Tests filling a large form by entering text into all input fields and clicking the submit button

Starting URL: http://suninjuly.github.io/huge_form.html

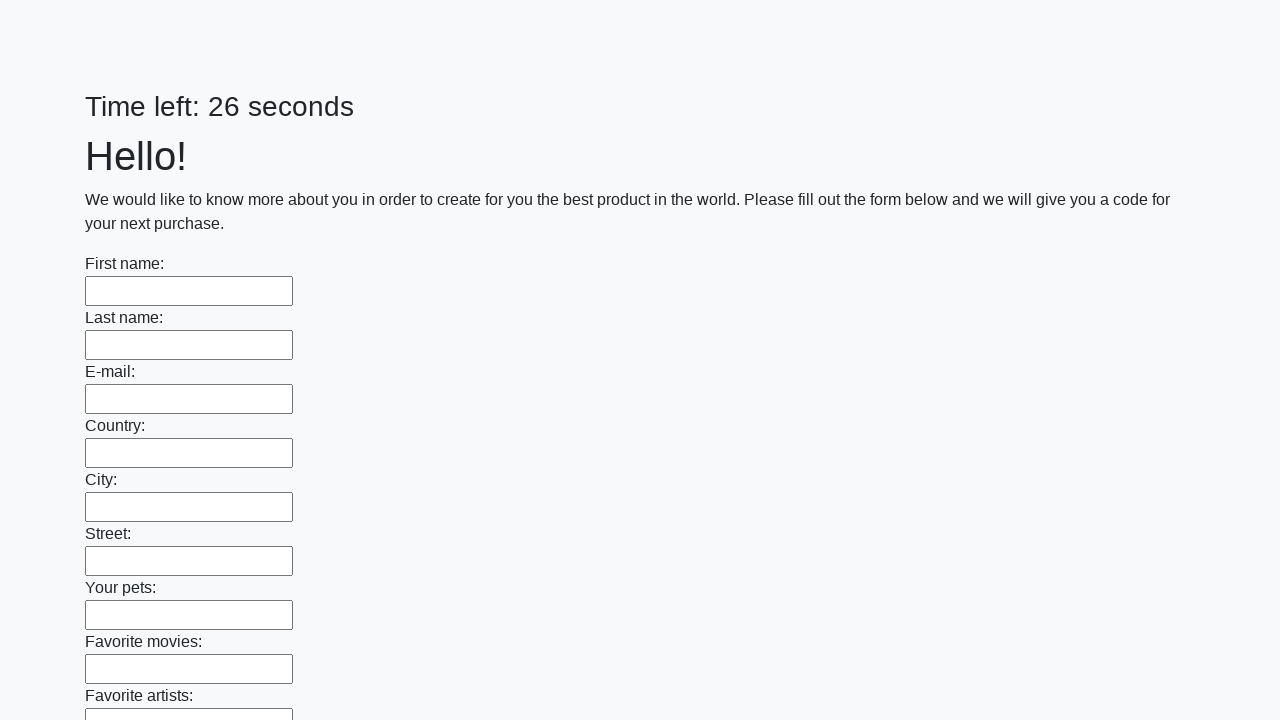

Navigated to huge form page
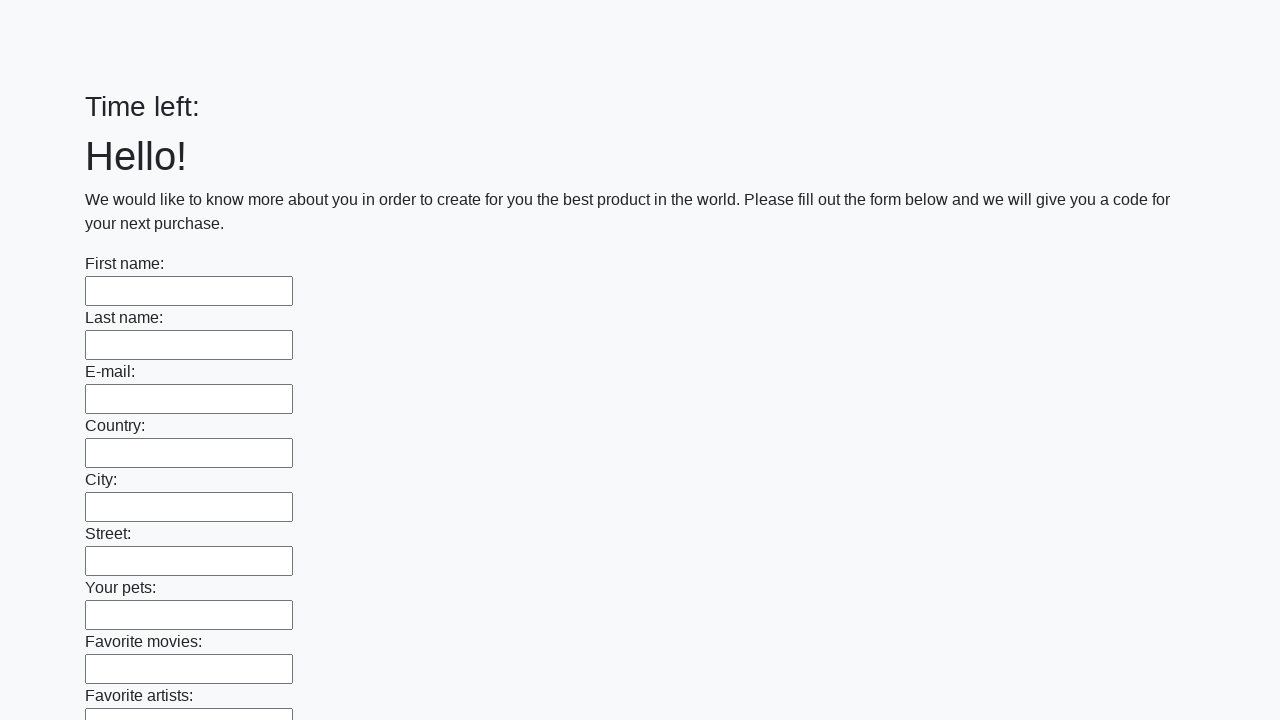

Filled an input field with test data 'Дача учдача' on input >> nth=0
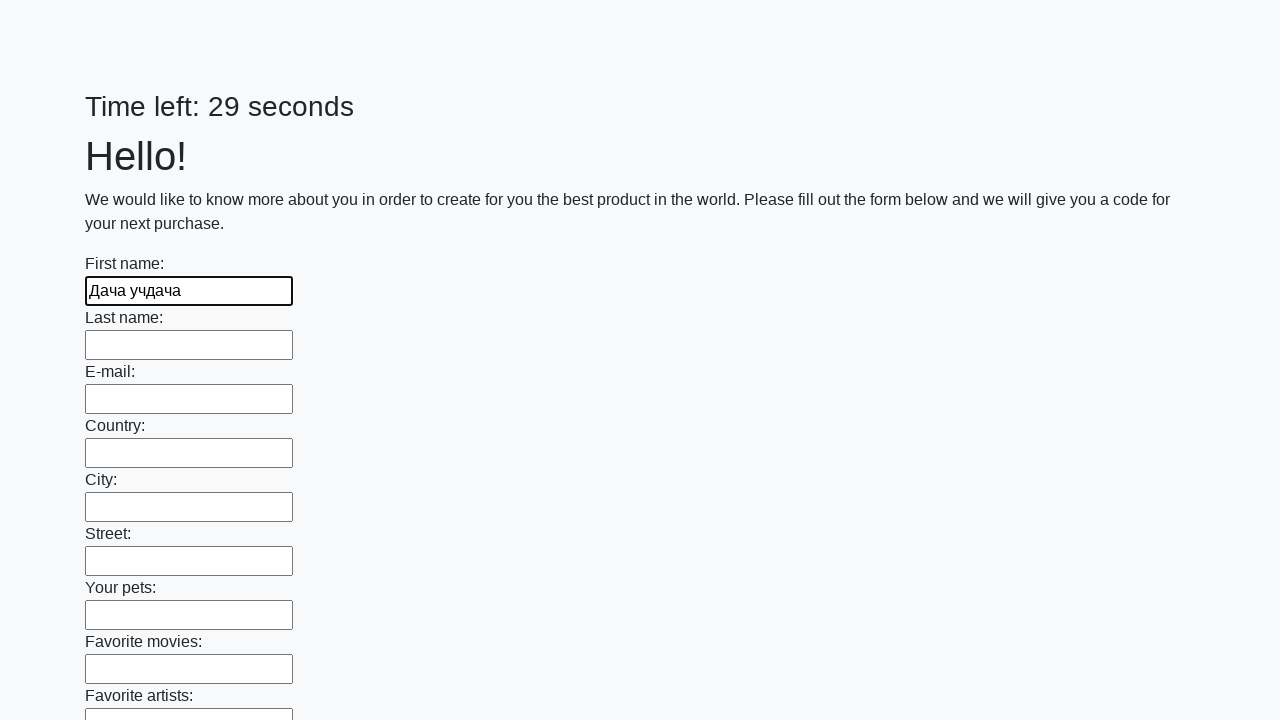

Filled an input field with test data 'Дача учдача' on input >> nth=1
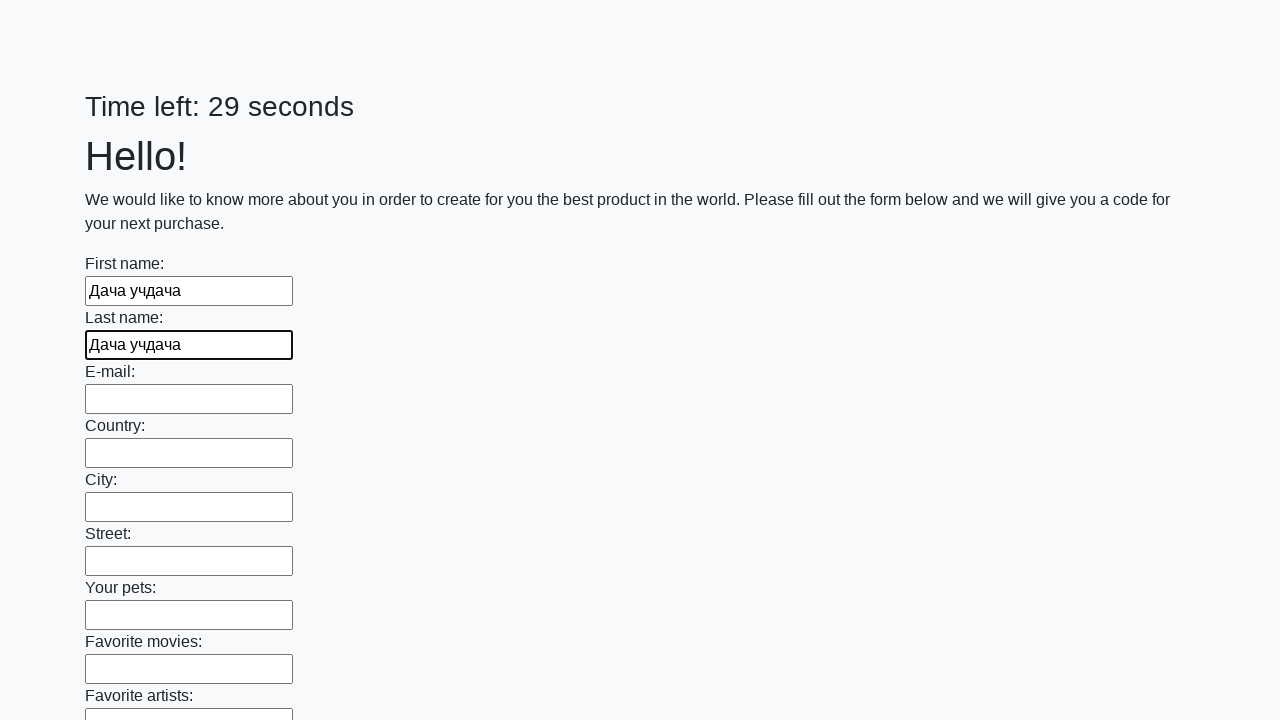

Filled an input field with test data 'Дача учдача' on input >> nth=2
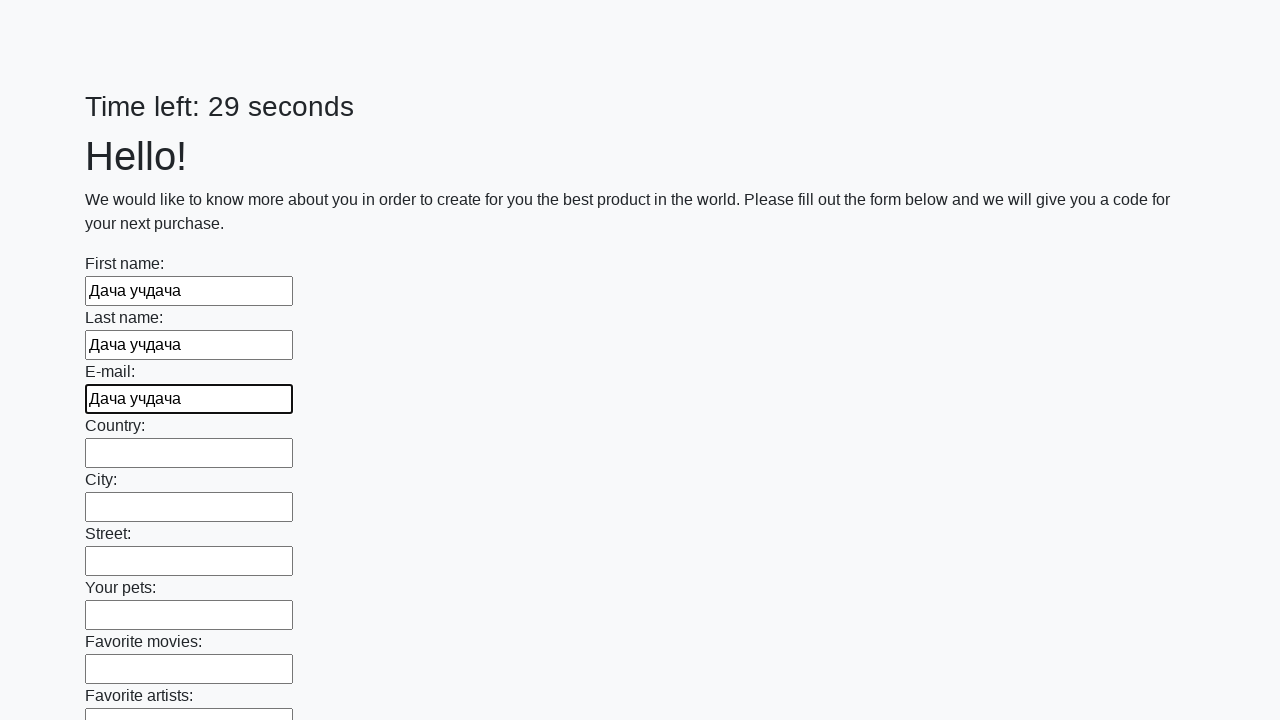

Filled an input field with test data 'Дача учдача' on input >> nth=3
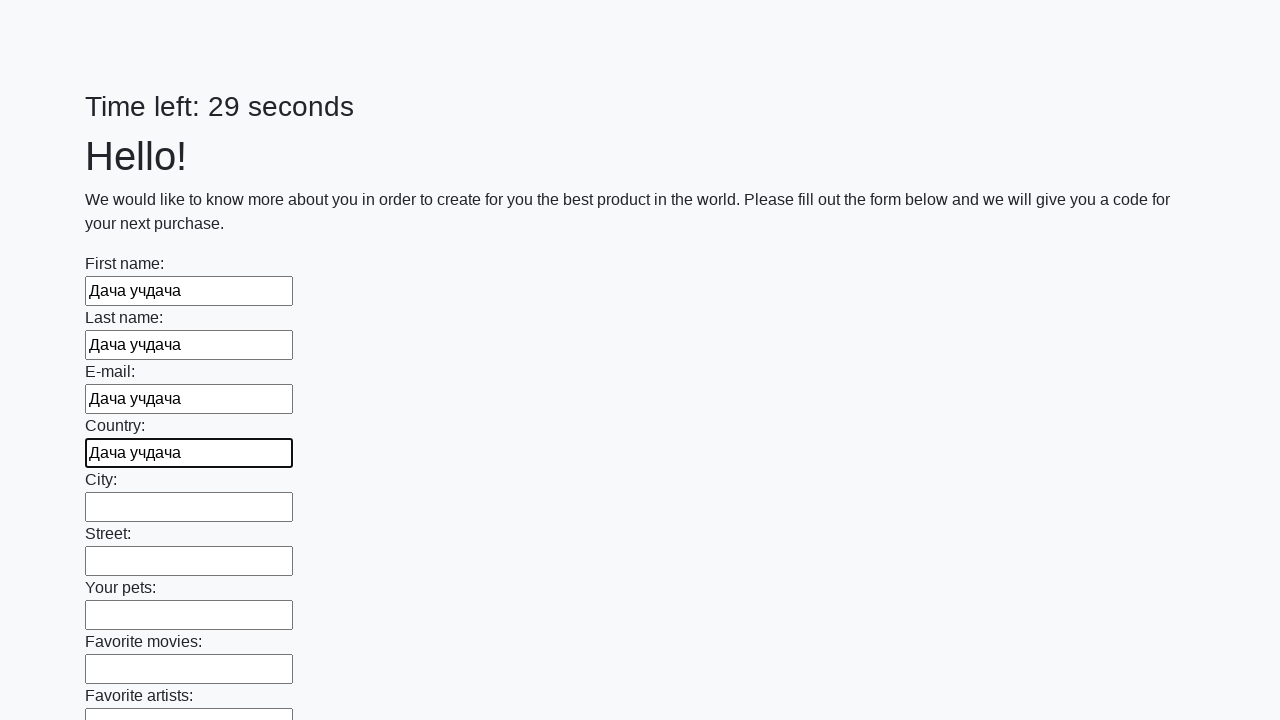

Filled an input field with test data 'Дача учдача' on input >> nth=4
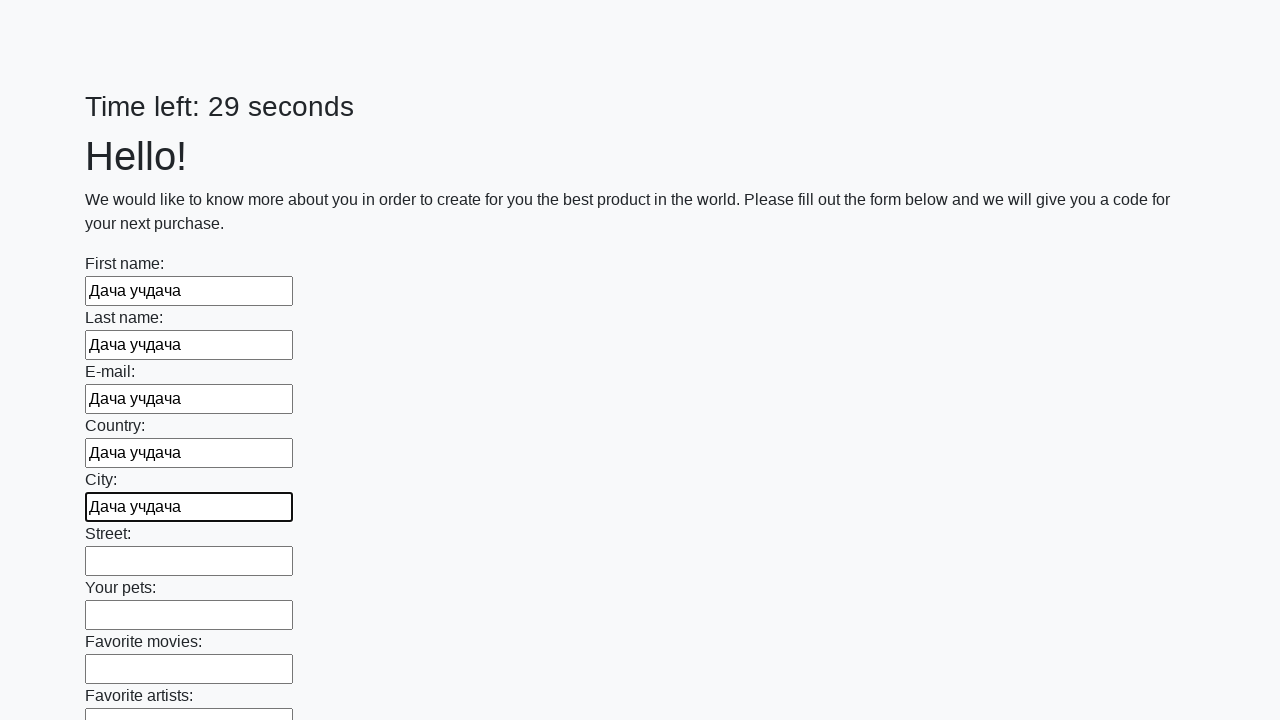

Filled an input field with test data 'Дача учдача' on input >> nth=5
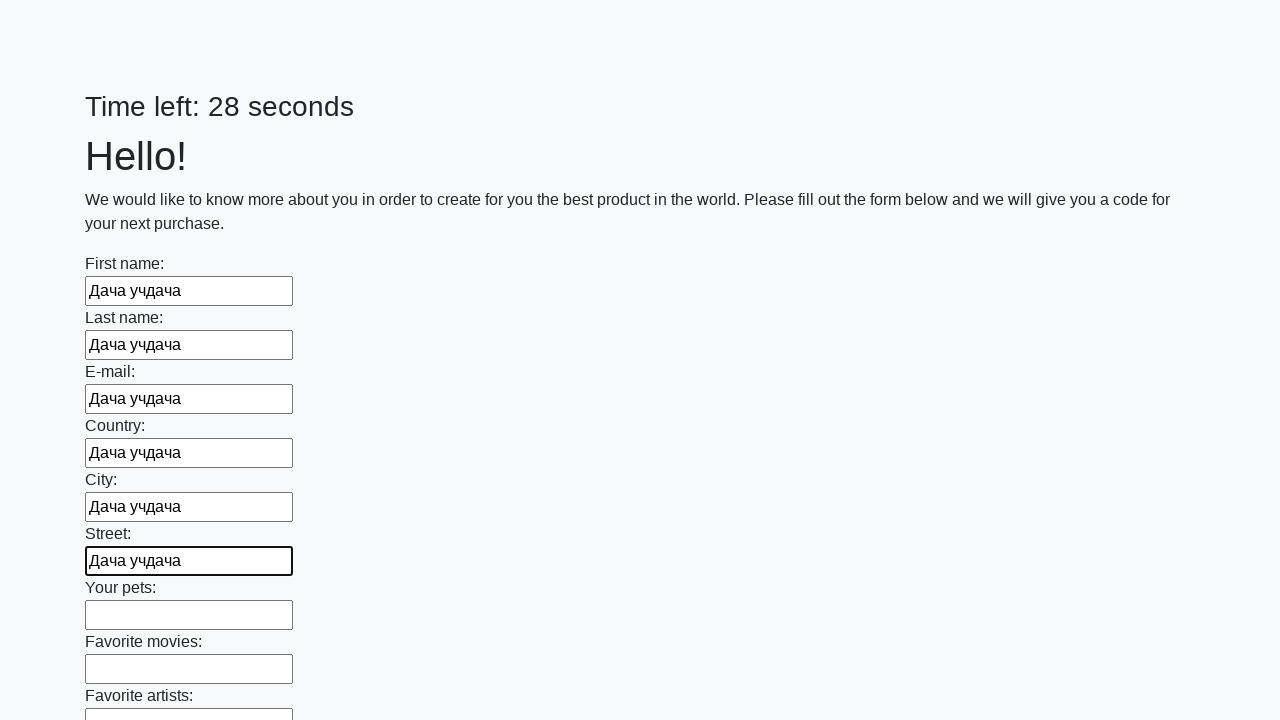

Filled an input field with test data 'Дача учдача' on input >> nth=6
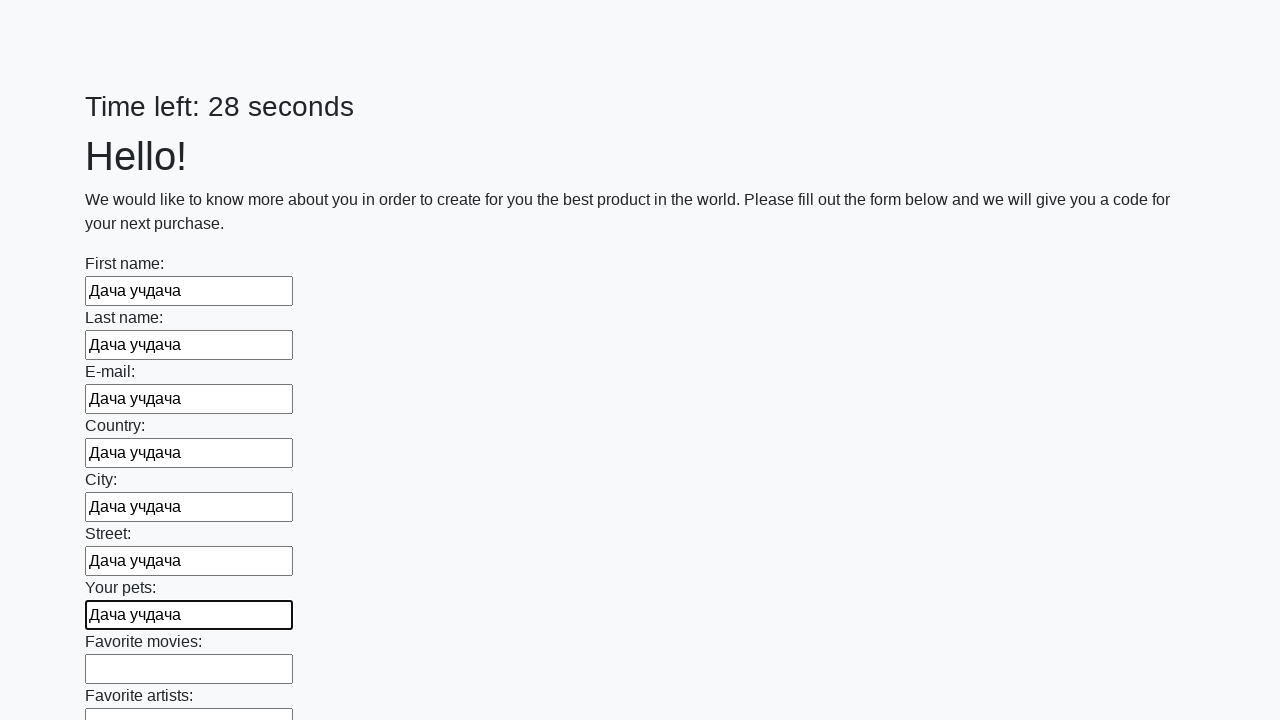

Filled an input field with test data 'Дача учдача' on input >> nth=7
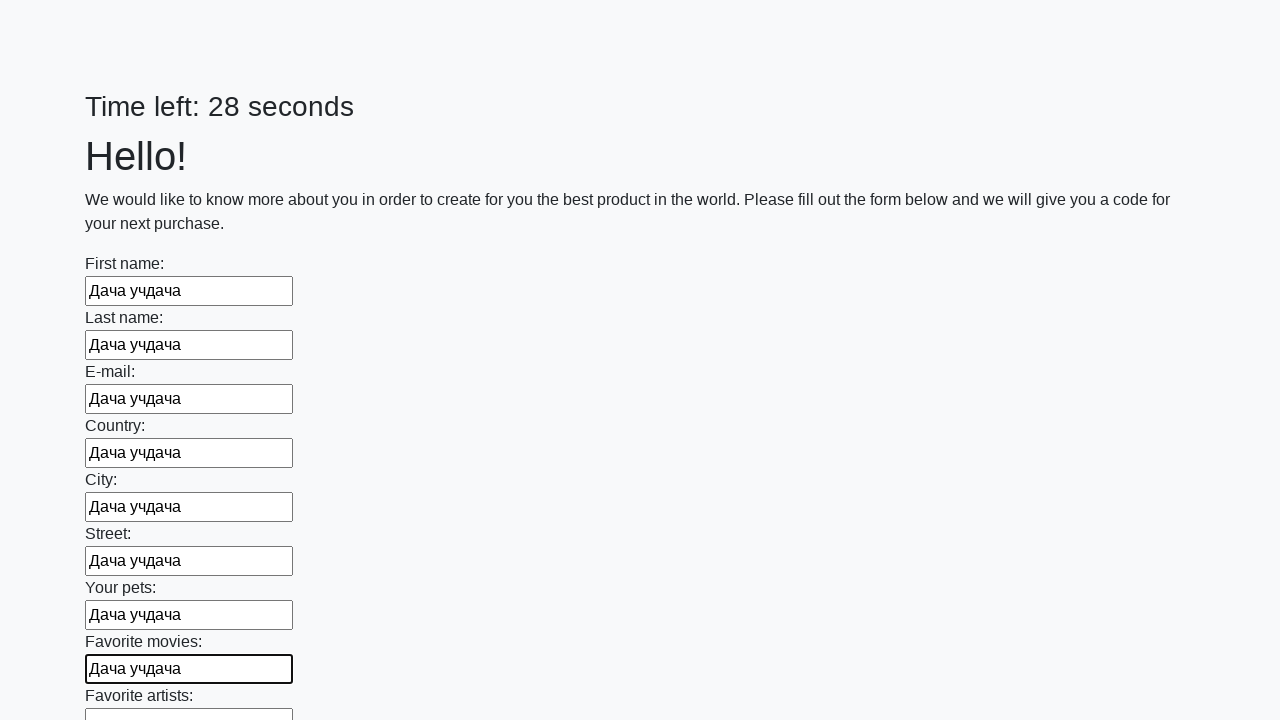

Filled an input field with test data 'Дача учдача' on input >> nth=8
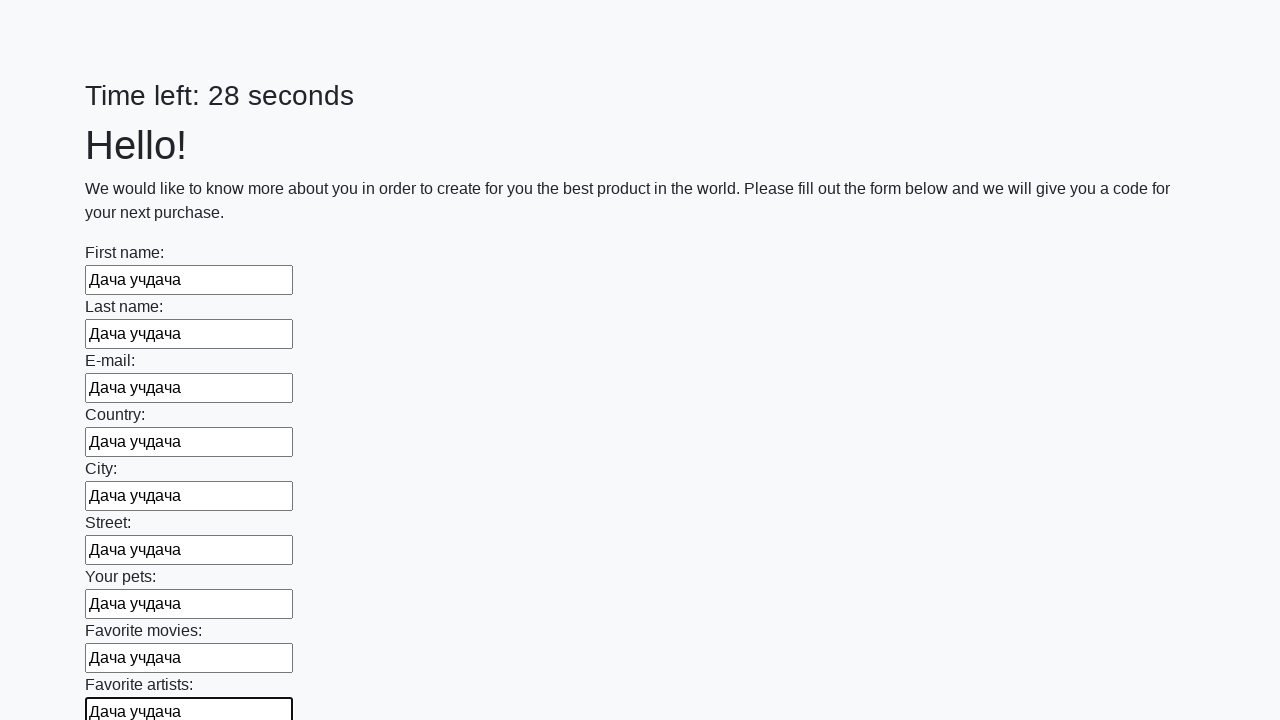

Filled an input field with test data 'Дача учдача' on input >> nth=9
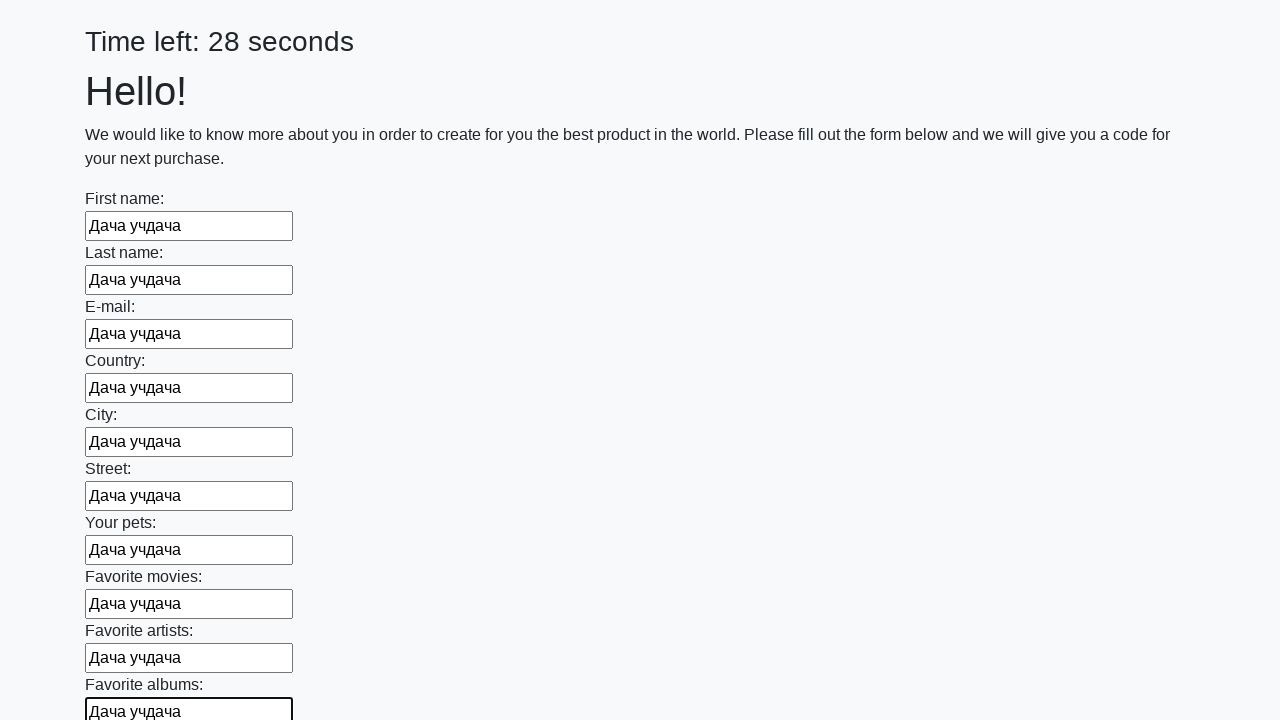

Filled an input field with test data 'Дача учдача' on input >> nth=10
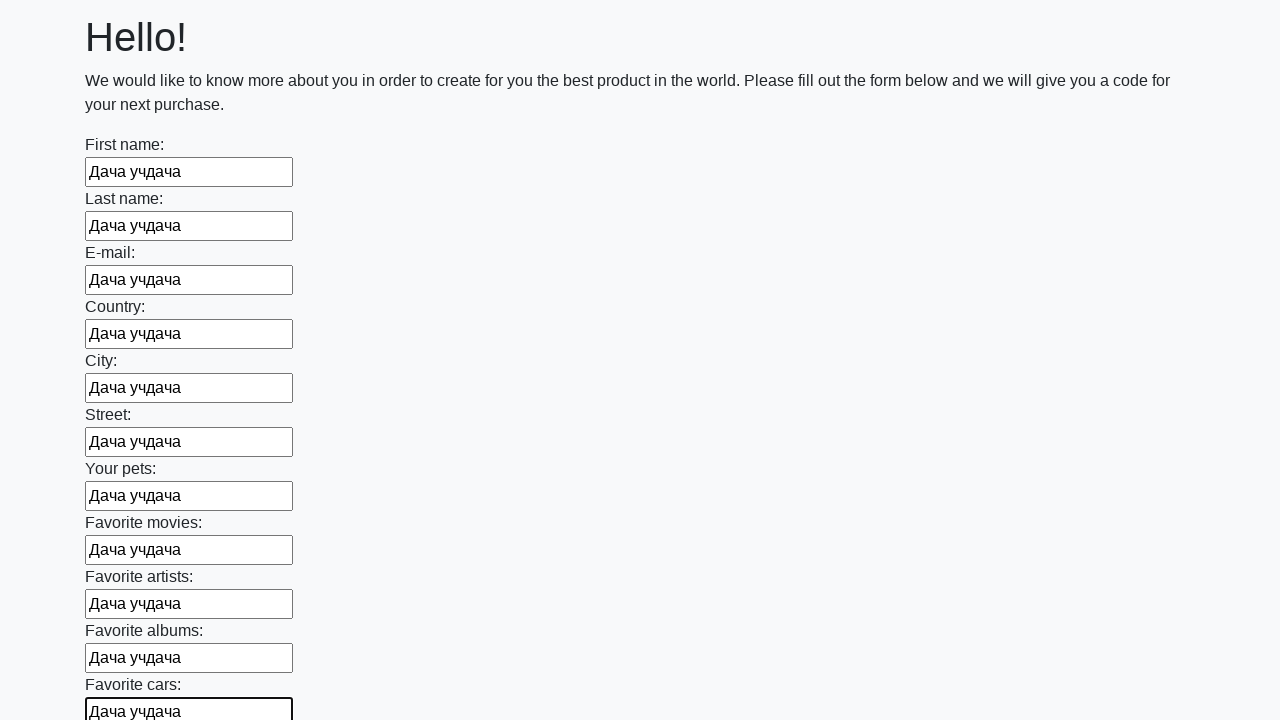

Filled an input field with test data 'Дача учдача' on input >> nth=11
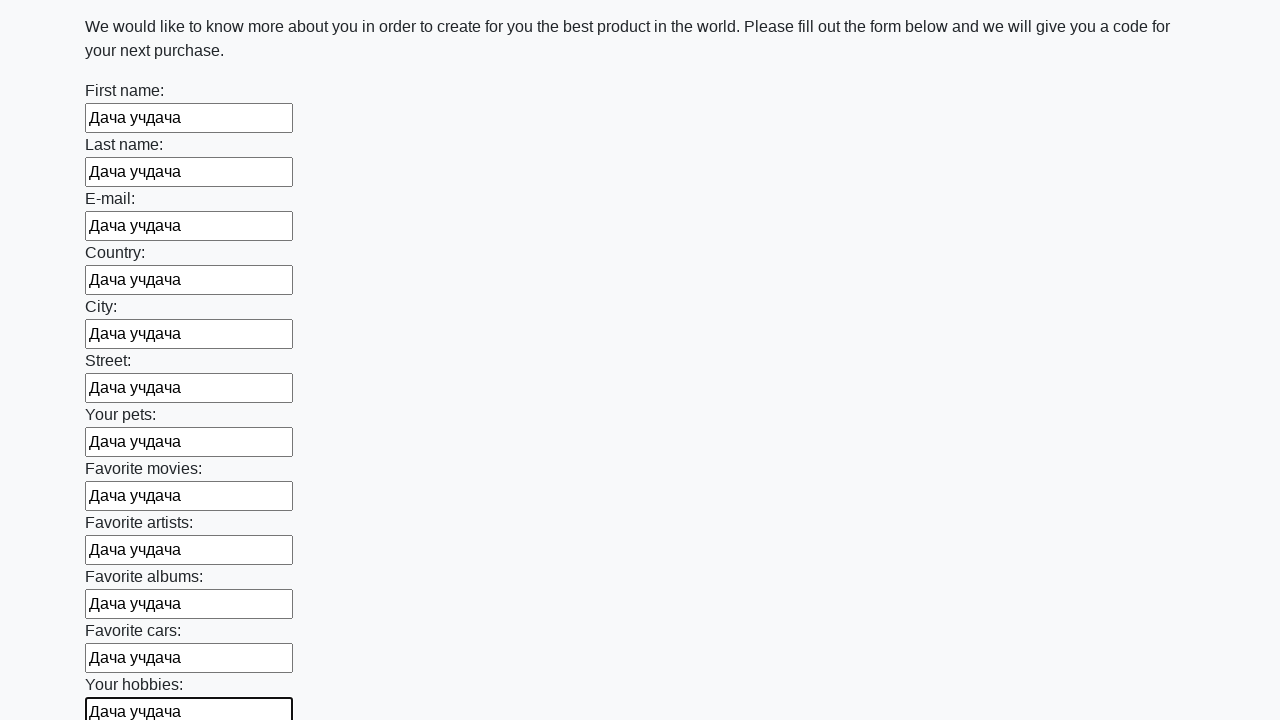

Filled an input field with test data 'Дача учдача' on input >> nth=12
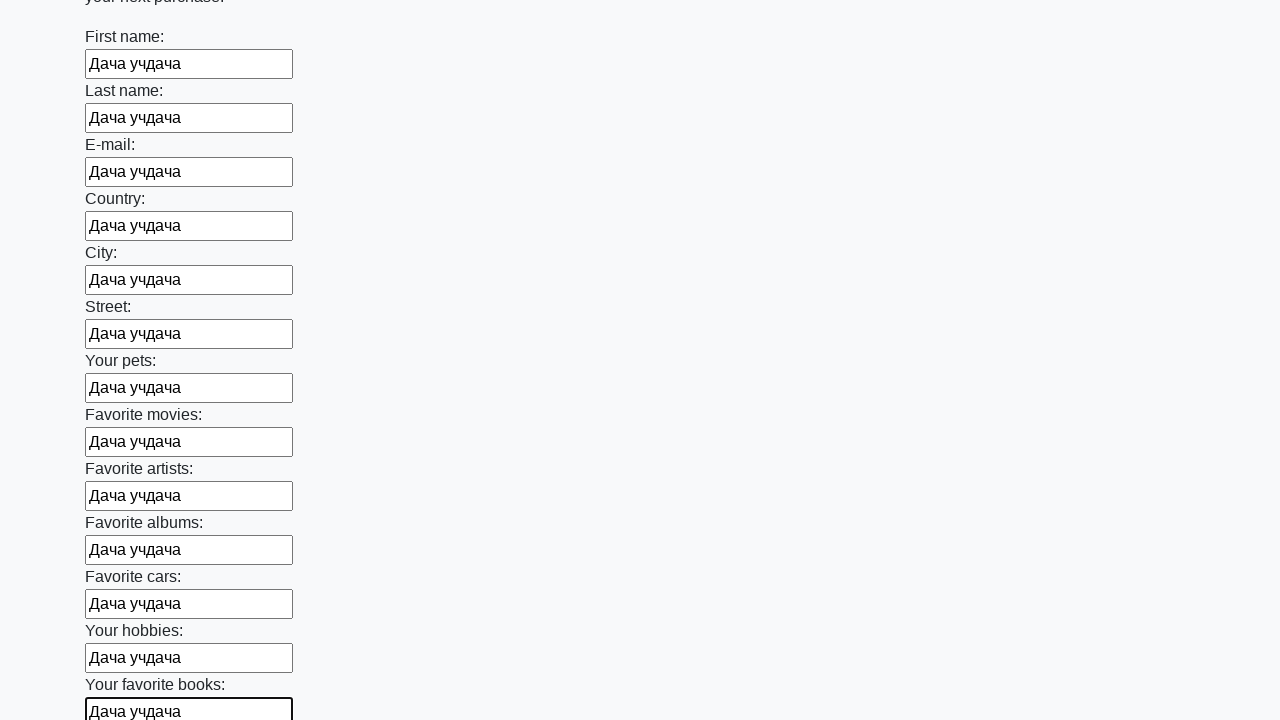

Filled an input field with test data 'Дача учдача' on input >> nth=13
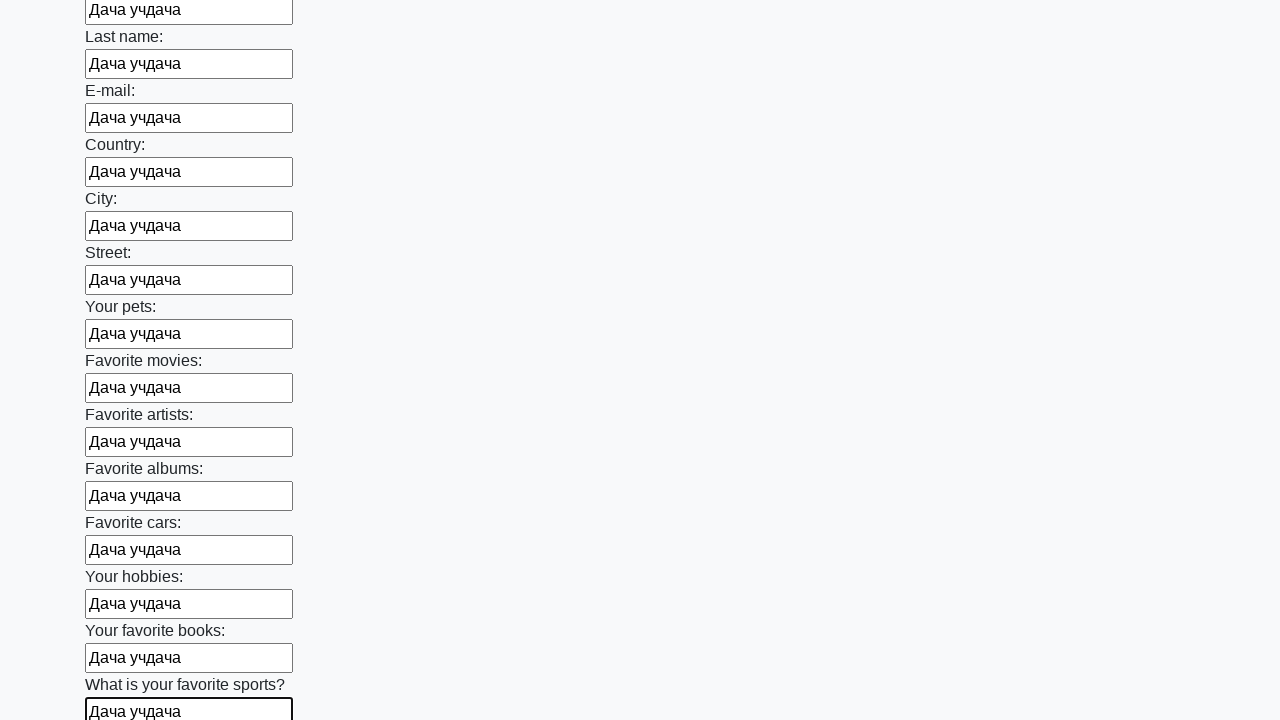

Filled an input field with test data 'Дача учдача' on input >> nth=14
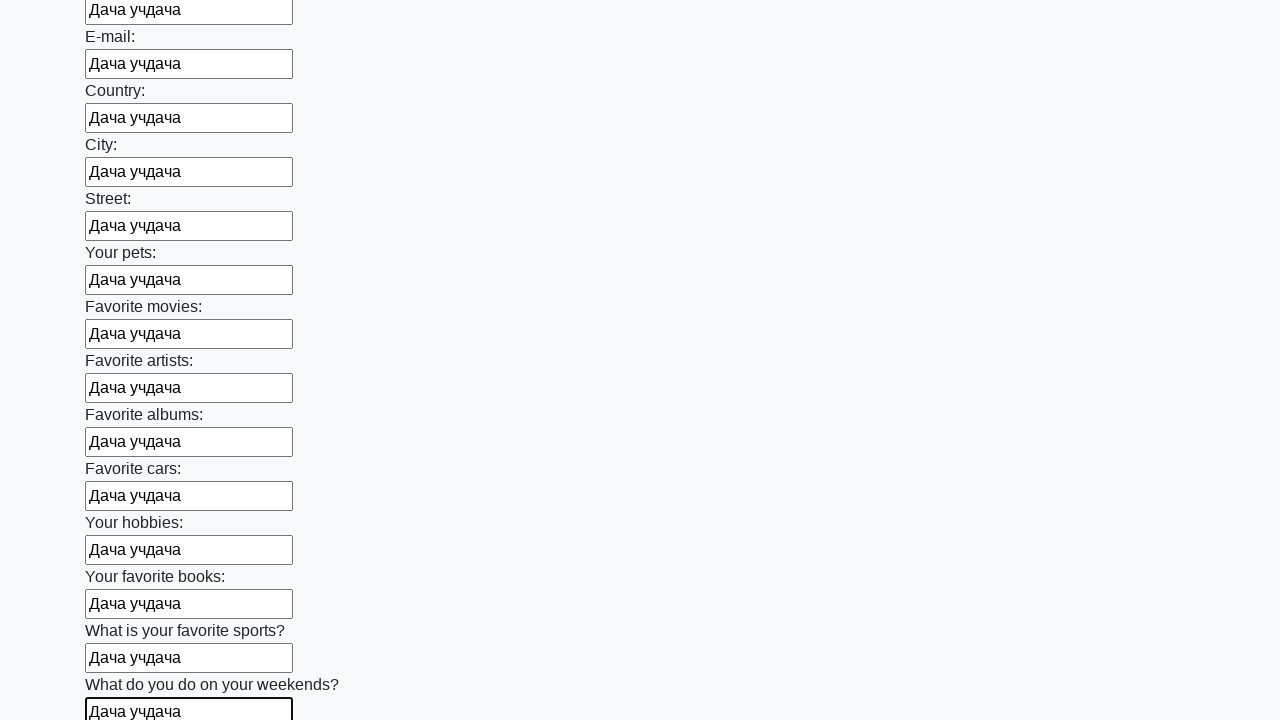

Filled an input field with test data 'Дача учдача' on input >> nth=15
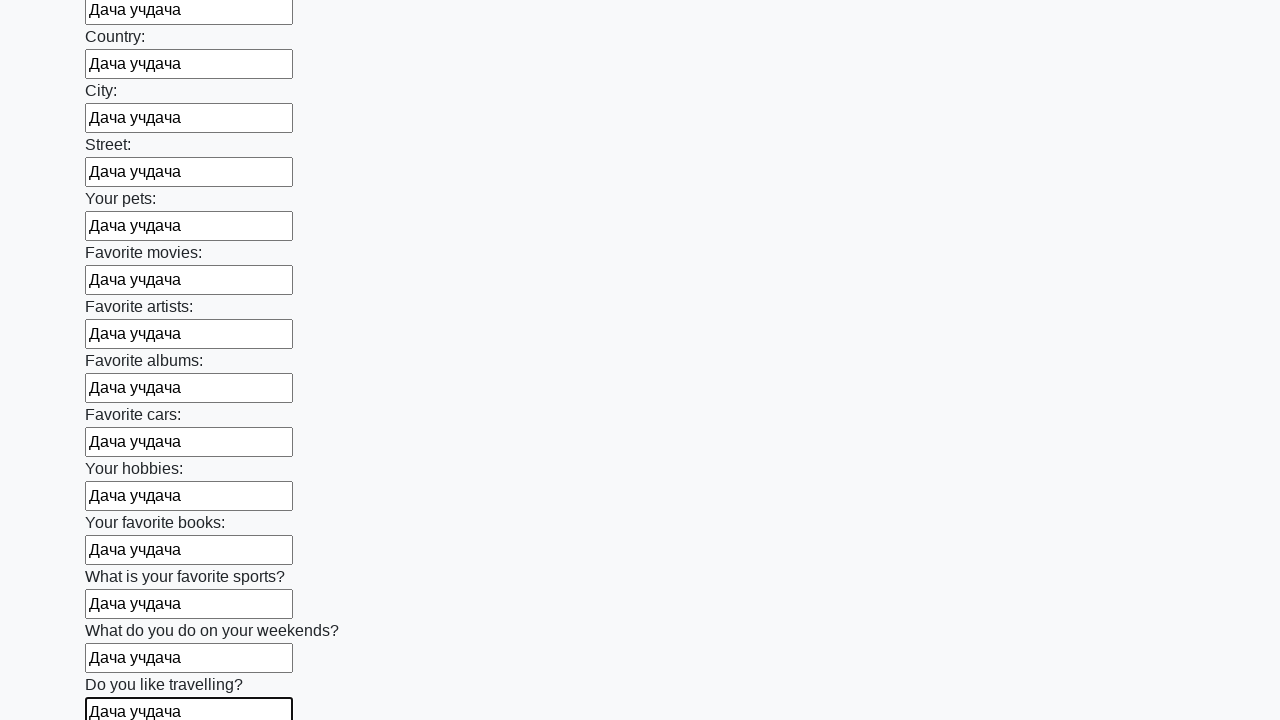

Filled an input field with test data 'Дача учдача' on input >> nth=16
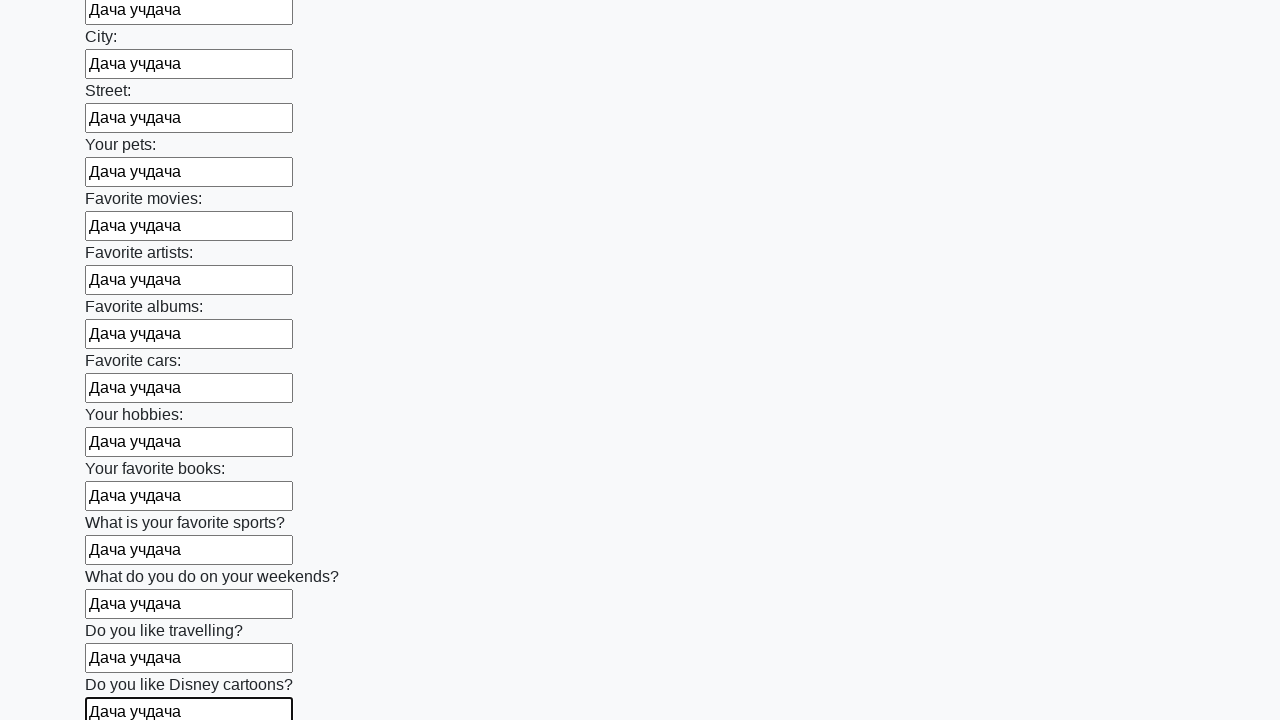

Filled an input field with test data 'Дача учдача' on input >> nth=17
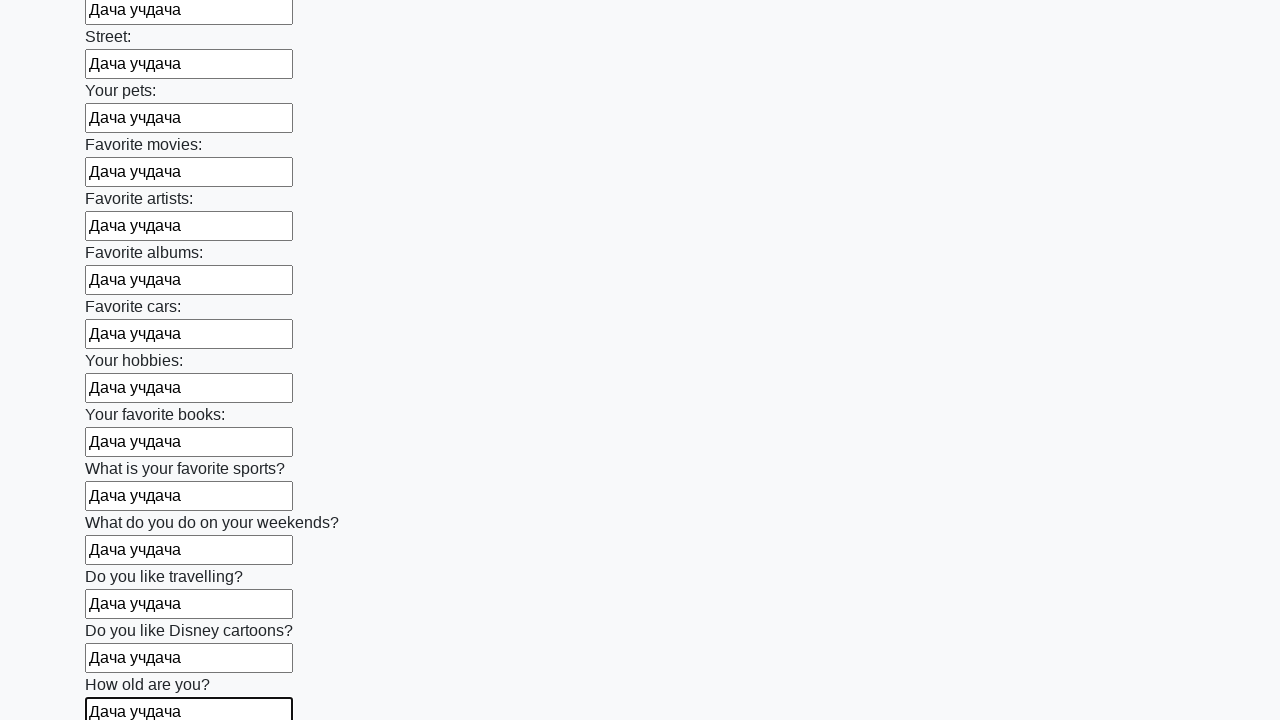

Filled an input field with test data 'Дача учдача' on input >> nth=18
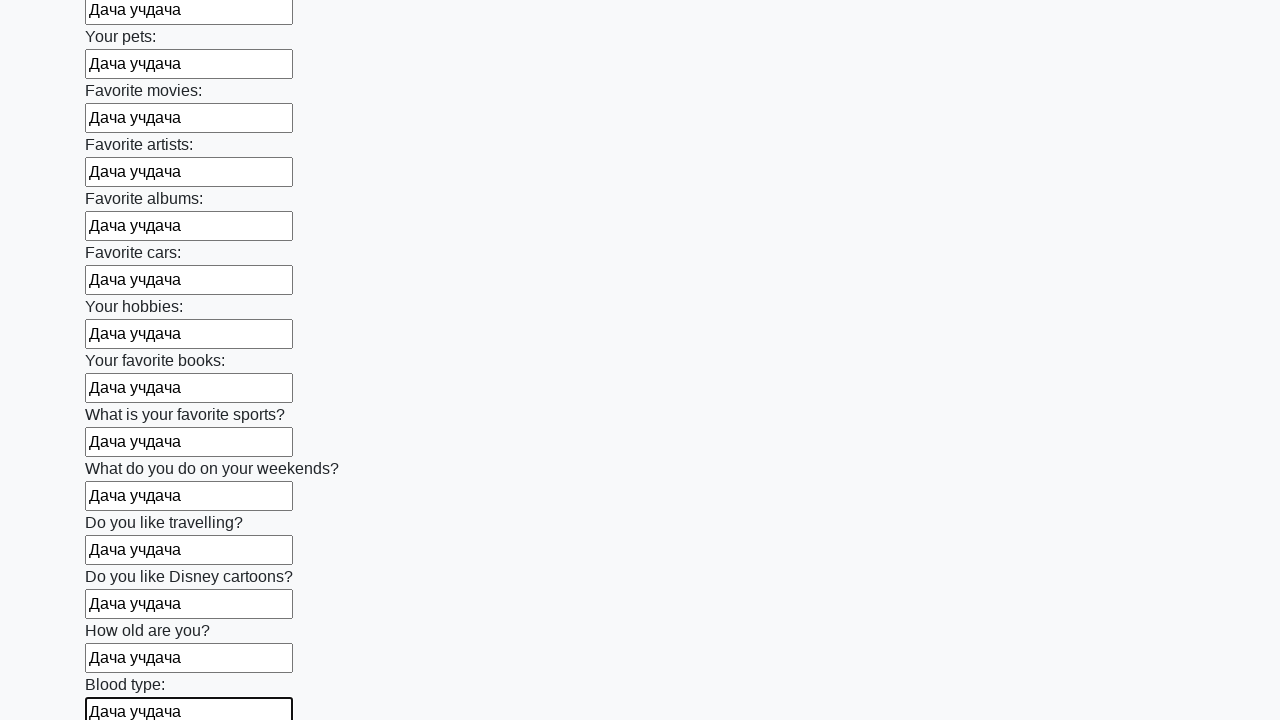

Filled an input field with test data 'Дача учдача' on input >> nth=19
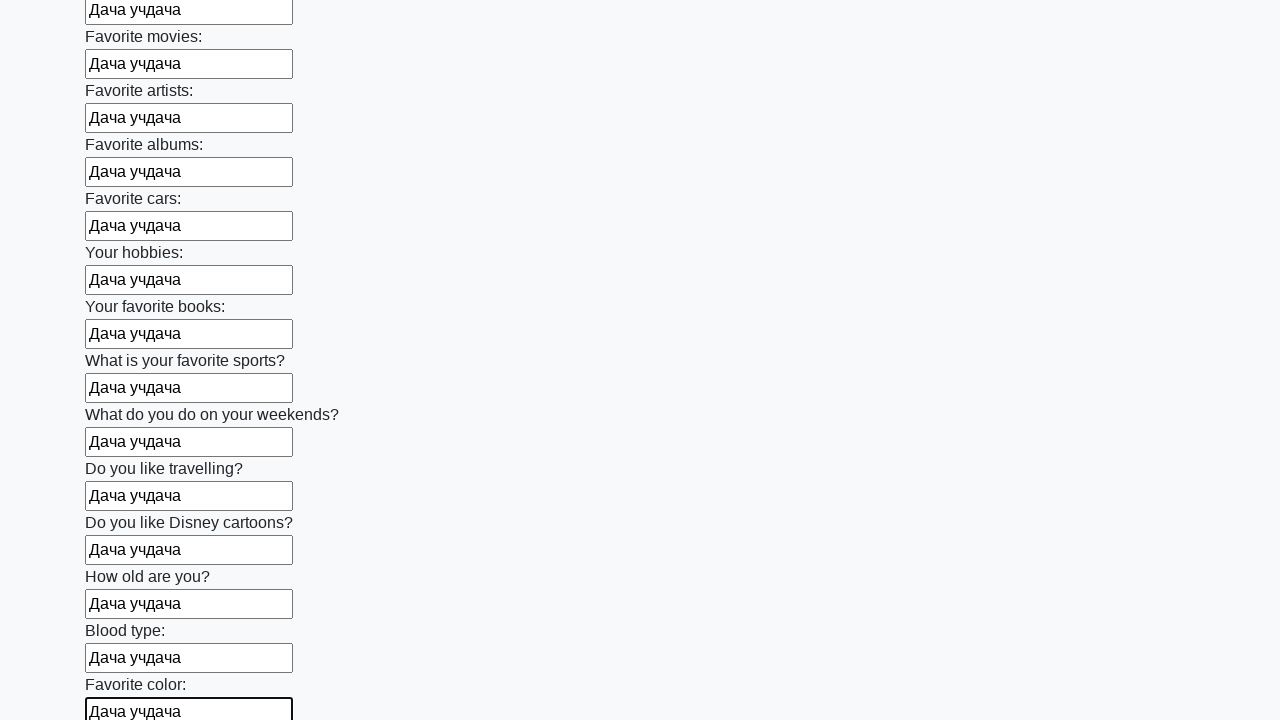

Filled an input field with test data 'Дача учдача' on input >> nth=20
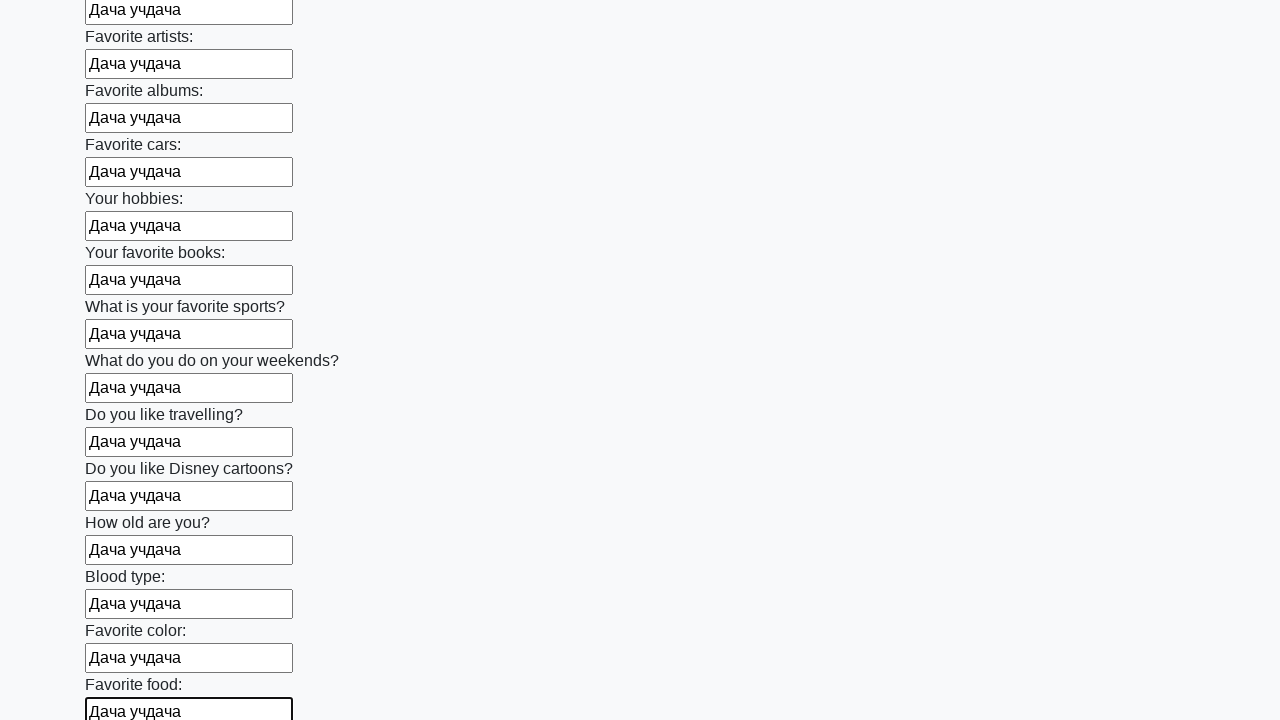

Filled an input field with test data 'Дача учдача' on input >> nth=21
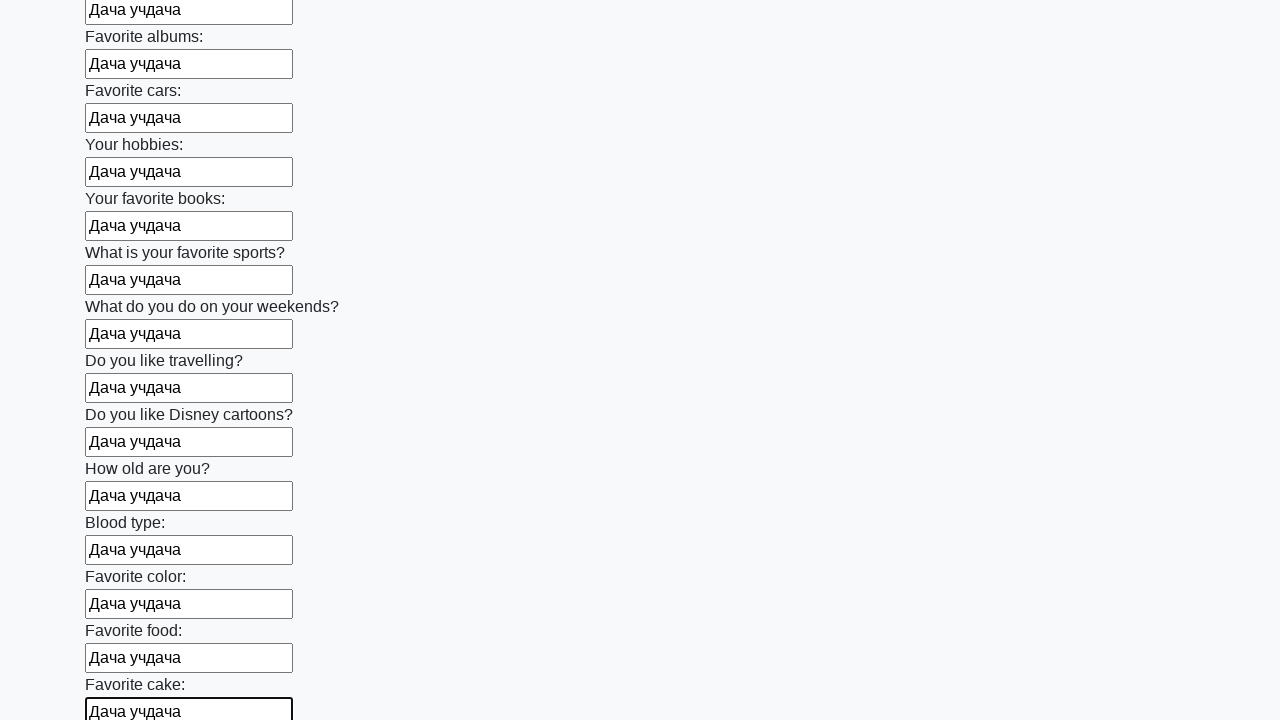

Filled an input field with test data 'Дача учдача' on input >> nth=22
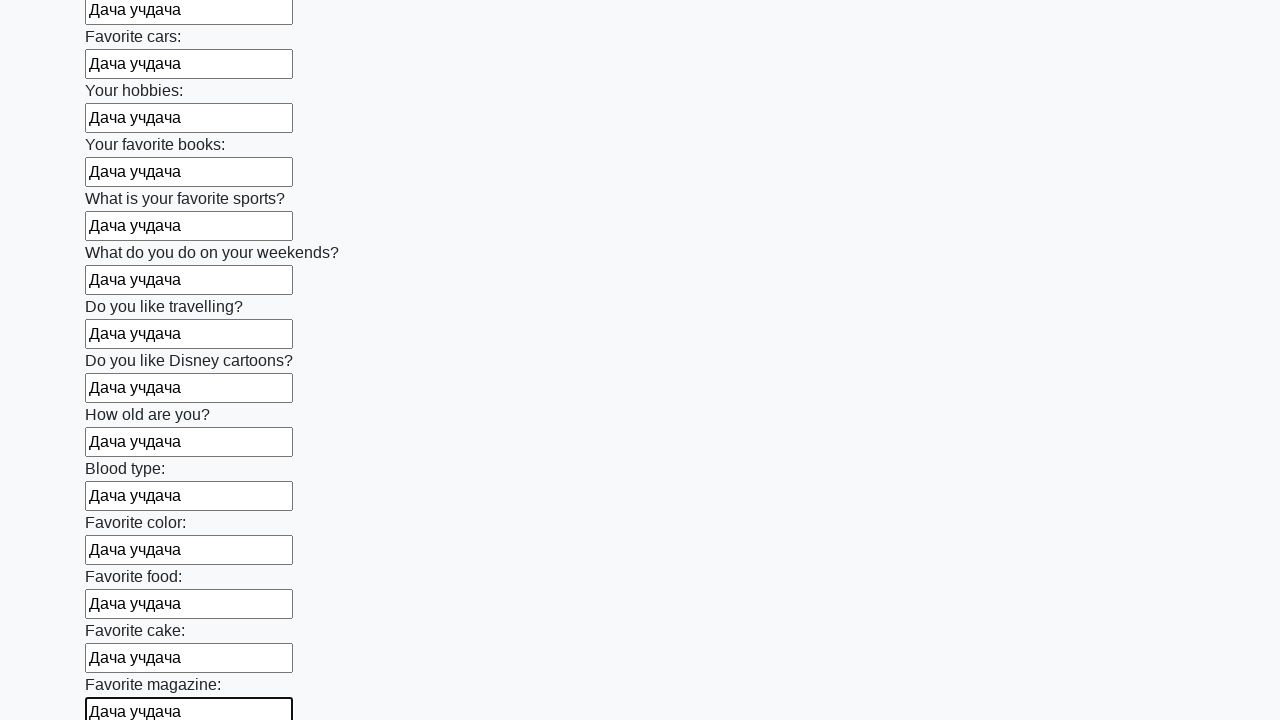

Filled an input field with test data 'Дача учдача' on input >> nth=23
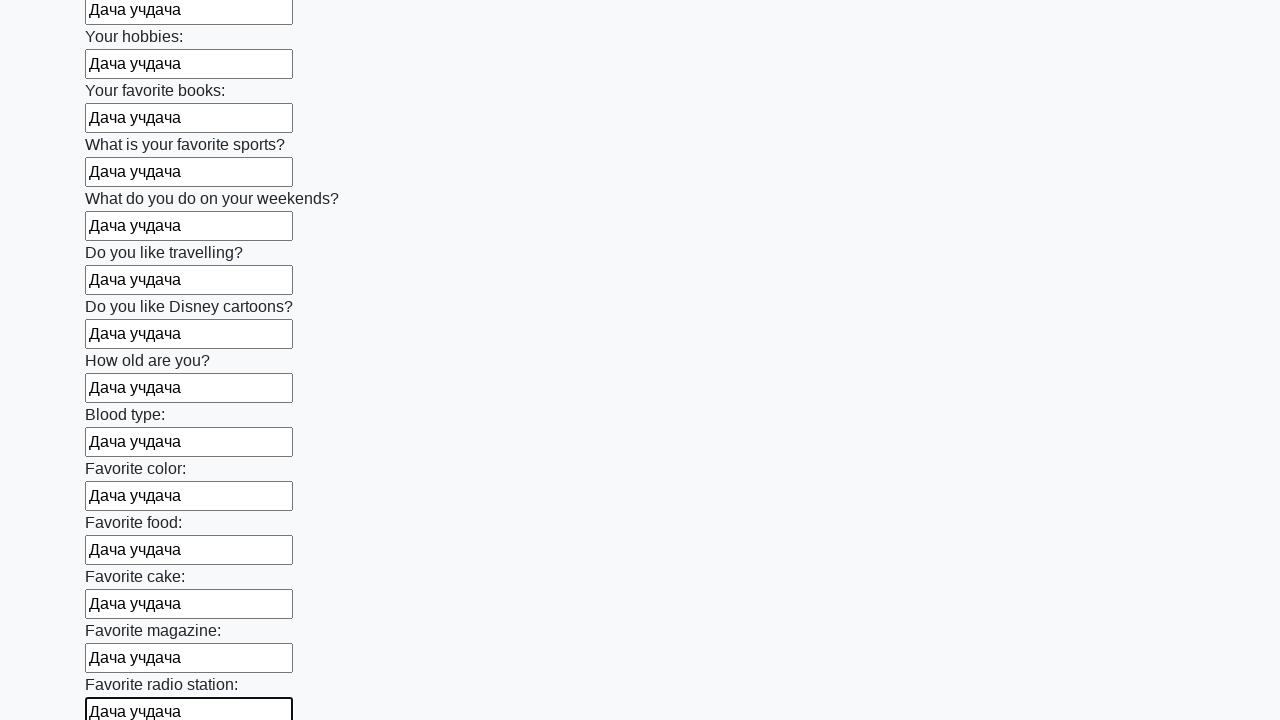

Filled an input field with test data 'Дача учдача' on input >> nth=24
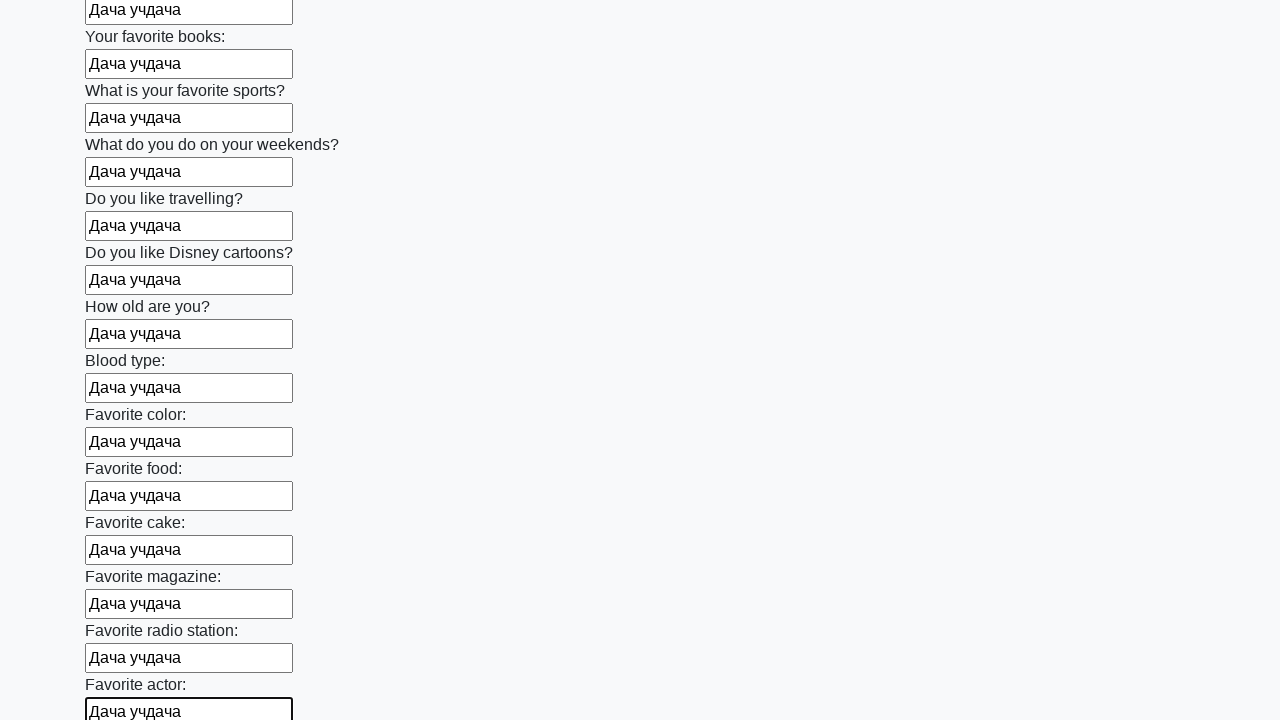

Filled an input field with test data 'Дача учдача' on input >> nth=25
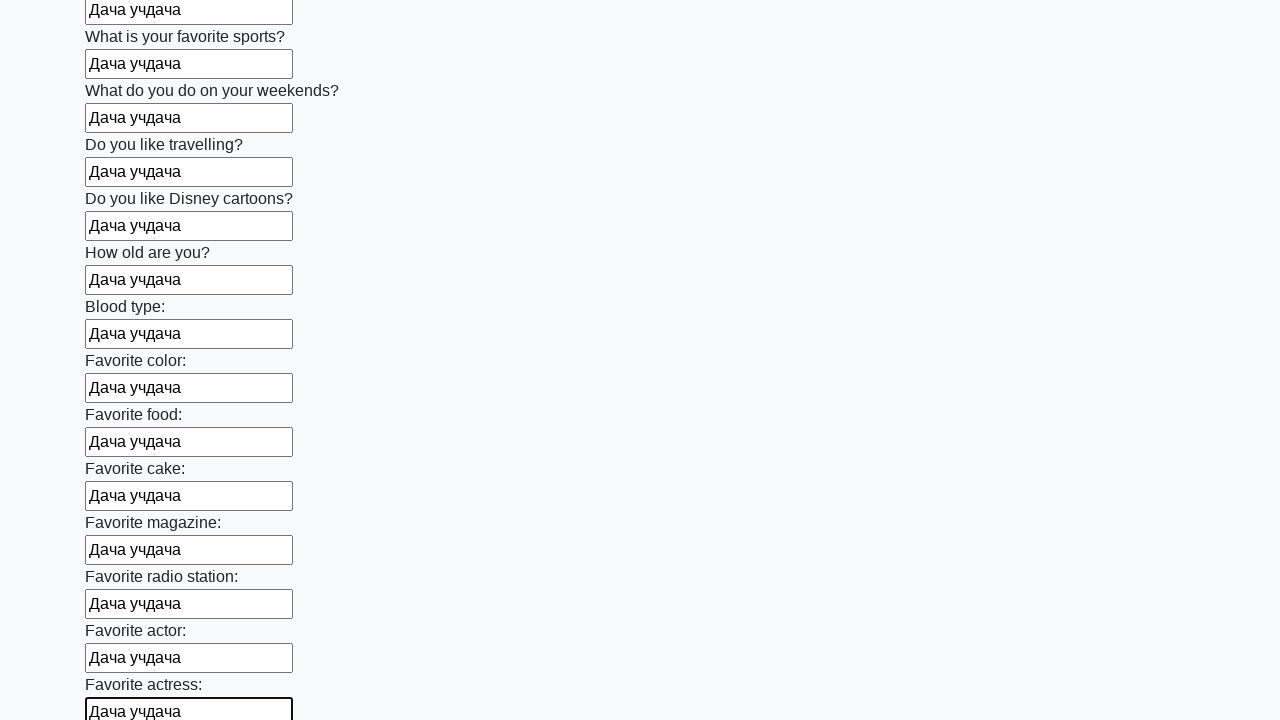

Filled an input field with test data 'Дача учдача' on input >> nth=26
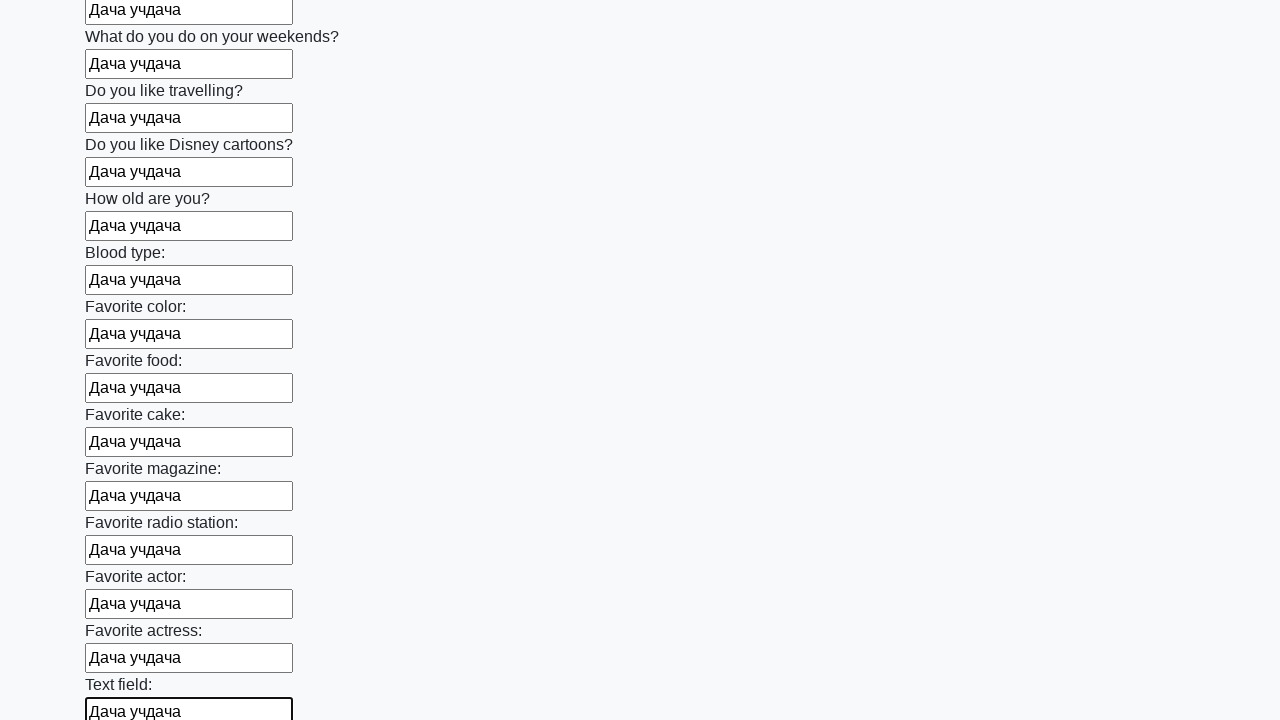

Filled an input field with test data 'Дача учдача' on input >> nth=27
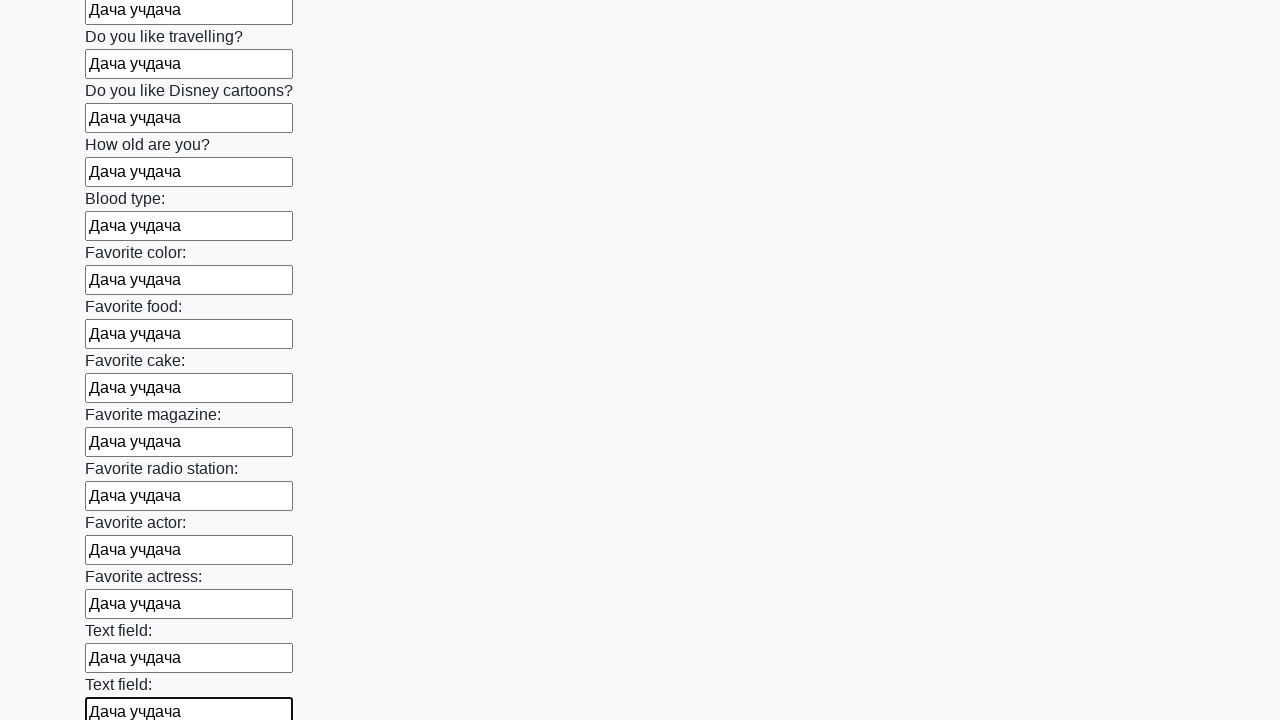

Filled an input field with test data 'Дача учдача' on input >> nth=28
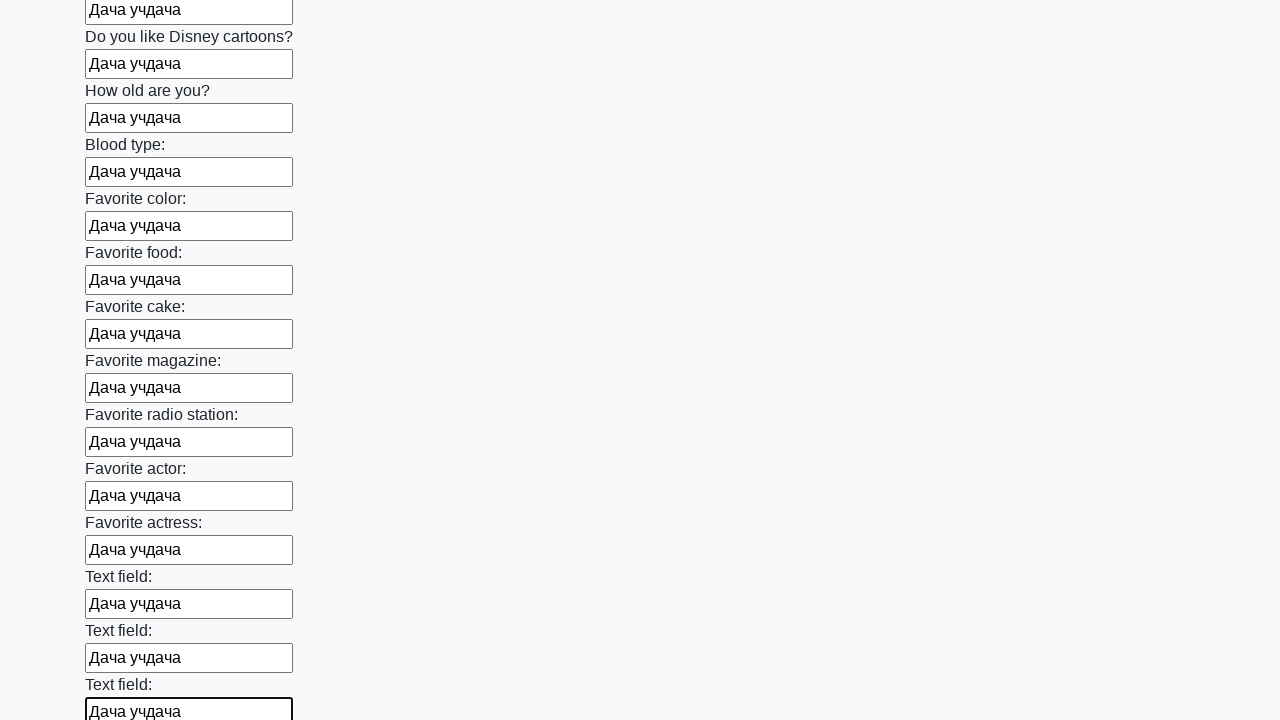

Filled an input field with test data 'Дача учдача' on input >> nth=29
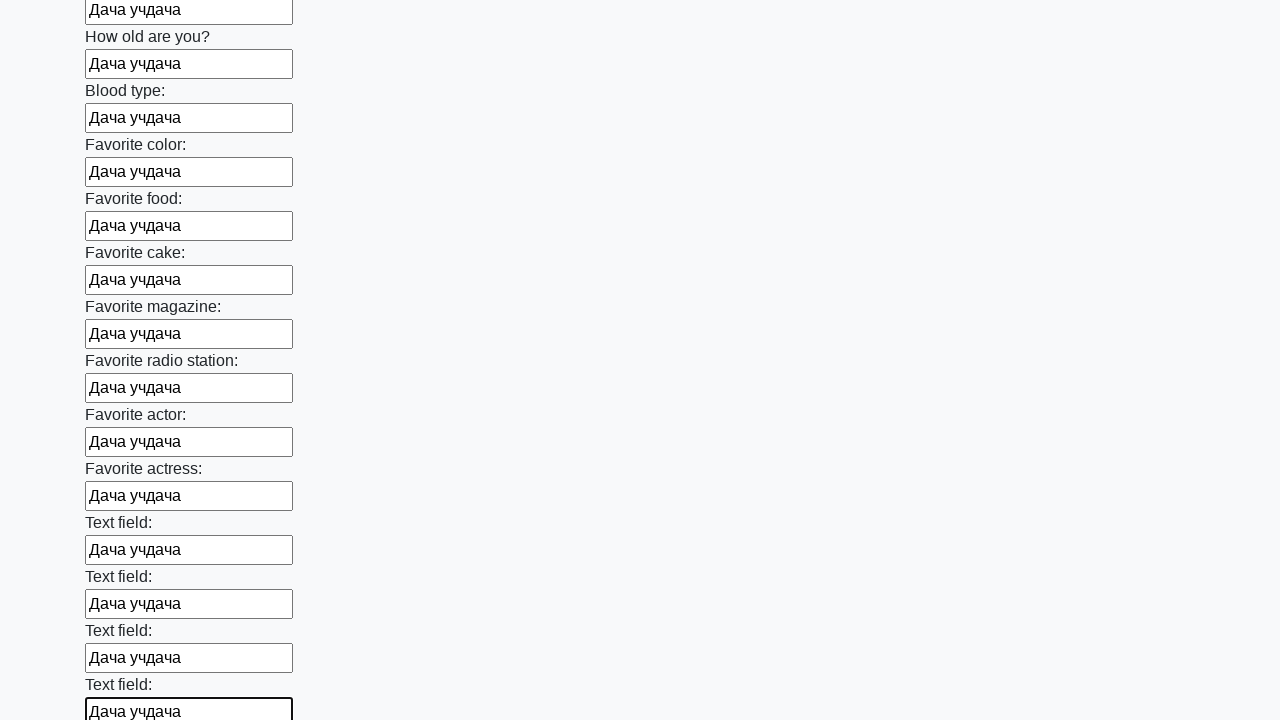

Filled an input field with test data 'Дача учдача' on input >> nth=30
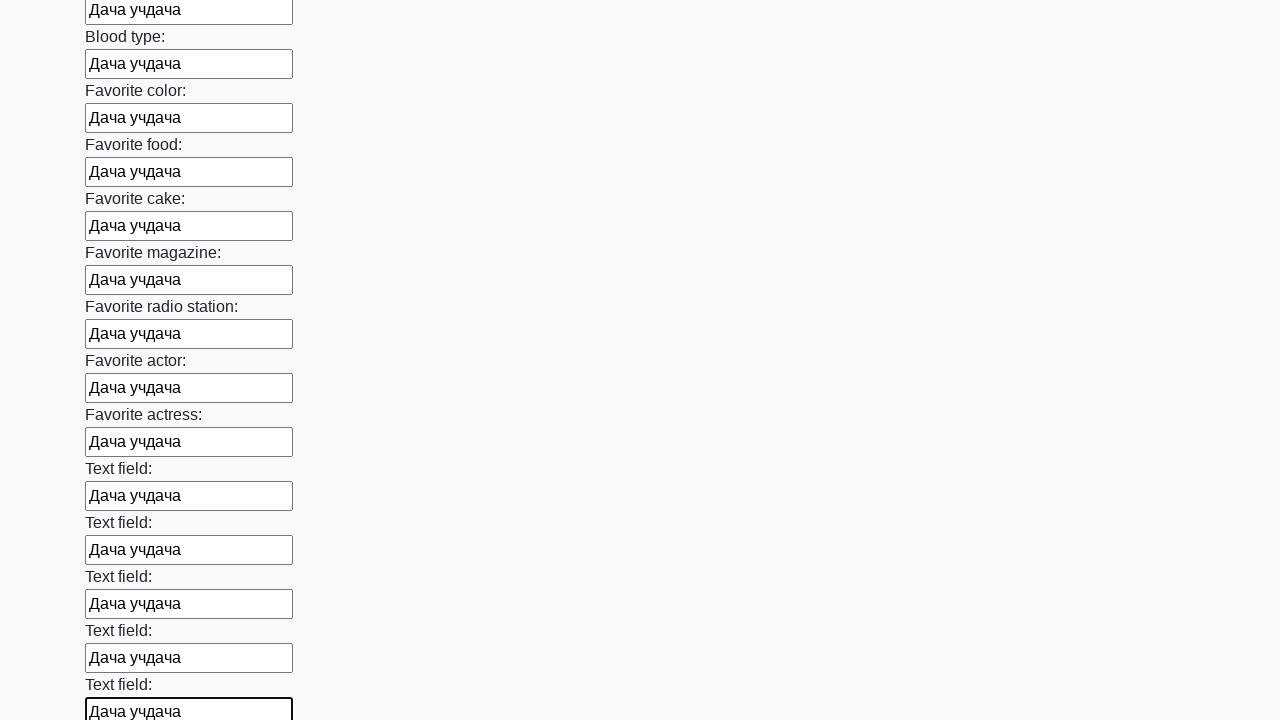

Filled an input field with test data 'Дача учдача' on input >> nth=31
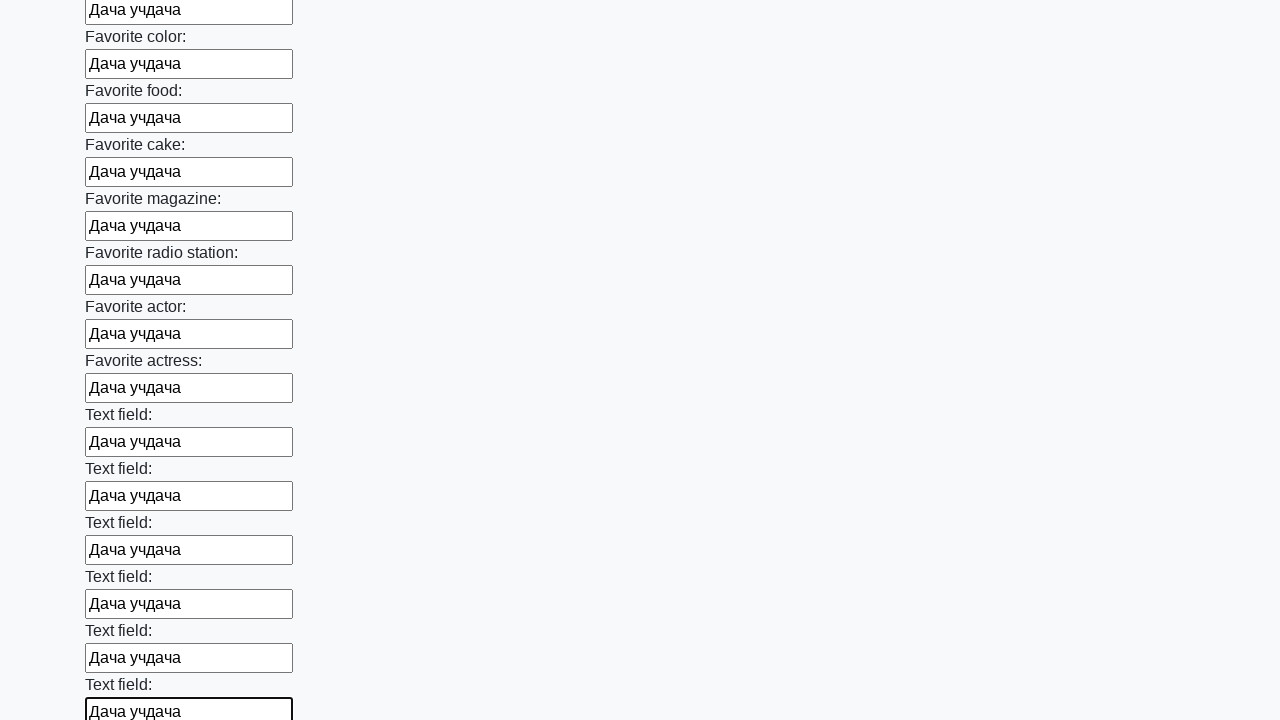

Filled an input field with test data 'Дача учдача' on input >> nth=32
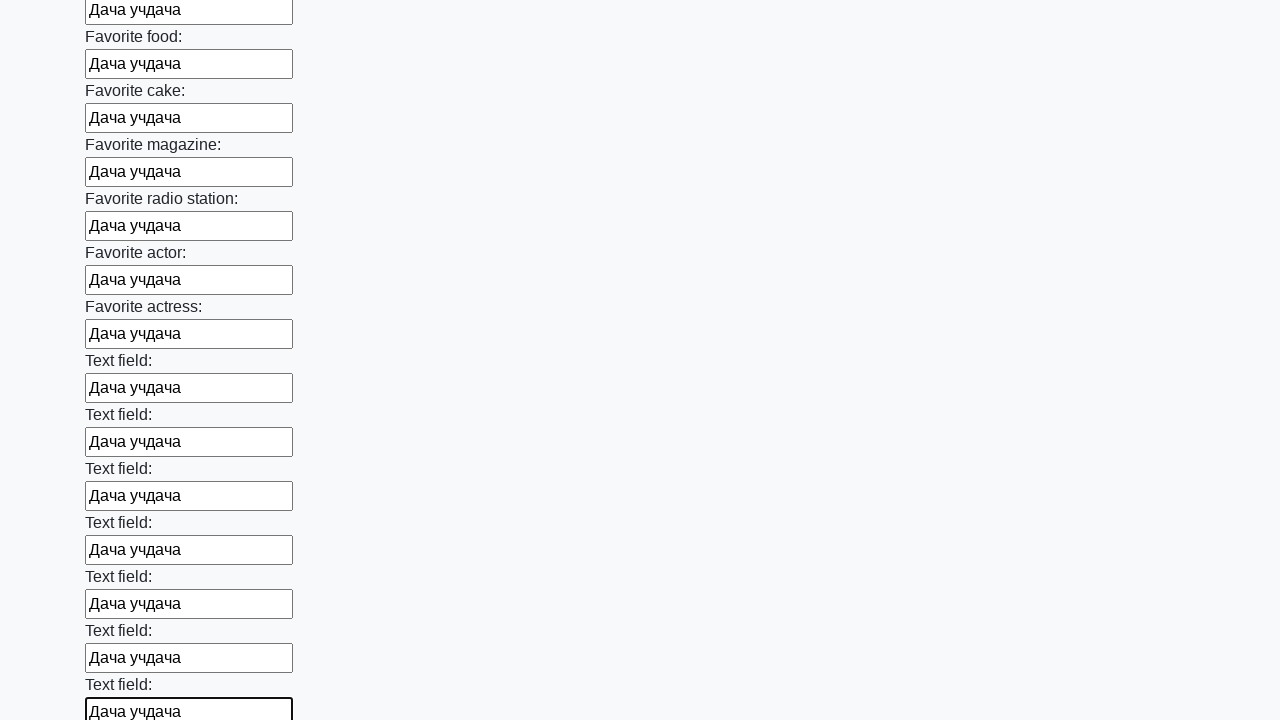

Filled an input field with test data 'Дача учдача' on input >> nth=33
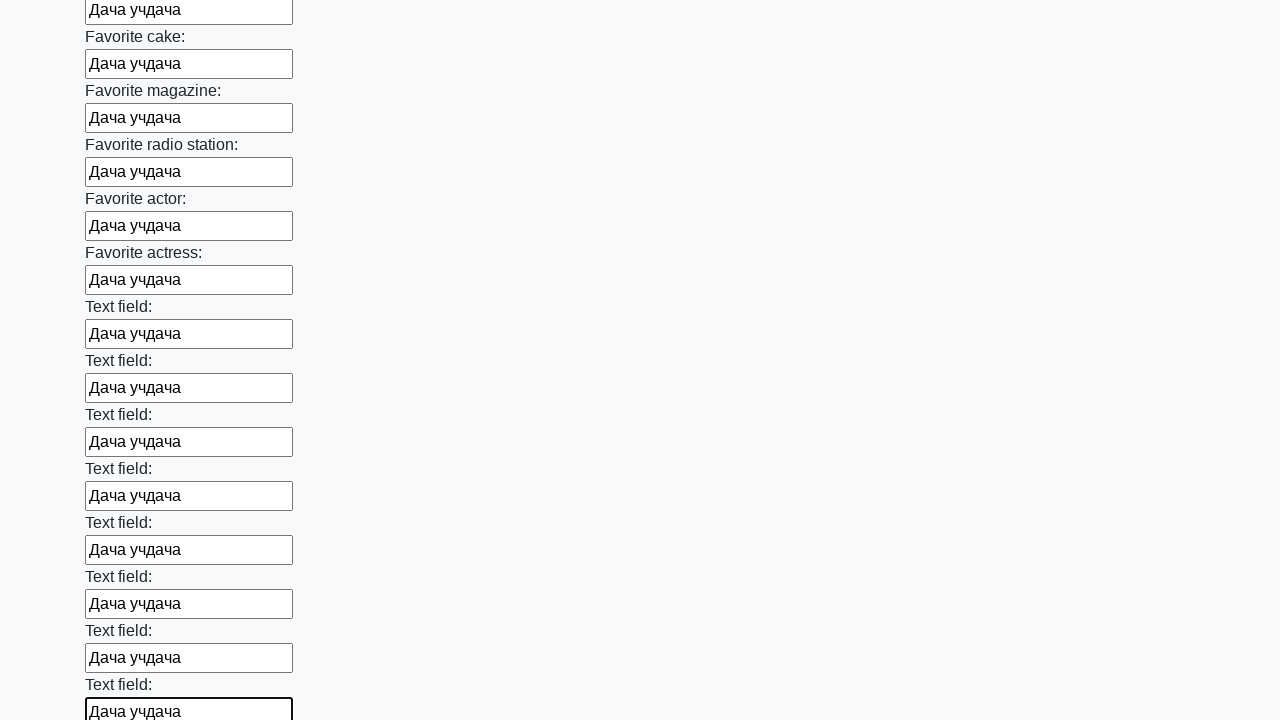

Filled an input field with test data 'Дача учдача' on input >> nth=34
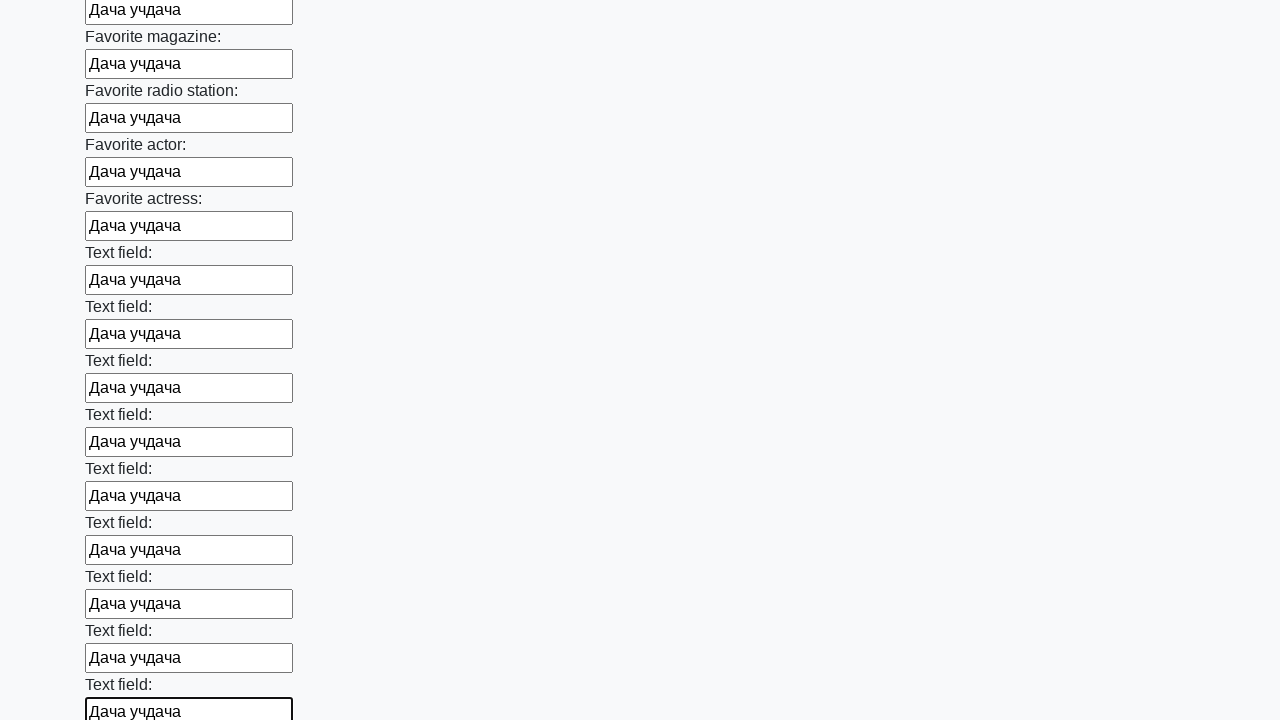

Filled an input field with test data 'Дача учдача' on input >> nth=35
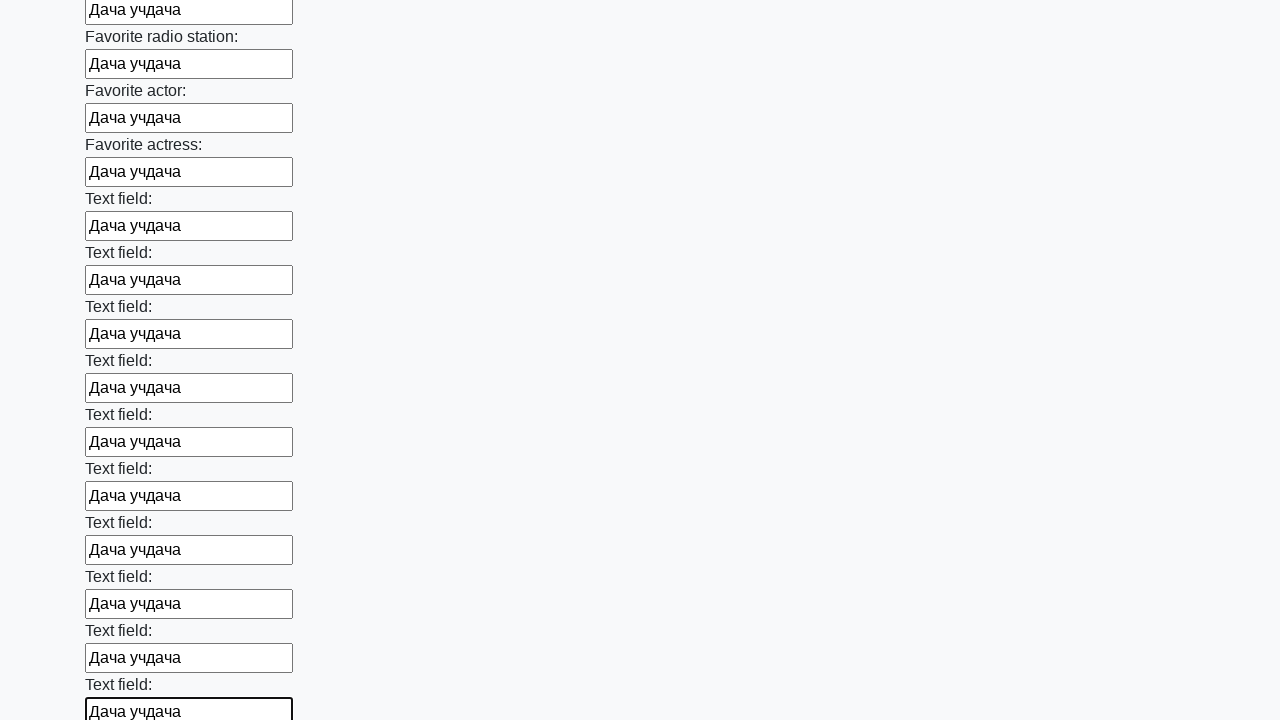

Filled an input field with test data 'Дача учдача' on input >> nth=36
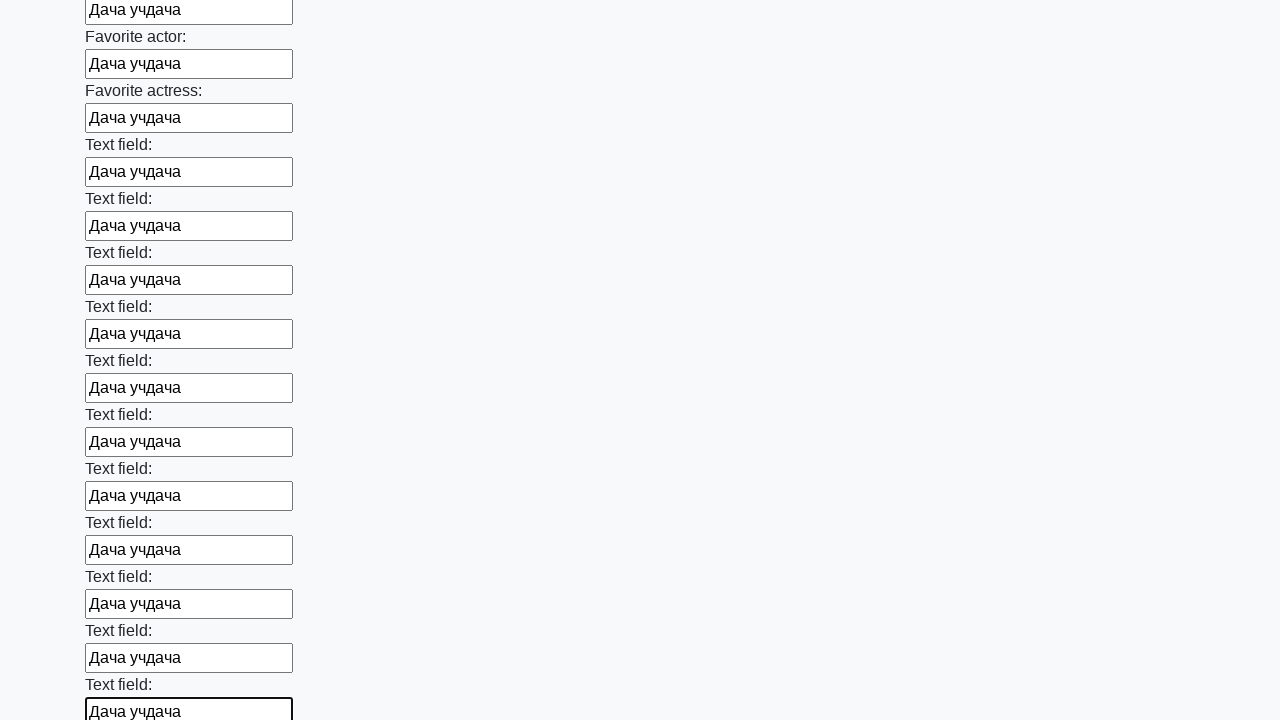

Filled an input field with test data 'Дача учдача' on input >> nth=37
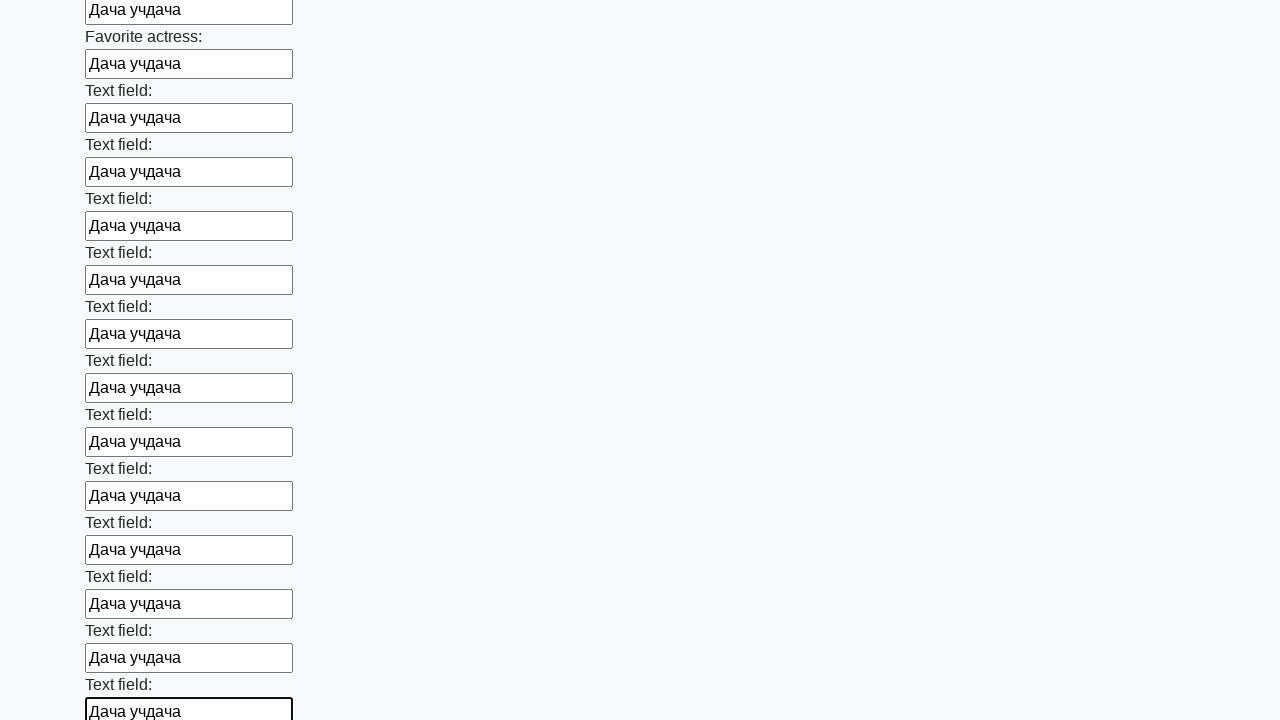

Filled an input field with test data 'Дача учдача' on input >> nth=38
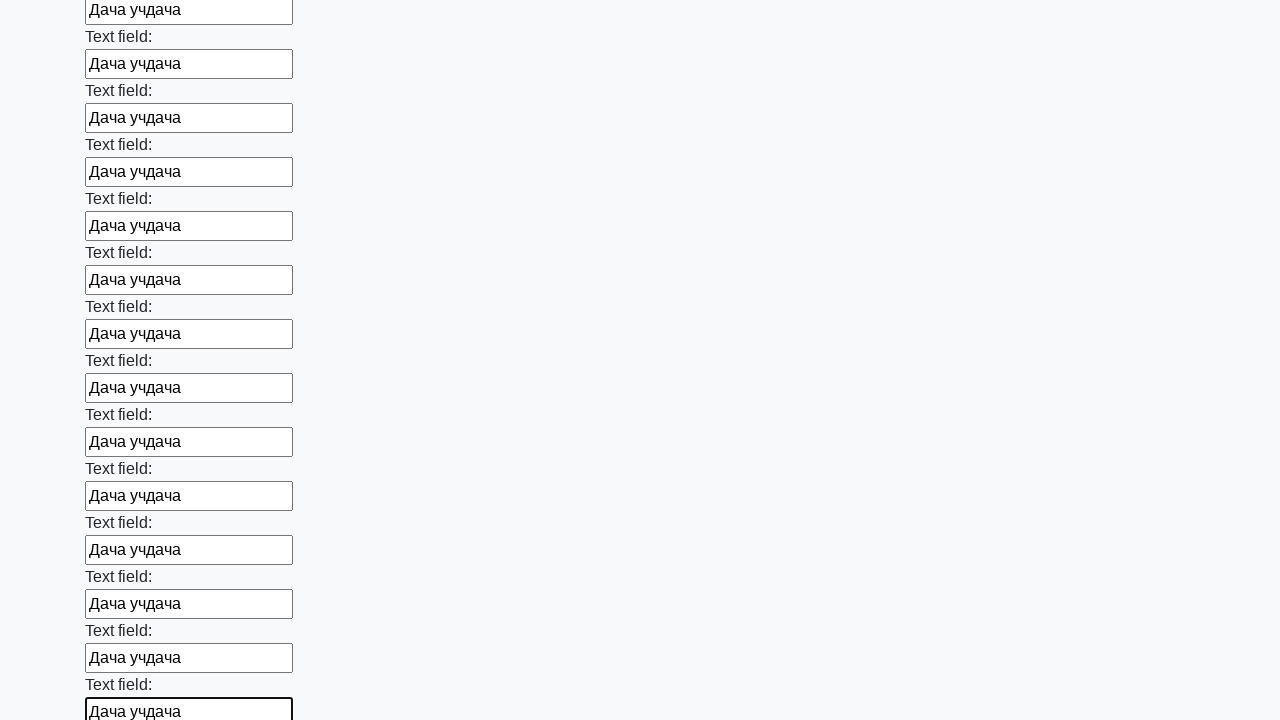

Filled an input field with test data 'Дача учдача' on input >> nth=39
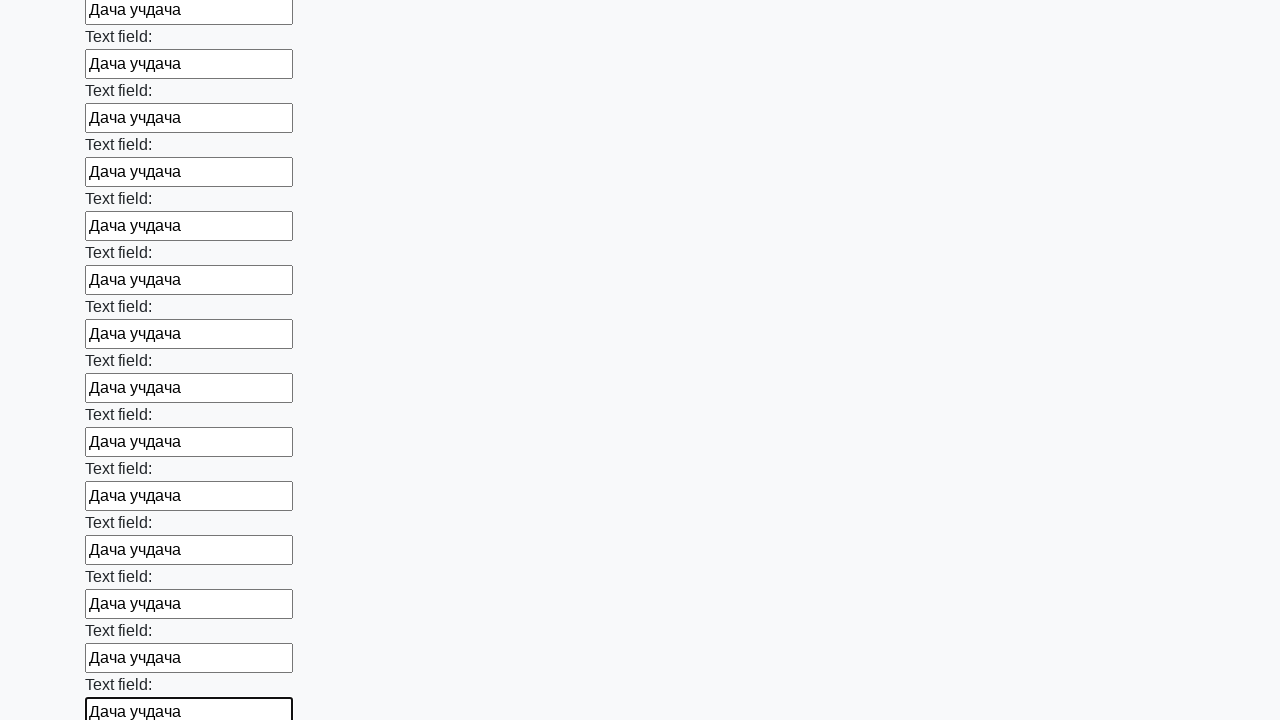

Filled an input field with test data 'Дача учдача' on input >> nth=40
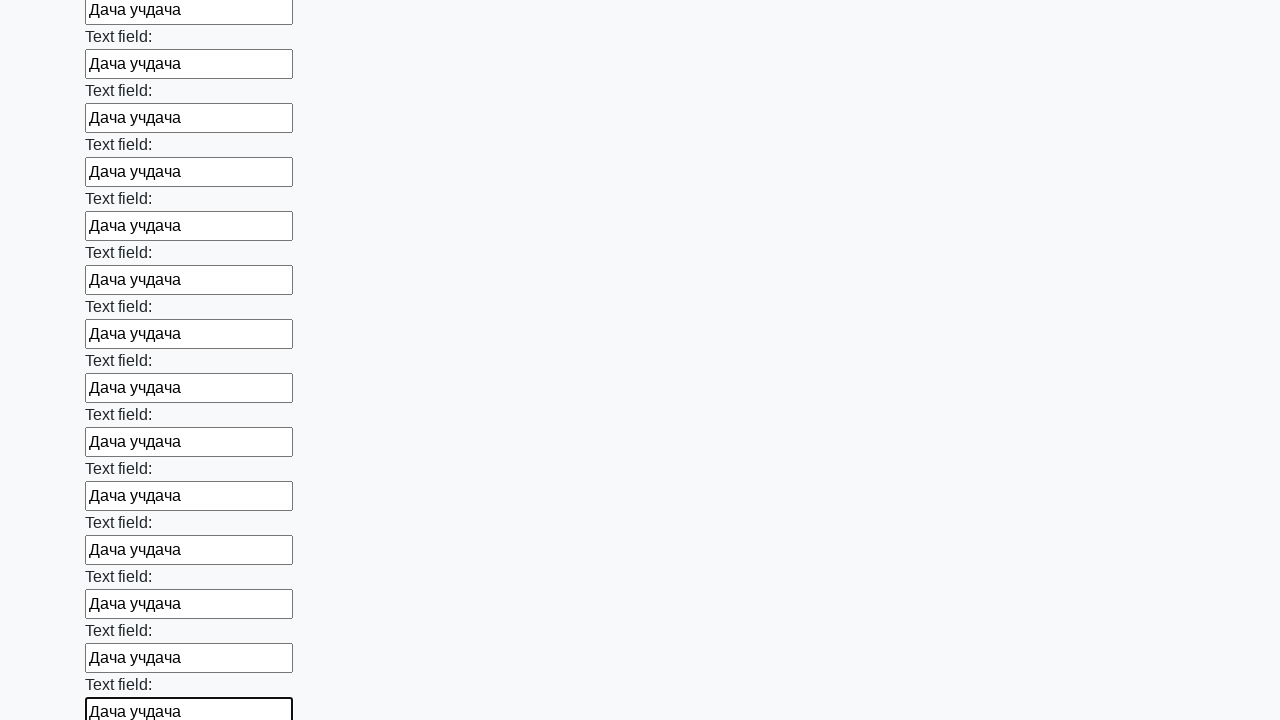

Filled an input field with test data 'Дача учдача' on input >> nth=41
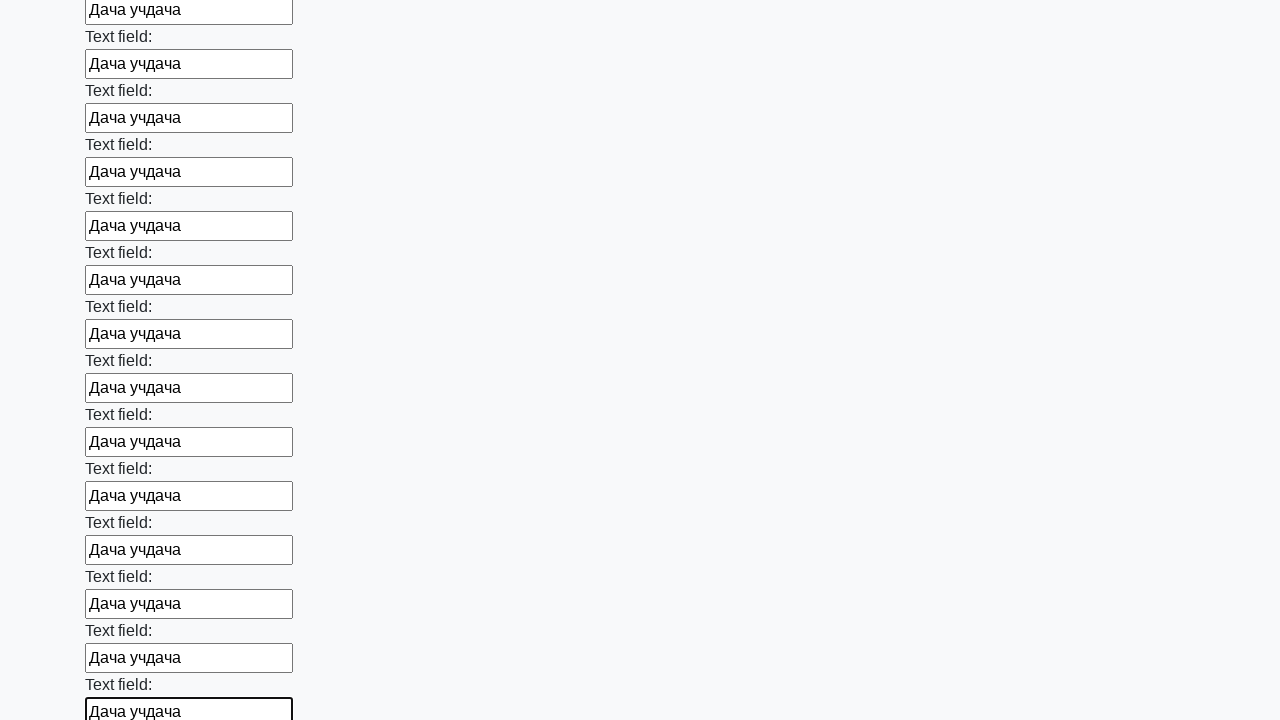

Filled an input field with test data 'Дача учдача' on input >> nth=42
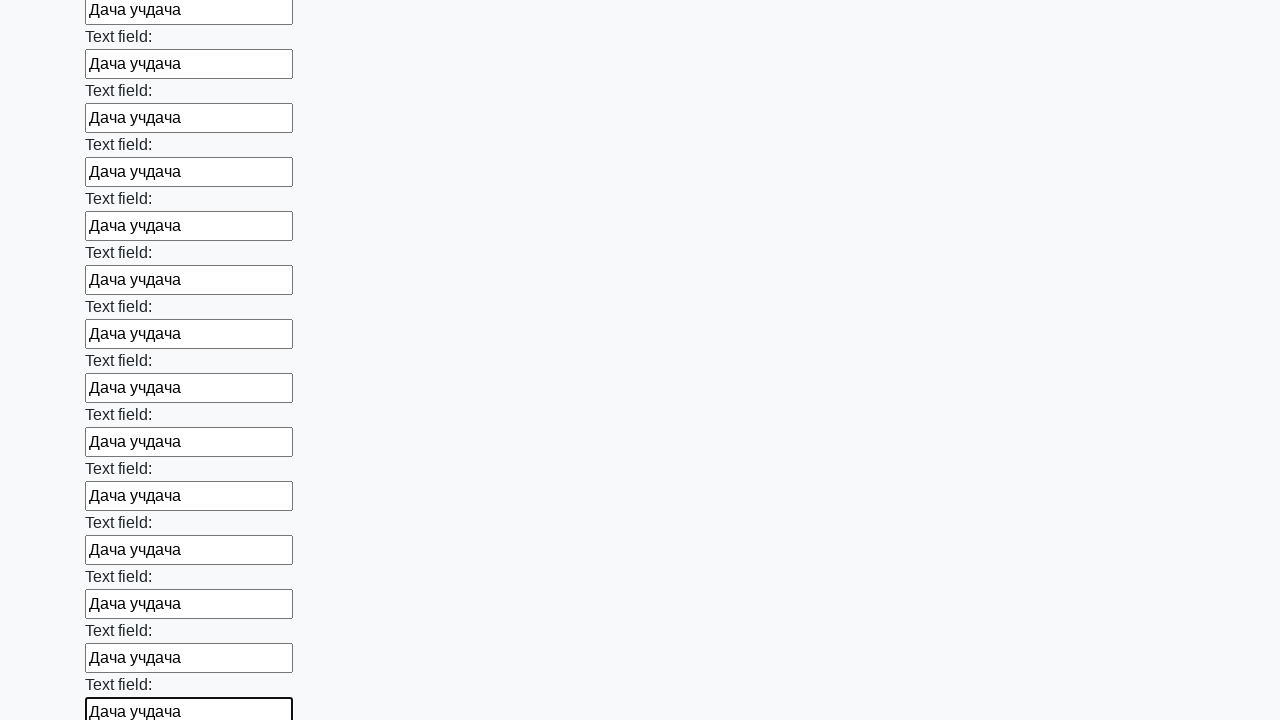

Filled an input field with test data 'Дача учдача' on input >> nth=43
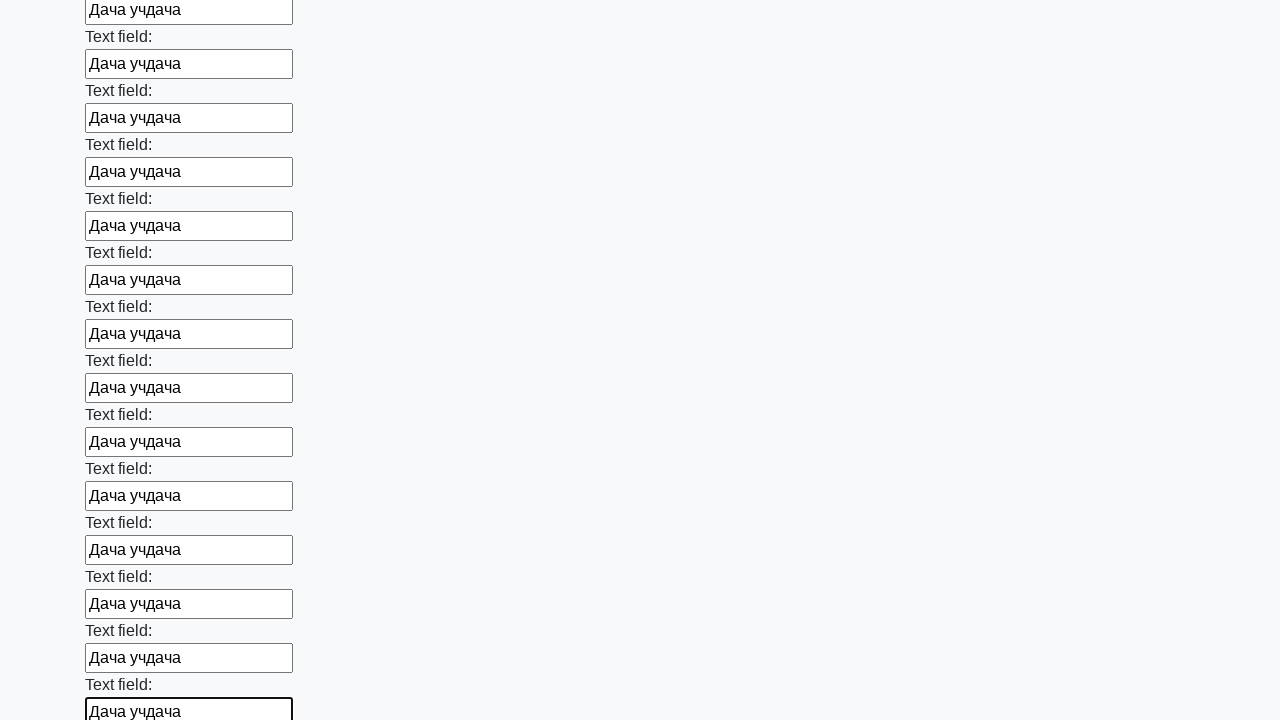

Filled an input field with test data 'Дача учдача' on input >> nth=44
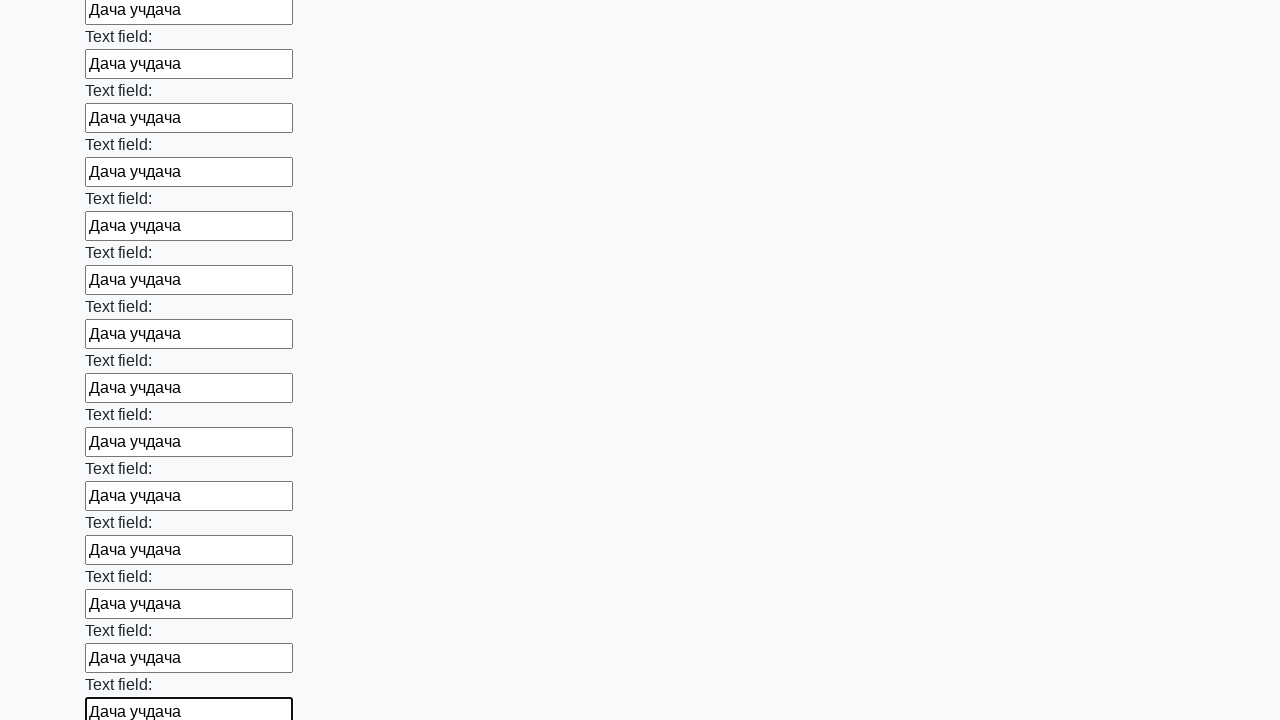

Filled an input field with test data 'Дача учдача' on input >> nth=45
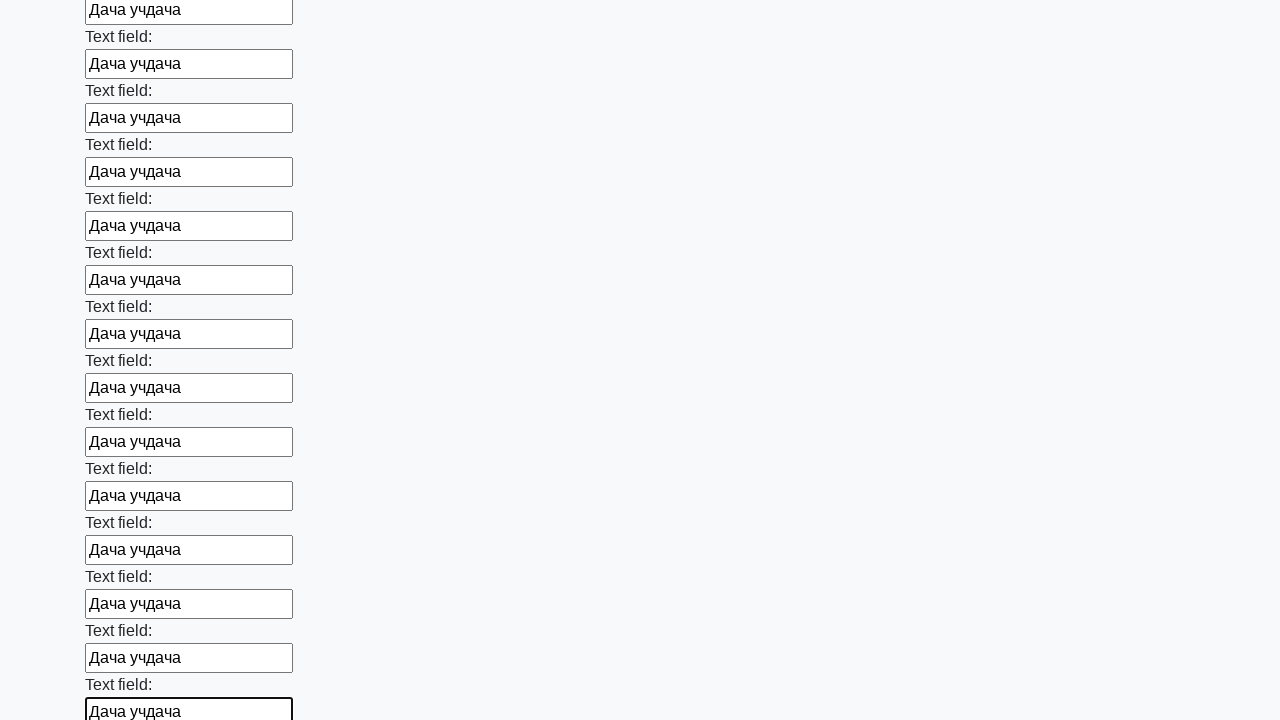

Filled an input field with test data 'Дача учдача' on input >> nth=46
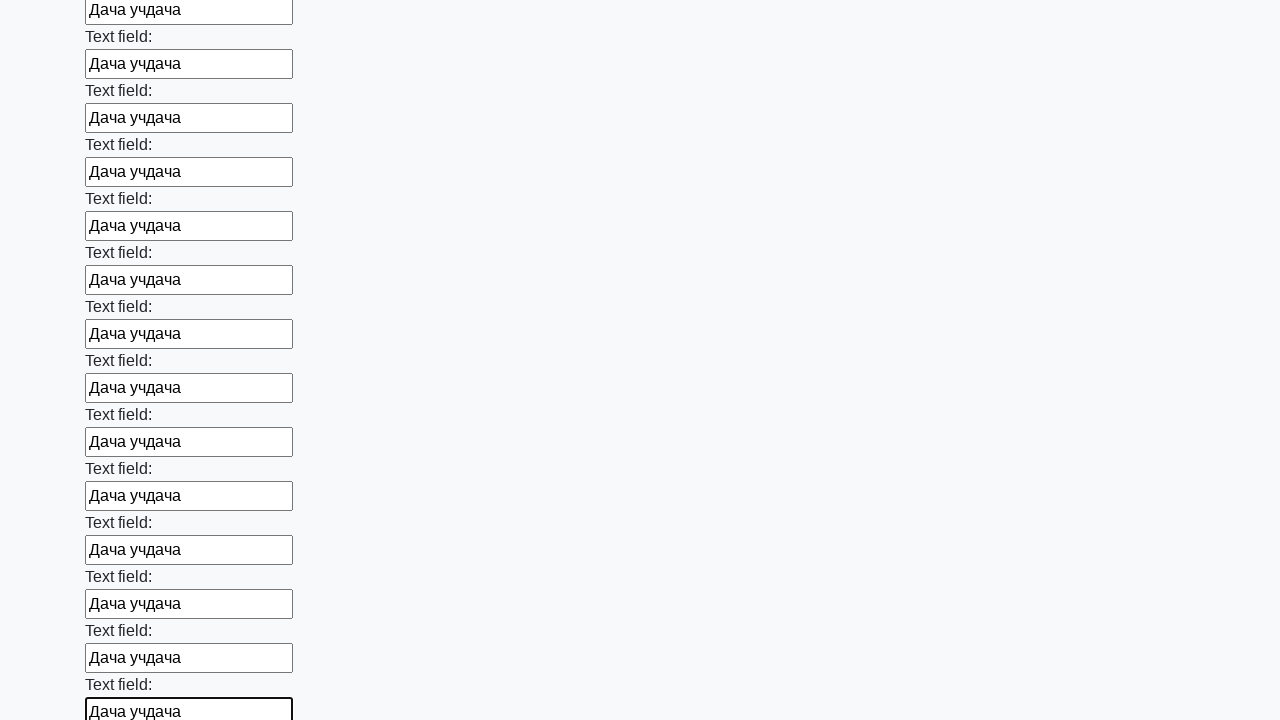

Filled an input field with test data 'Дача учдача' on input >> nth=47
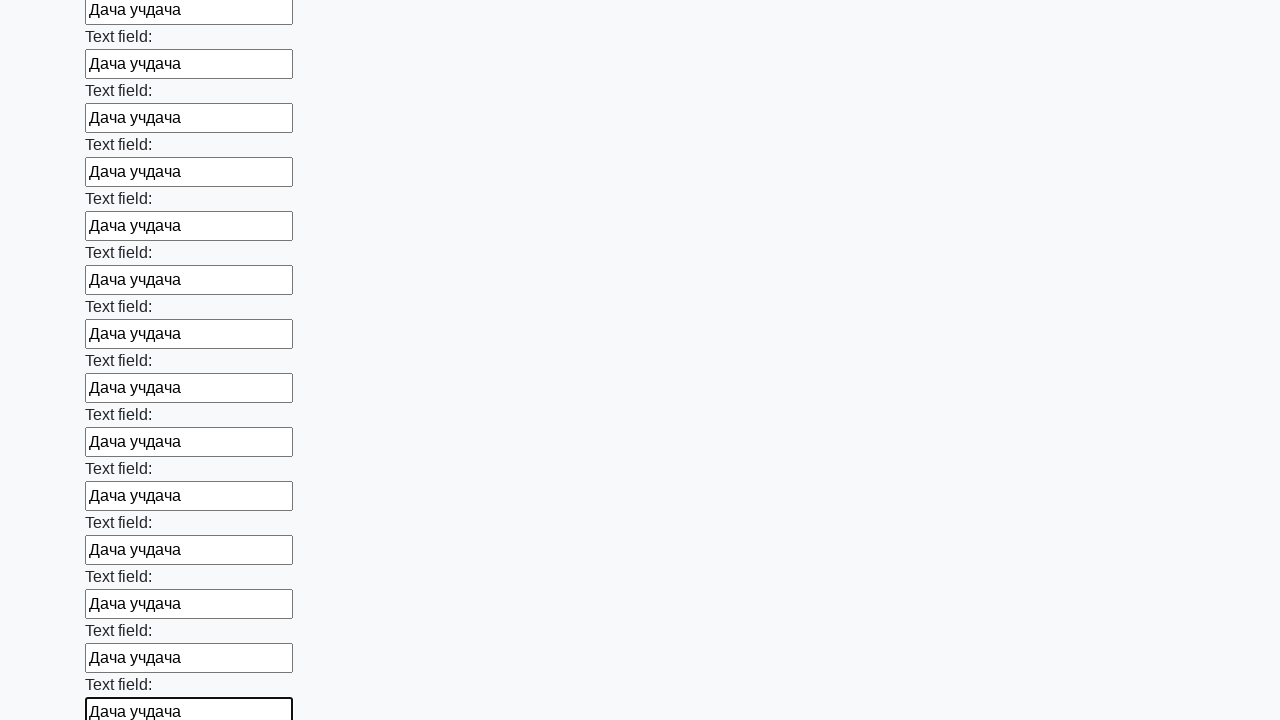

Filled an input field with test data 'Дача учдача' on input >> nth=48
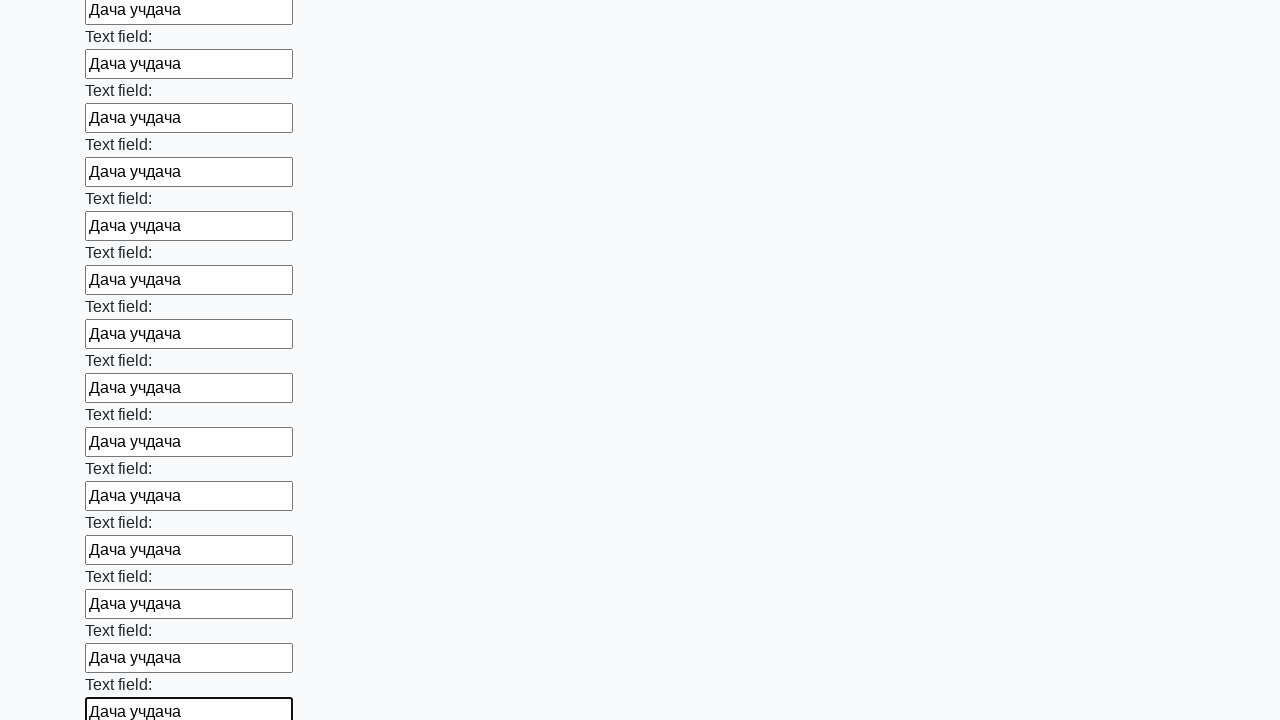

Filled an input field with test data 'Дача учдача' on input >> nth=49
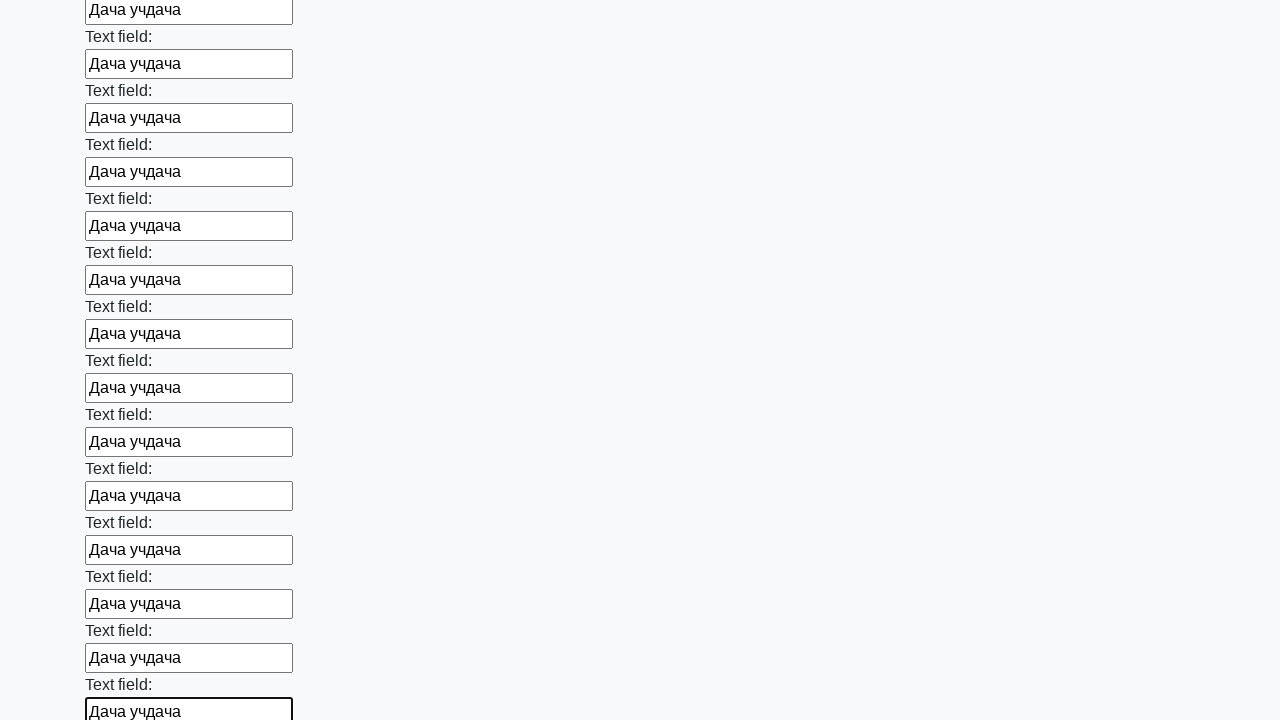

Filled an input field with test data 'Дача учдача' on input >> nth=50
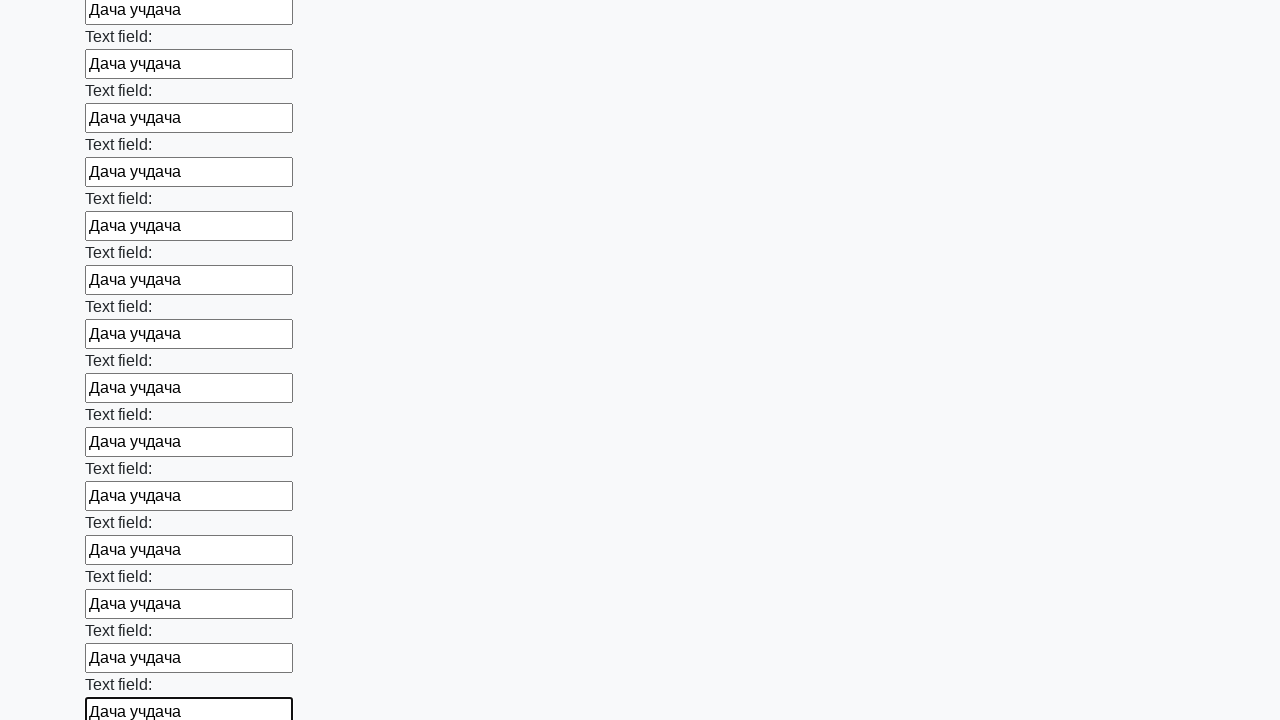

Filled an input field with test data 'Дача учдача' on input >> nth=51
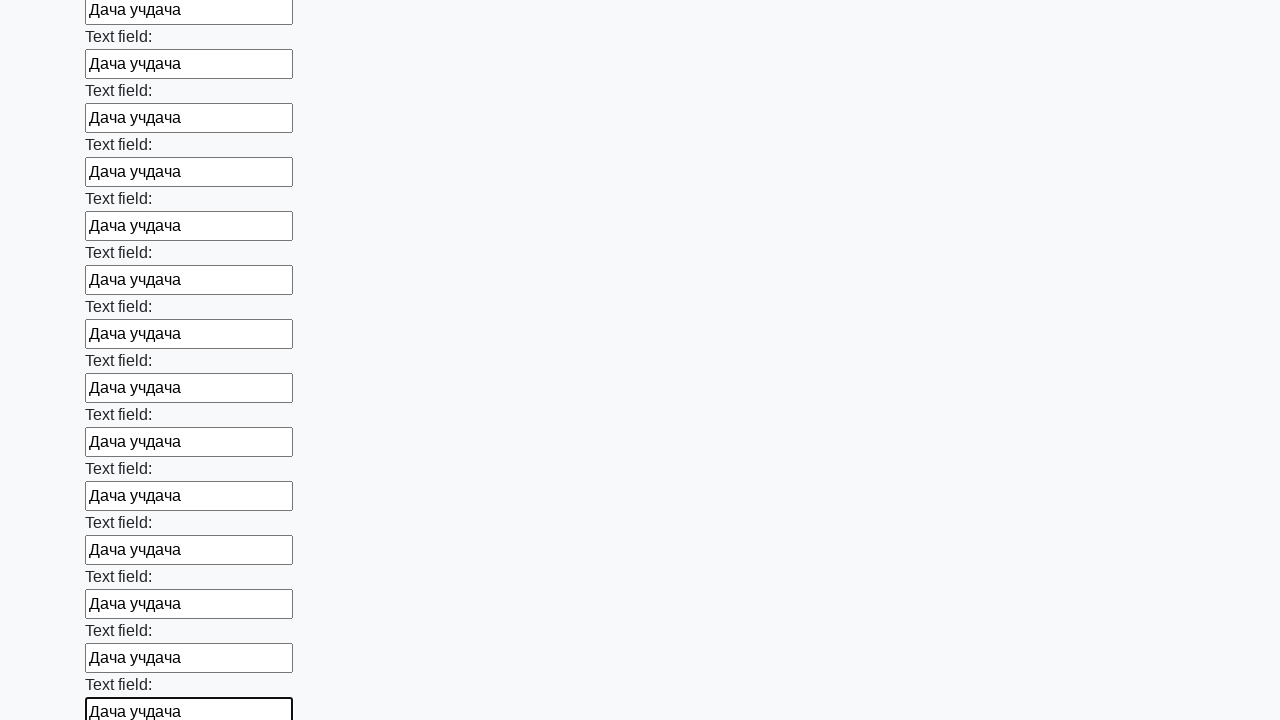

Filled an input field with test data 'Дача учдача' on input >> nth=52
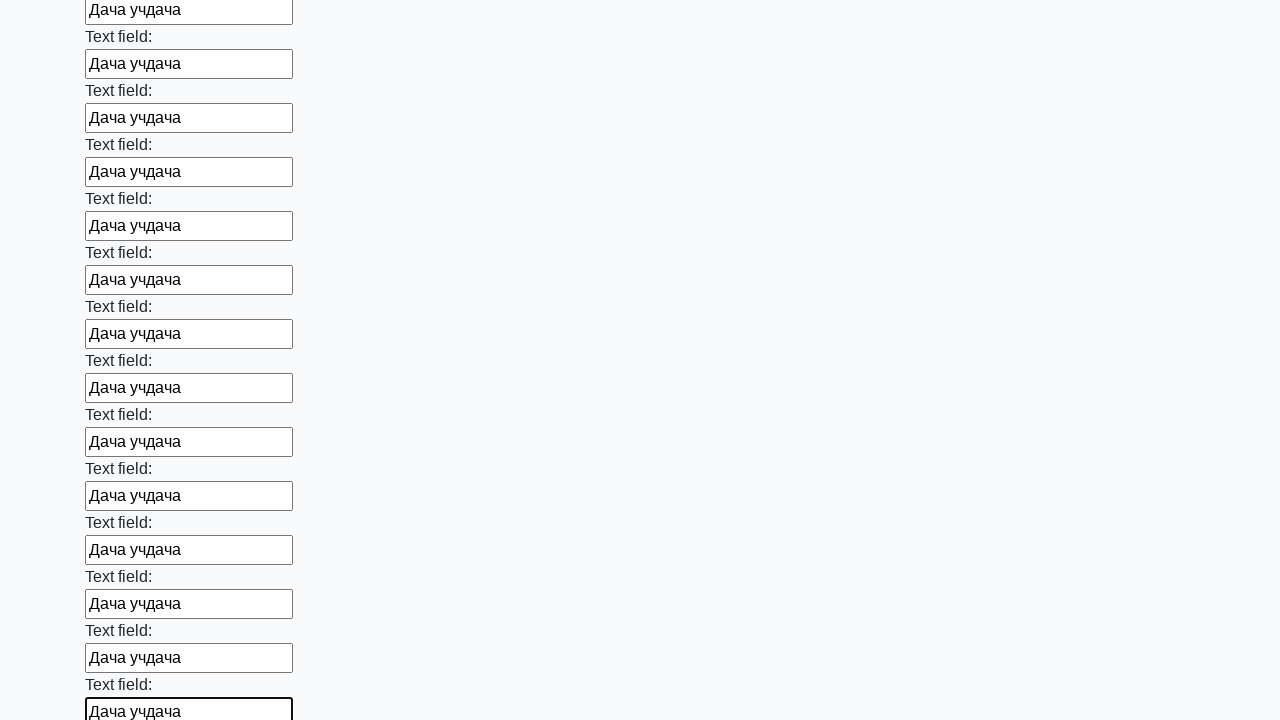

Filled an input field with test data 'Дача учдача' on input >> nth=53
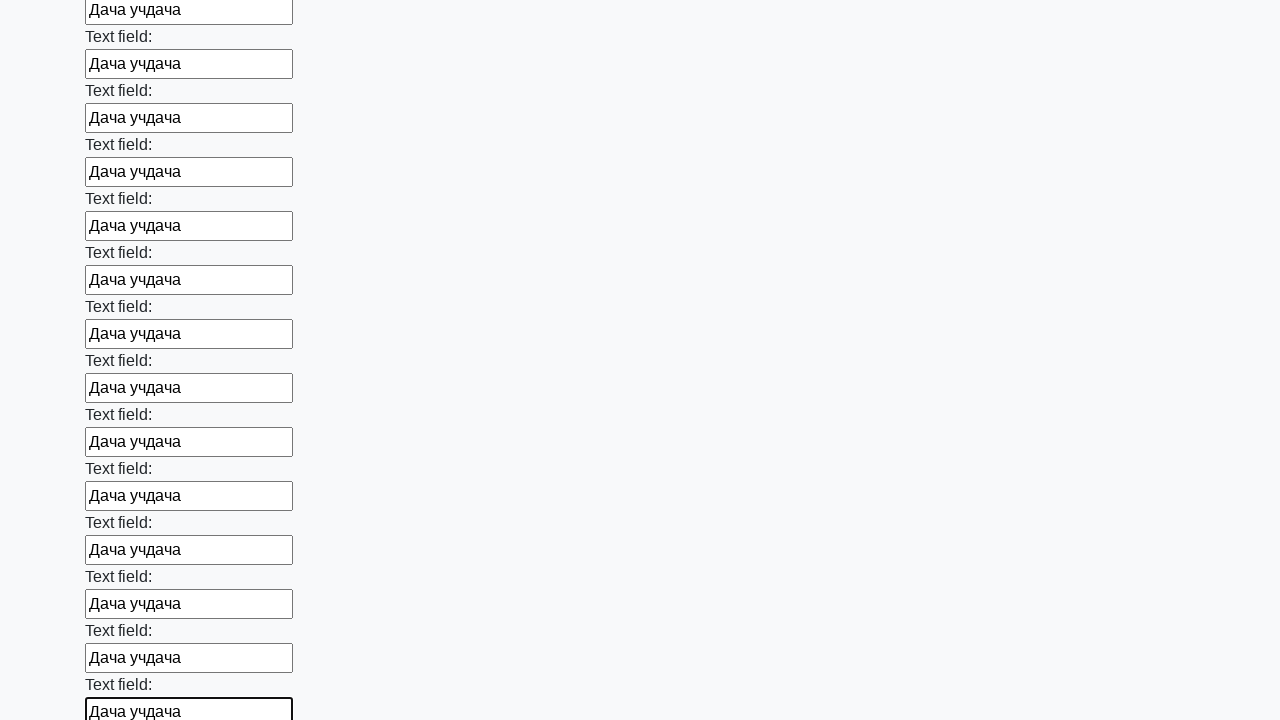

Filled an input field with test data 'Дача учдача' on input >> nth=54
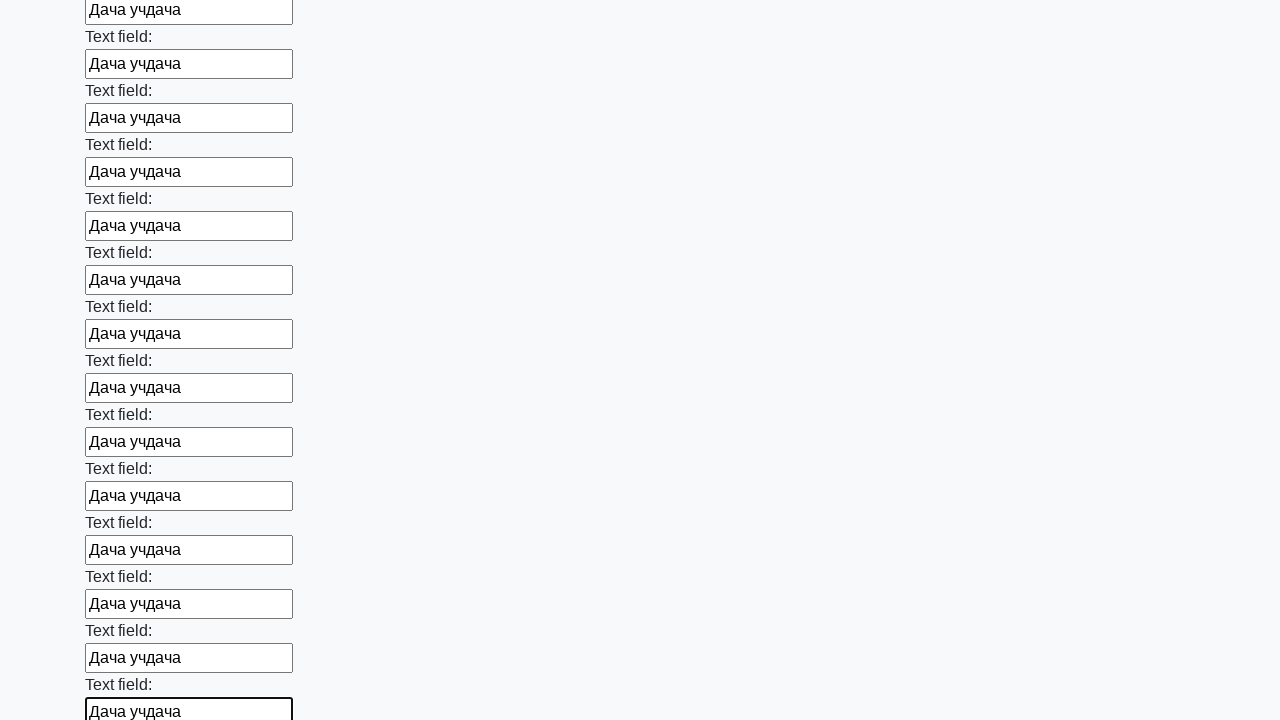

Filled an input field with test data 'Дача учдача' on input >> nth=55
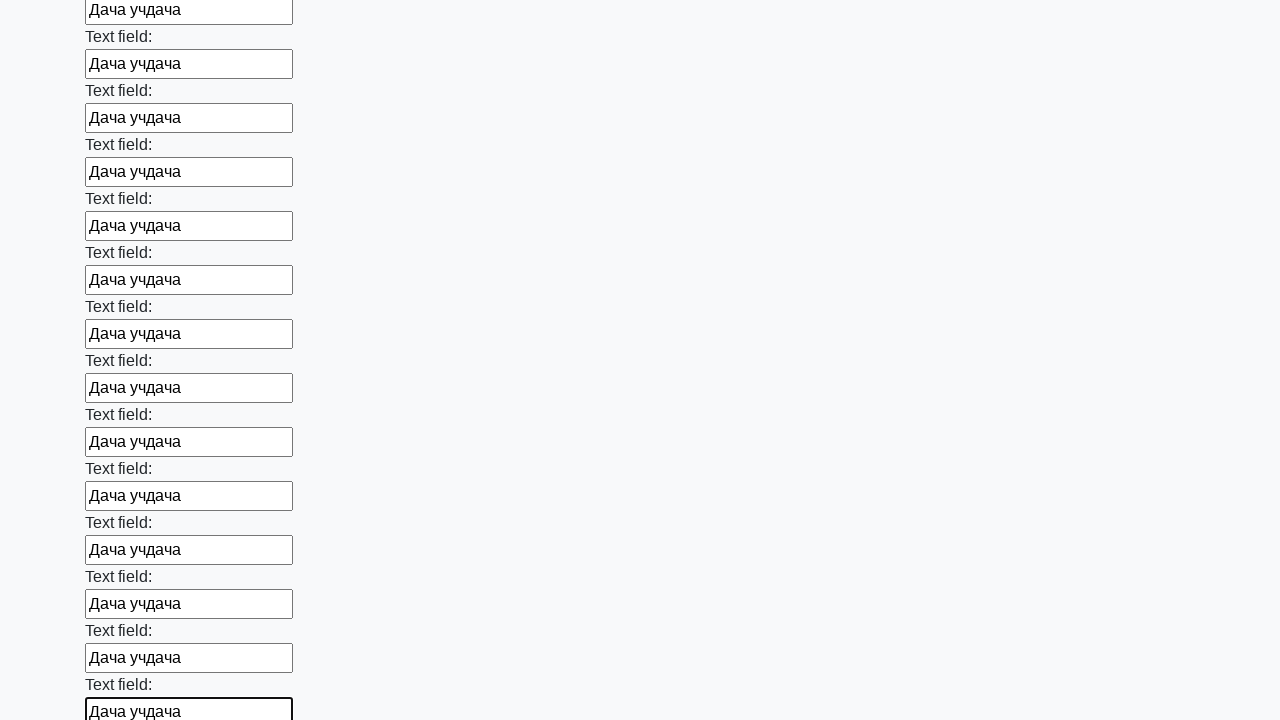

Filled an input field with test data 'Дача учдача' on input >> nth=56
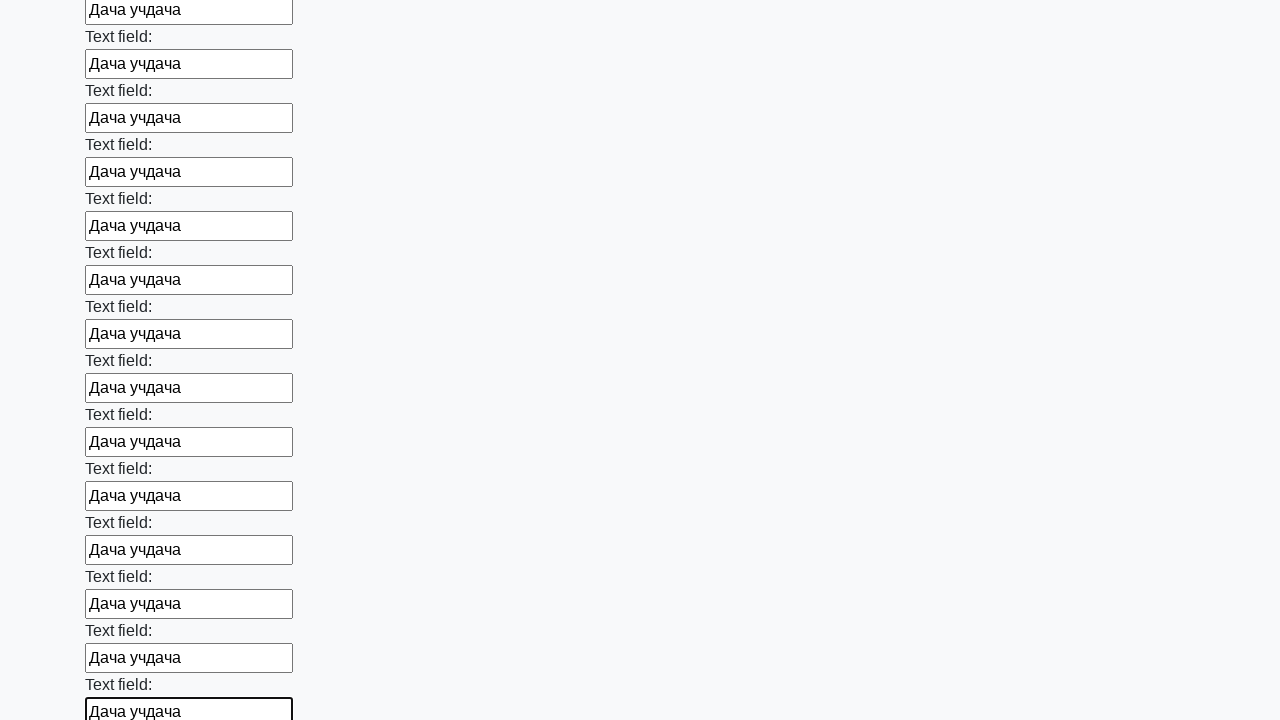

Filled an input field with test data 'Дача учдача' on input >> nth=57
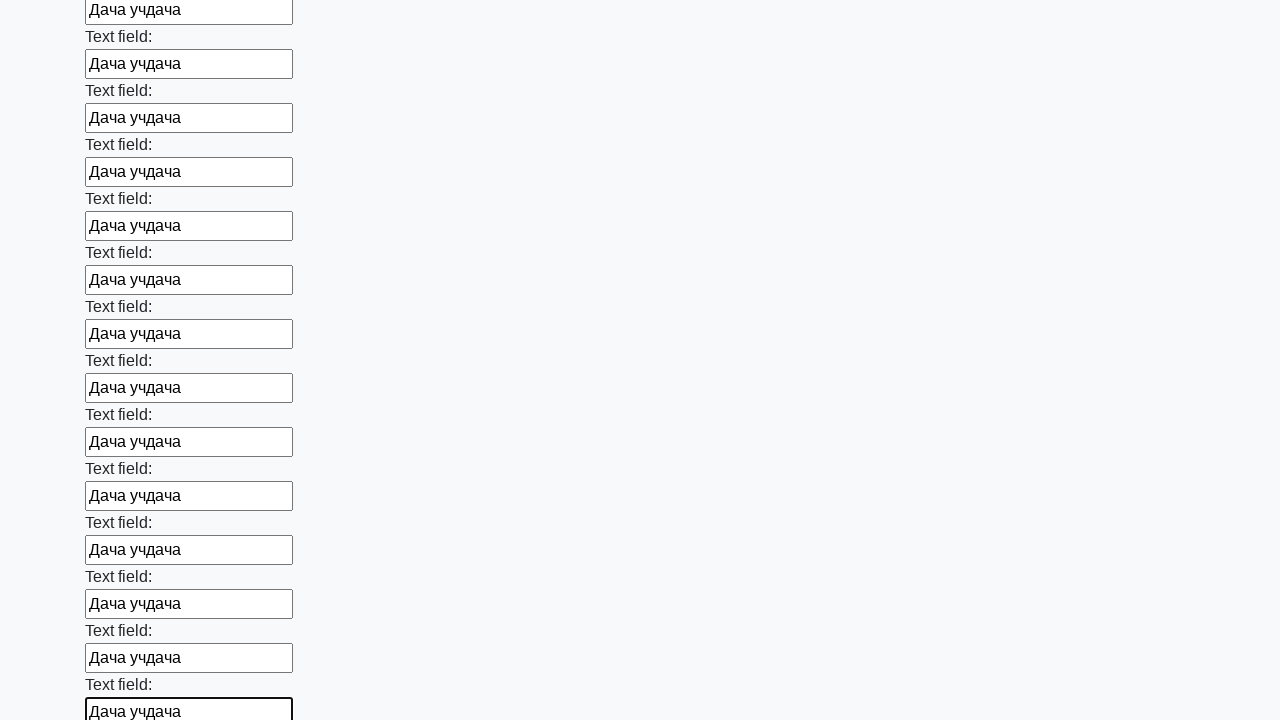

Filled an input field with test data 'Дача учдача' on input >> nth=58
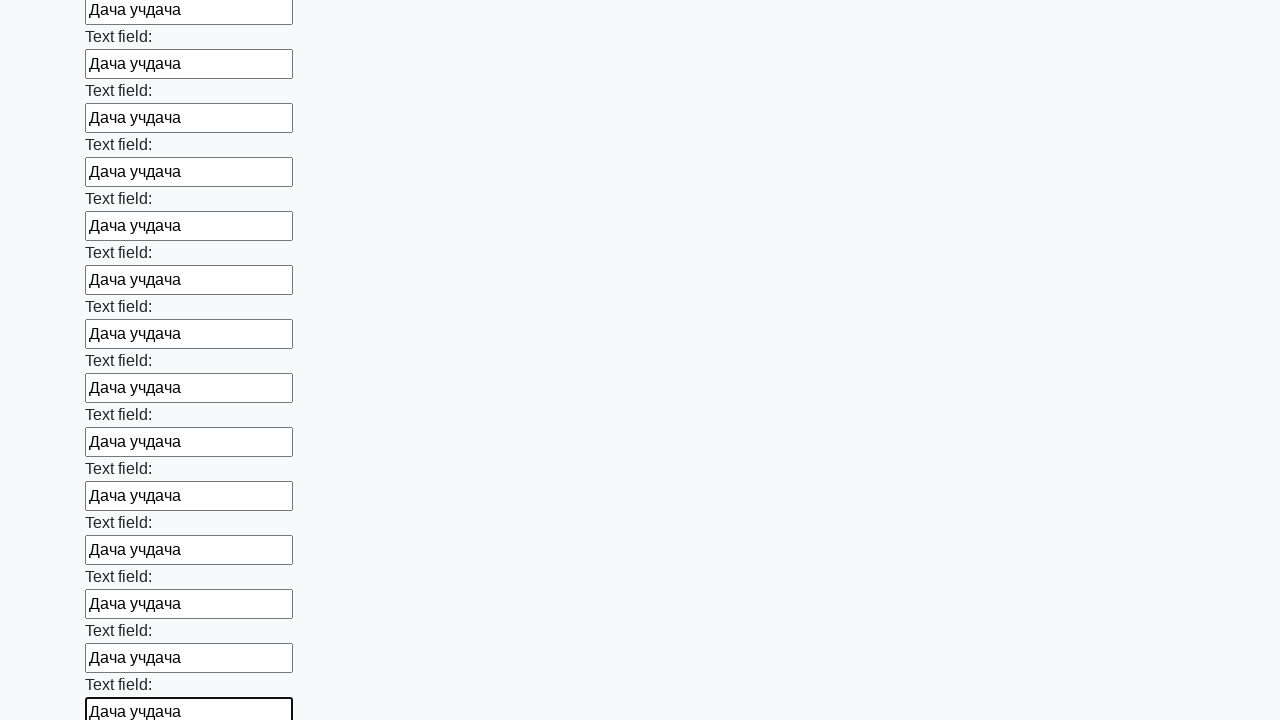

Filled an input field with test data 'Дача учдача' on input >> nth=59
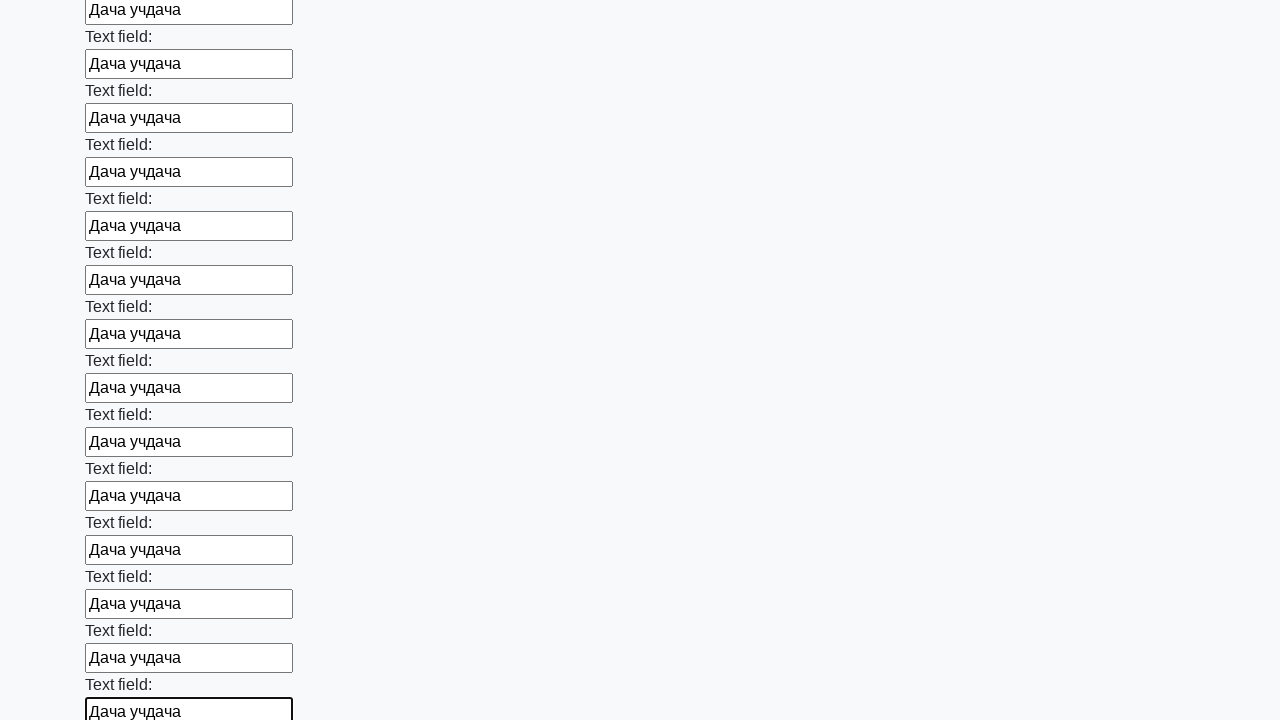

Filled an input field with test data 'Дача учдача' on input >> nth=60
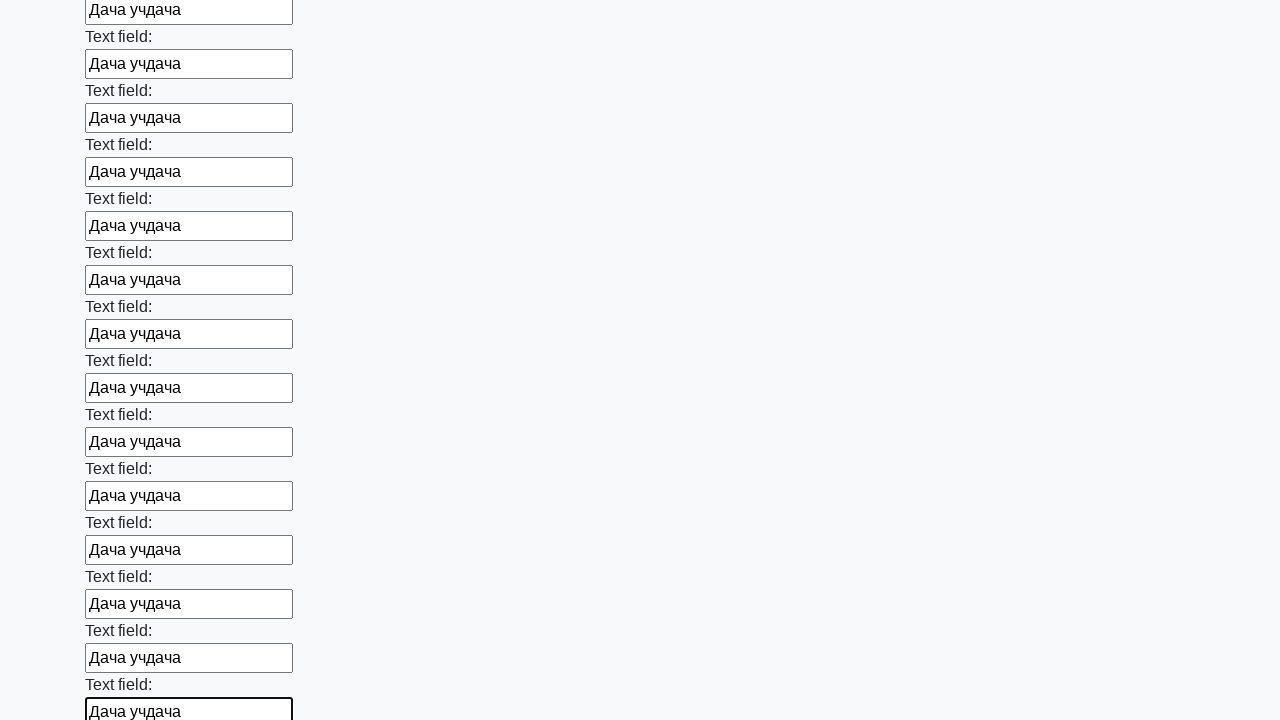

Filled an input field with test data 'Дача учдача' on input >> nth=61
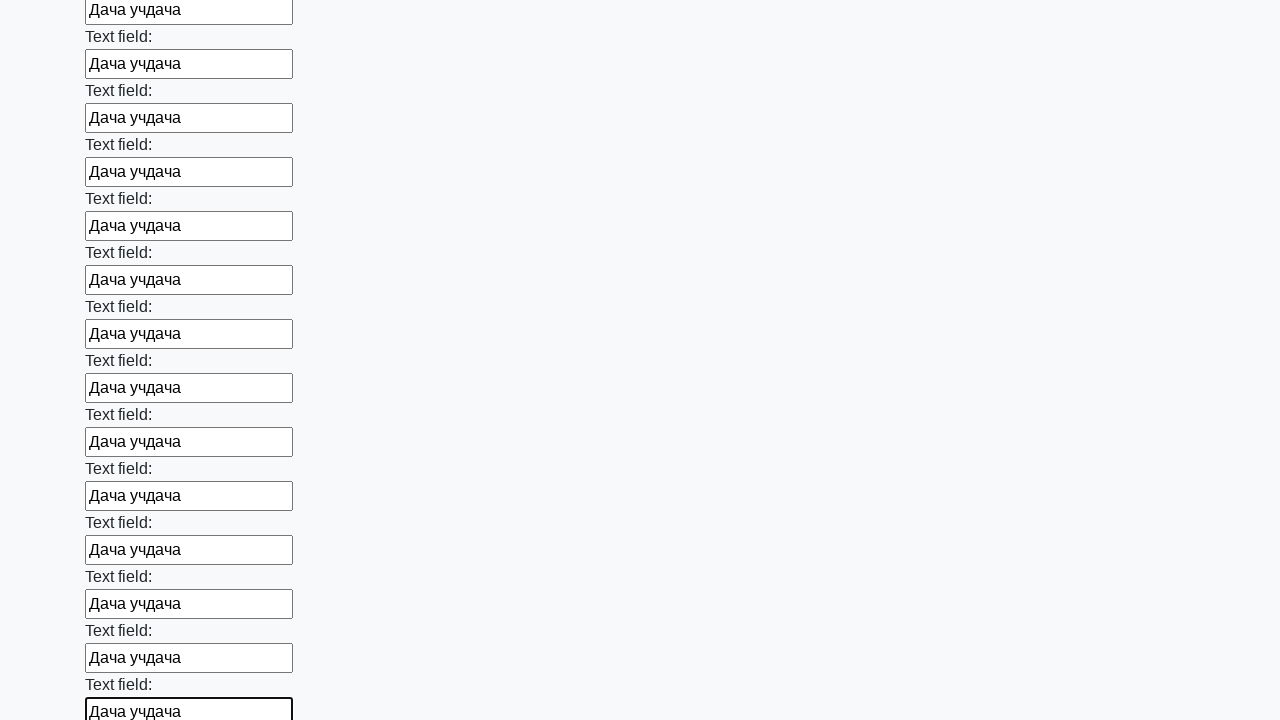

Filled an input field with test data 'Дача учдача' on input >> nth=62
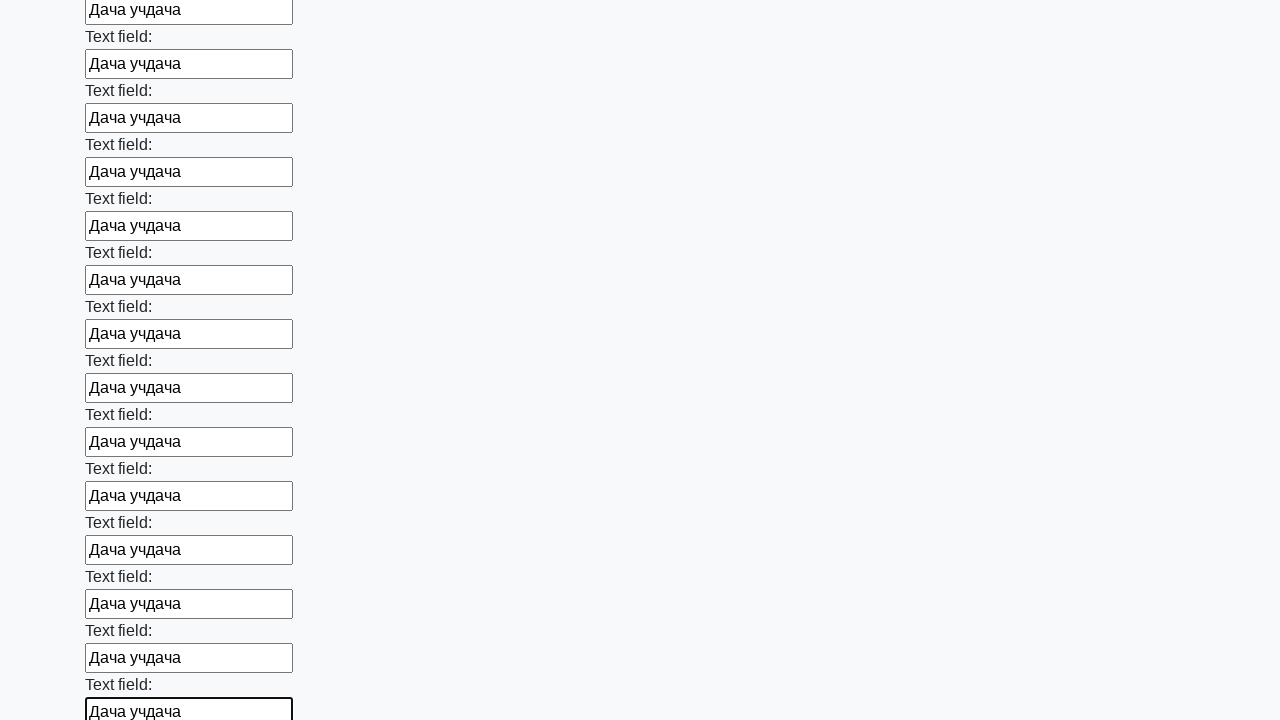

Filled an input field with test data 'Дача учдача' on input >> nth=63
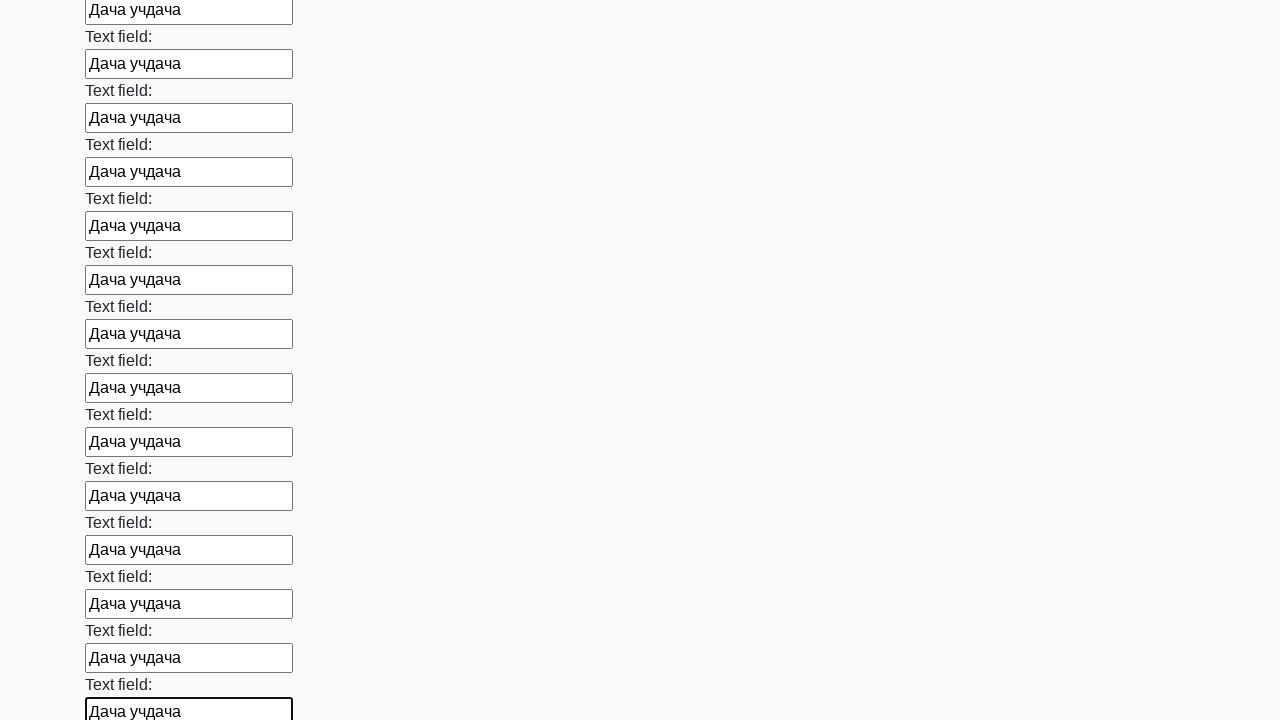

Filled an input field with test data 'Дача учдача' on input >> nth=64
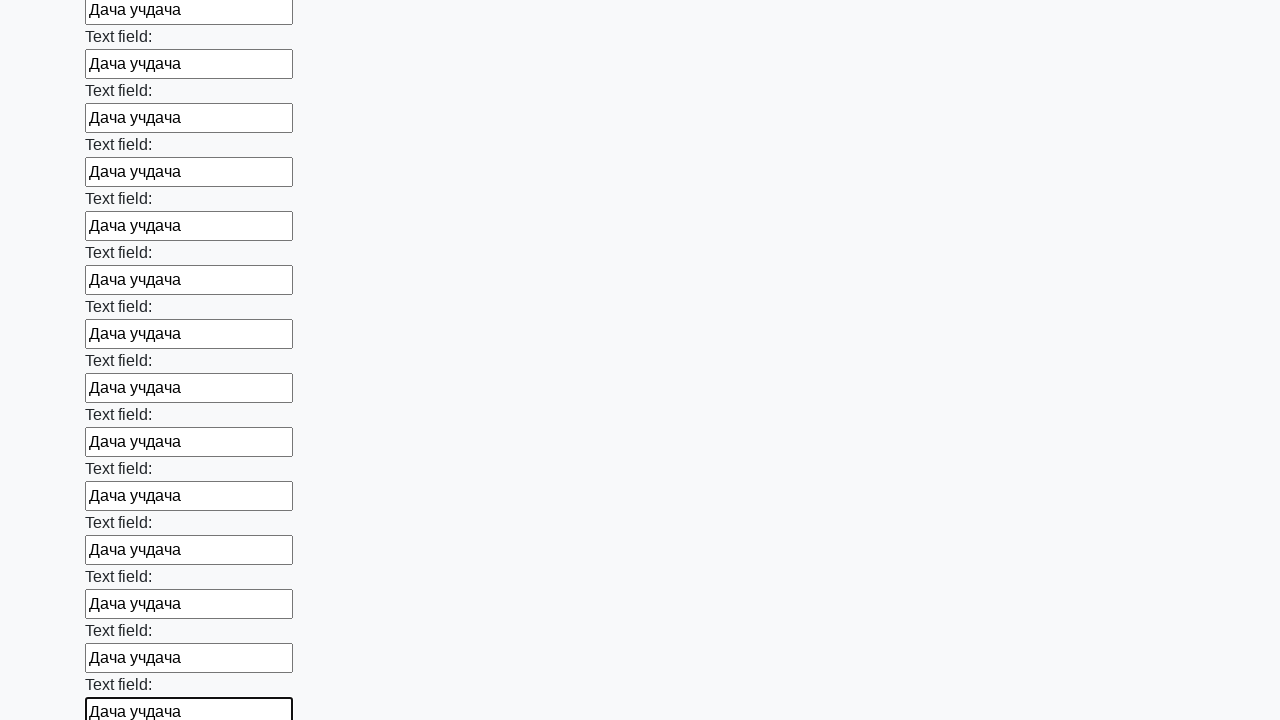

Filled an input field with test data 'Дача учдача' on input >> nth=65
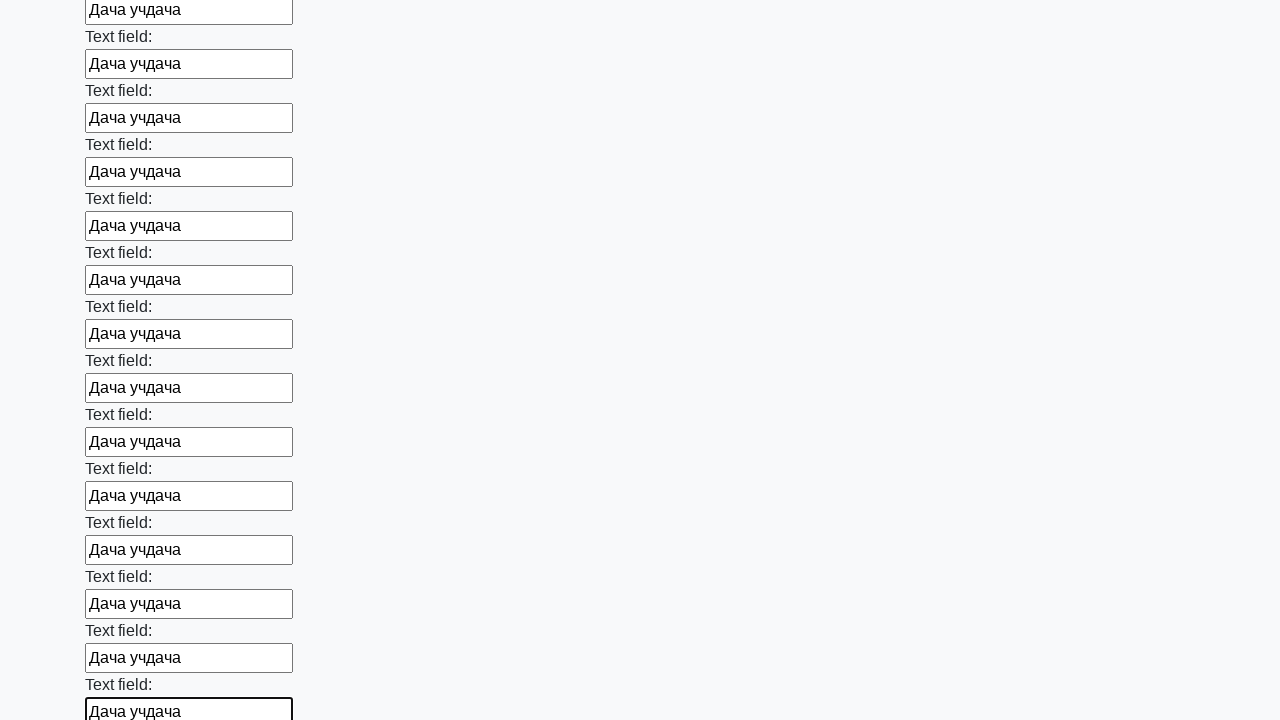

Filled an input field with test data 'Дача учдача' on input >> nth=66
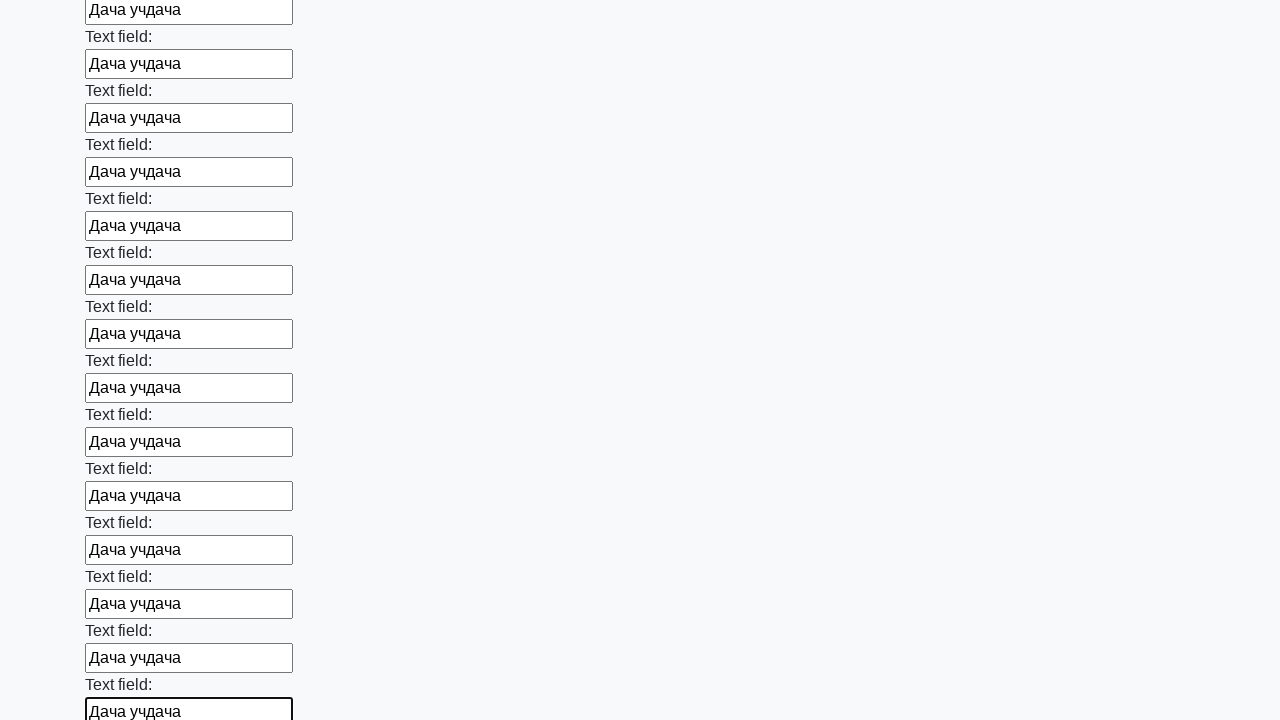

Filled an input field with test data 'Дача учдача' on input >> nth=67
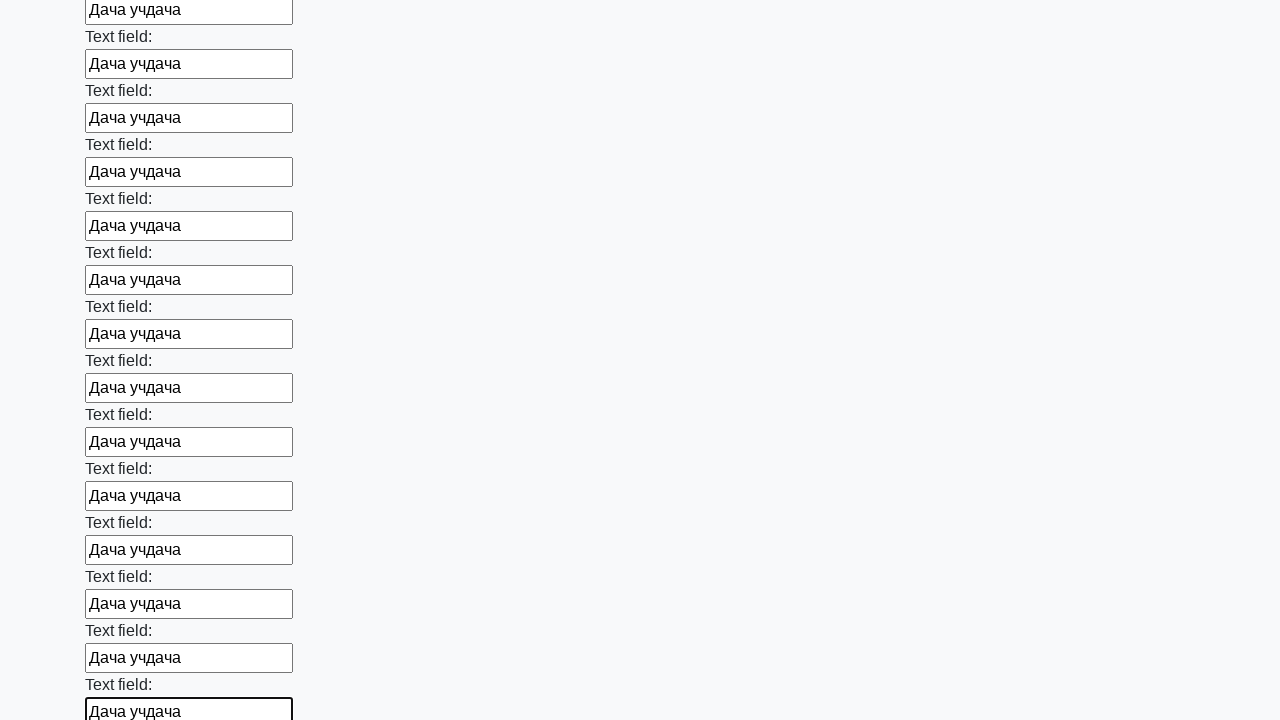

Filled an input field with test data 'Дача учдача' on input >> nth=68
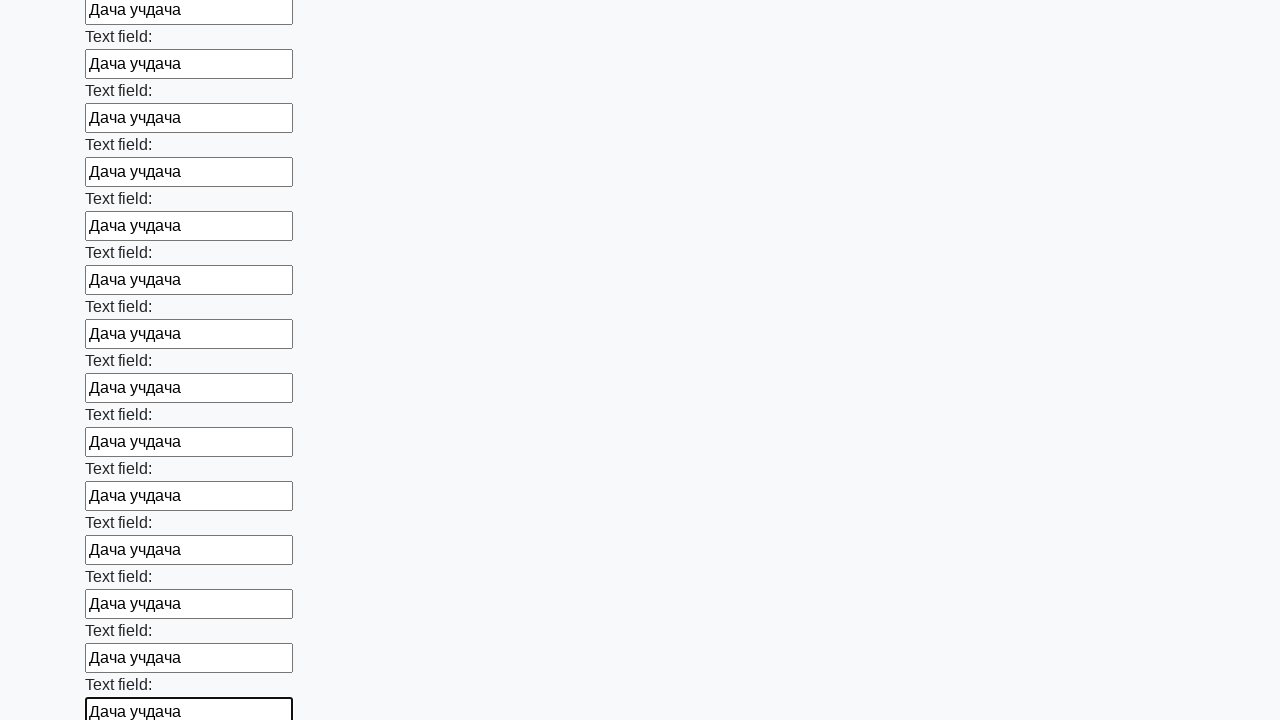

Filled an input field with test data 'Дача учдача' on input >> nth=69
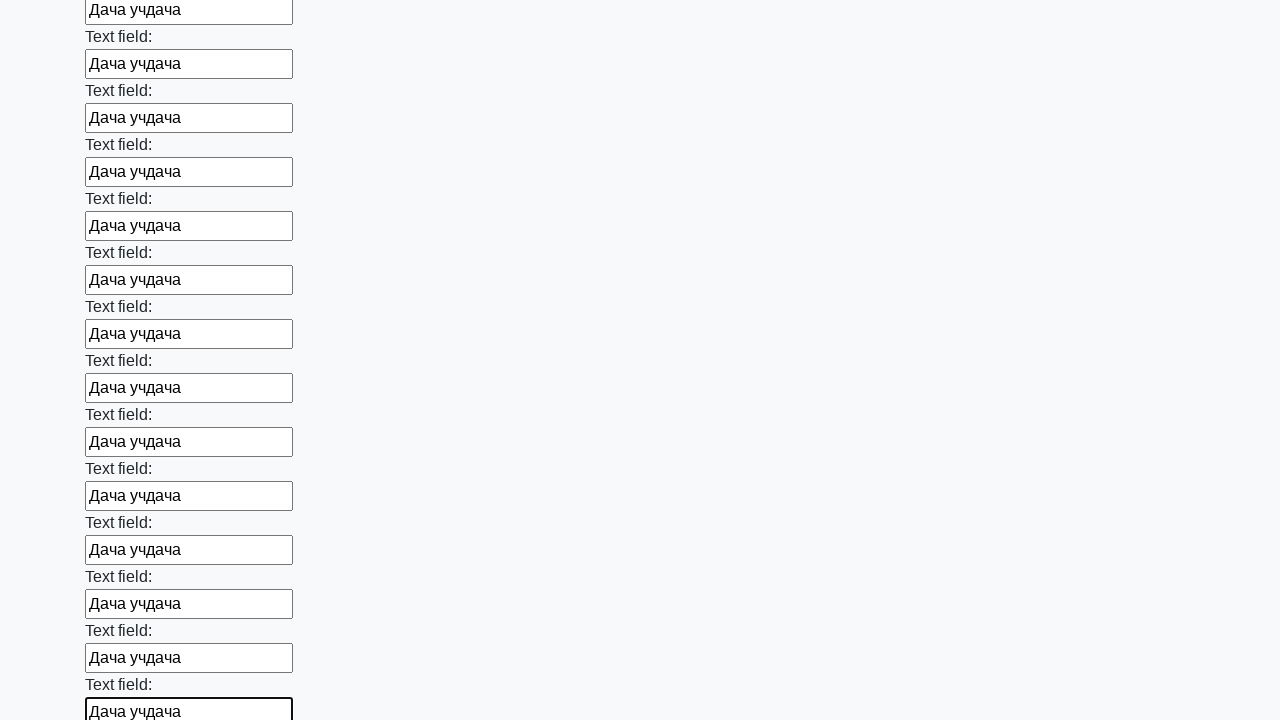

Filled an input field with test data 'Дача учдача' on input >> nth=70
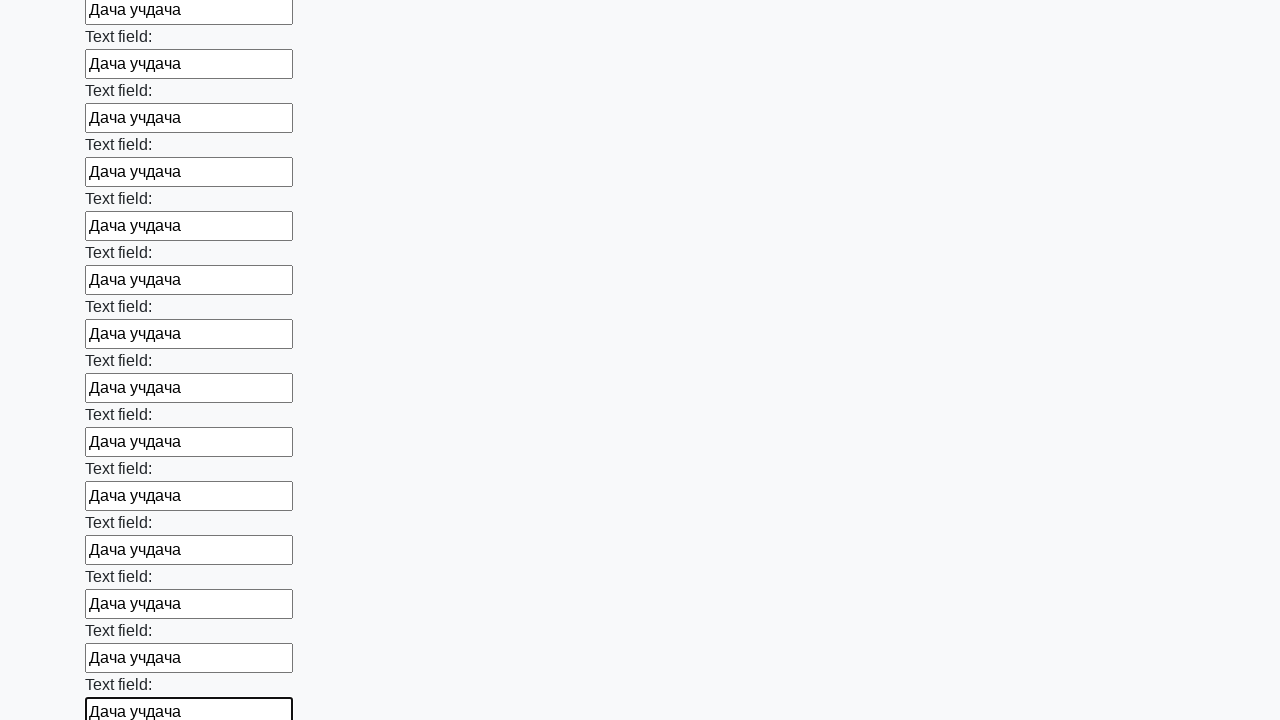

Filled an input field with test data 'Дача учдача' on input >> nth=71
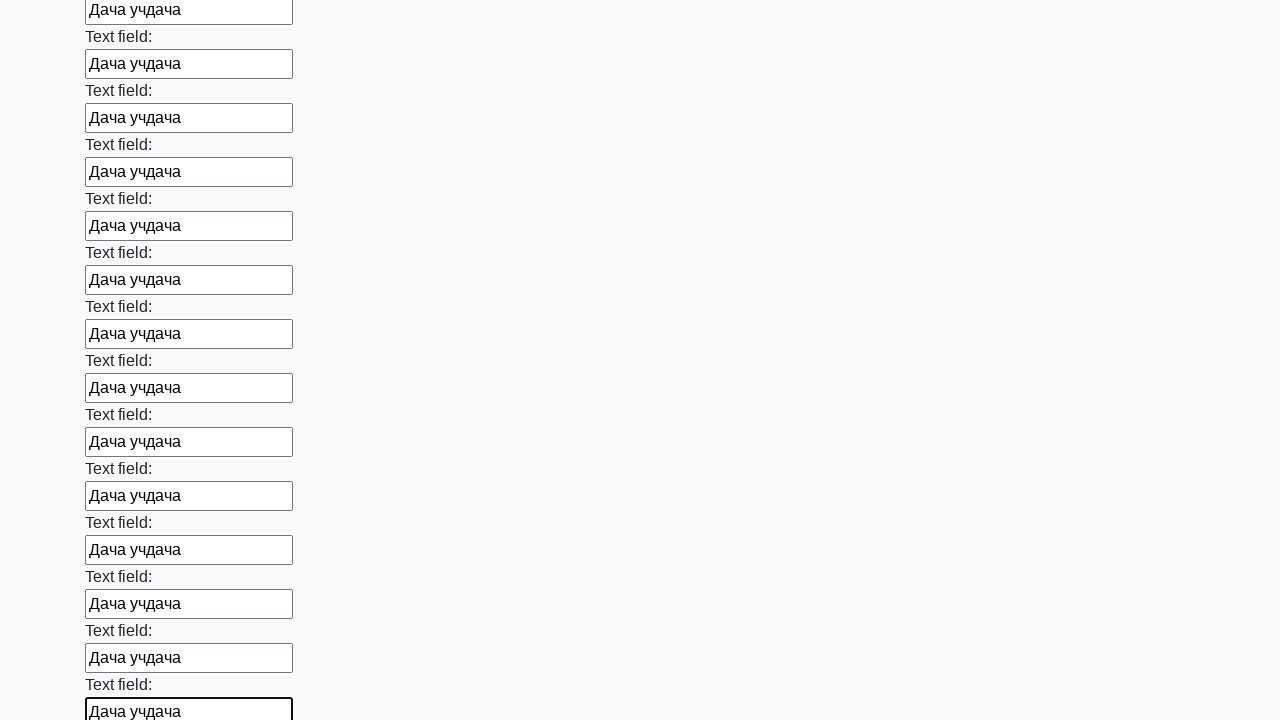

Filled an input field with test data 'Дача учдача' on input >> nth=72
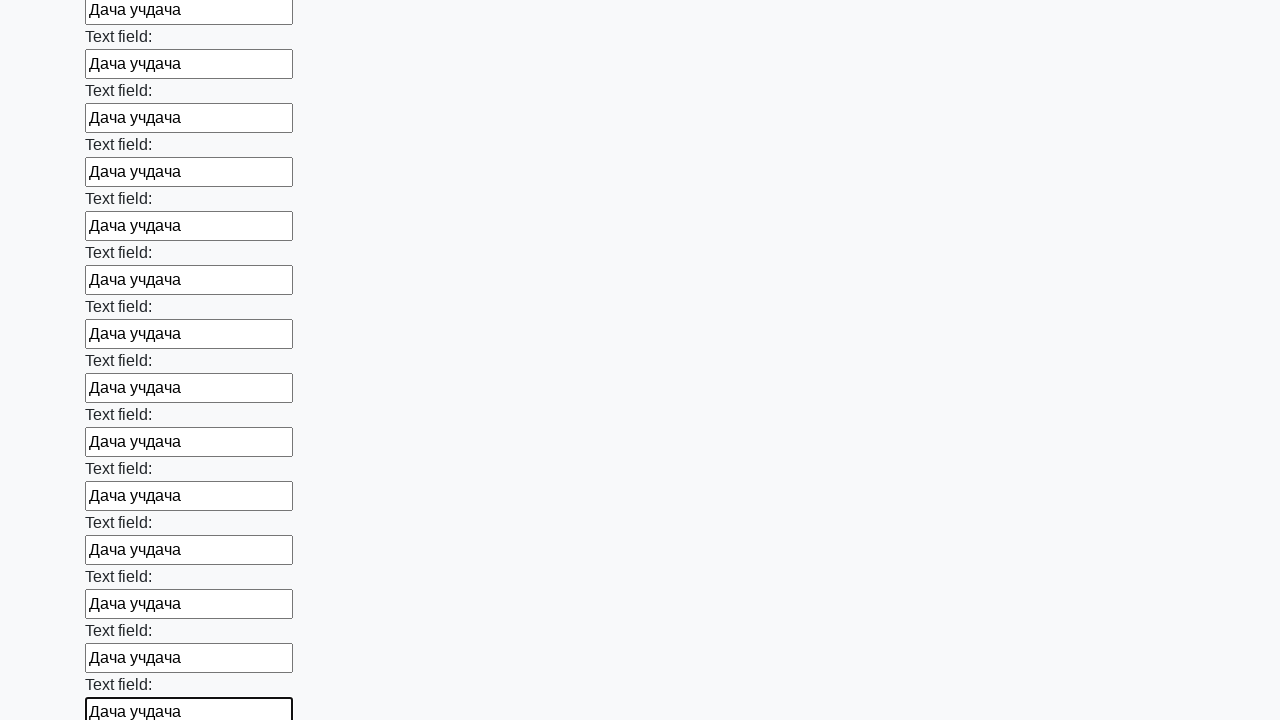

Filled an input field with test data 'Дача учдача' on input >> nth=73
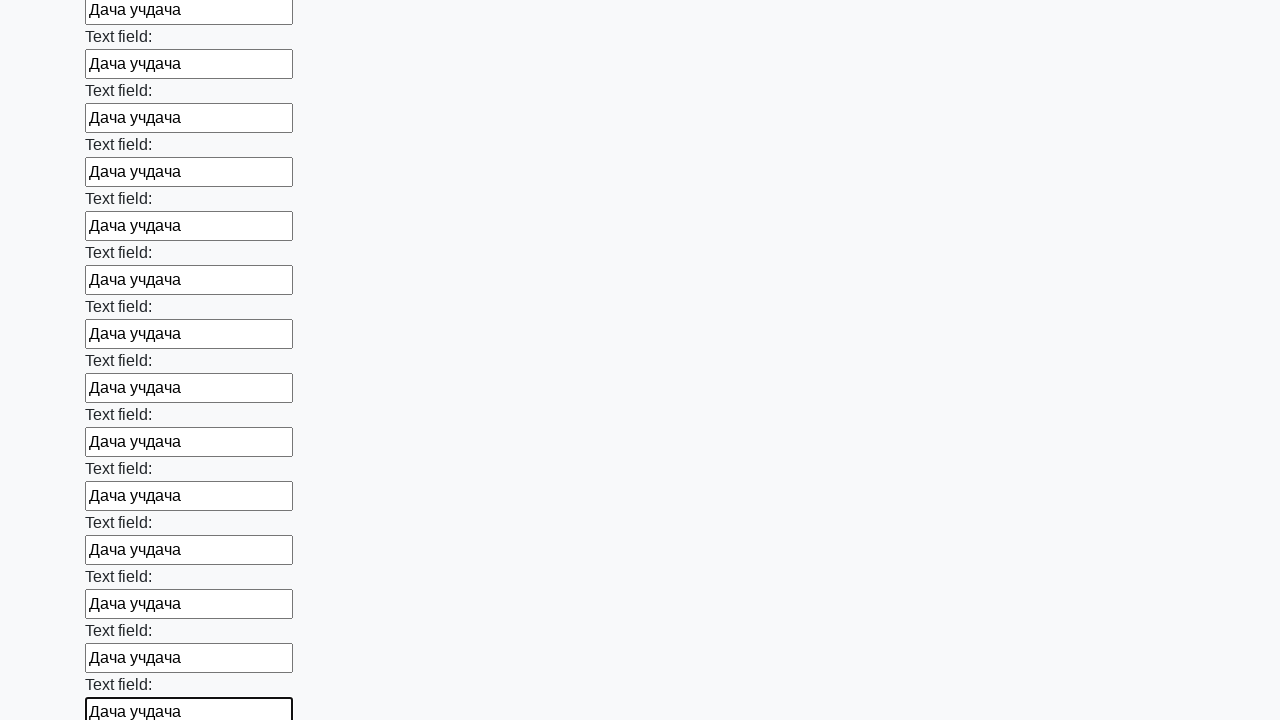

Filled an input field with test data 'Дача учдача' on input >> nth=74
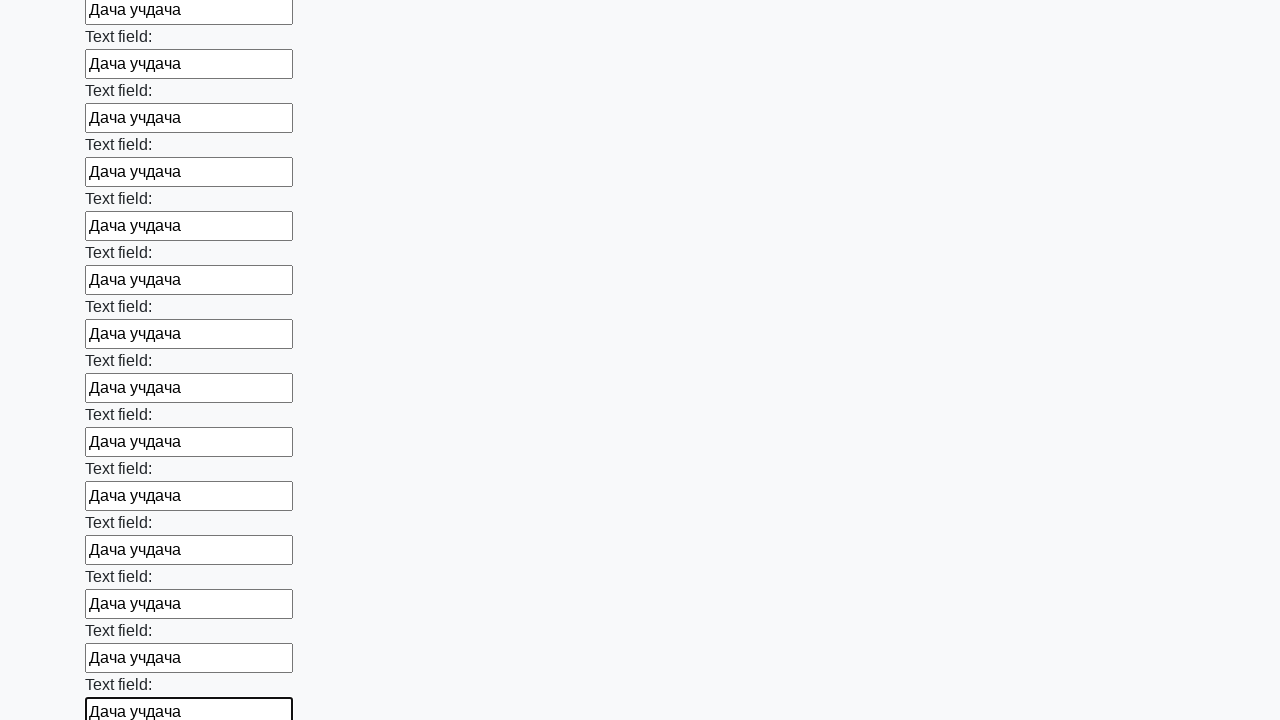

Filled an input field with test data 'Дача учдача' on input >> nth=75
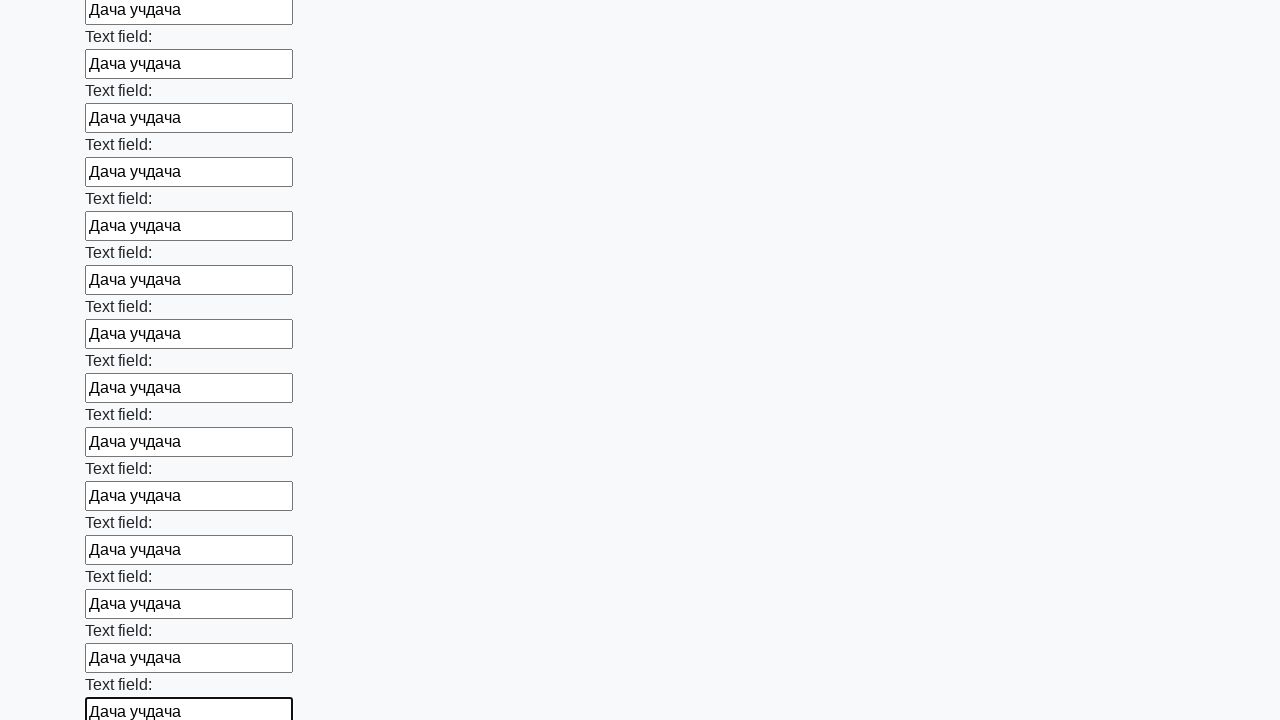

Filled an input field with test data 'Дача учдача' on input >> nth=76
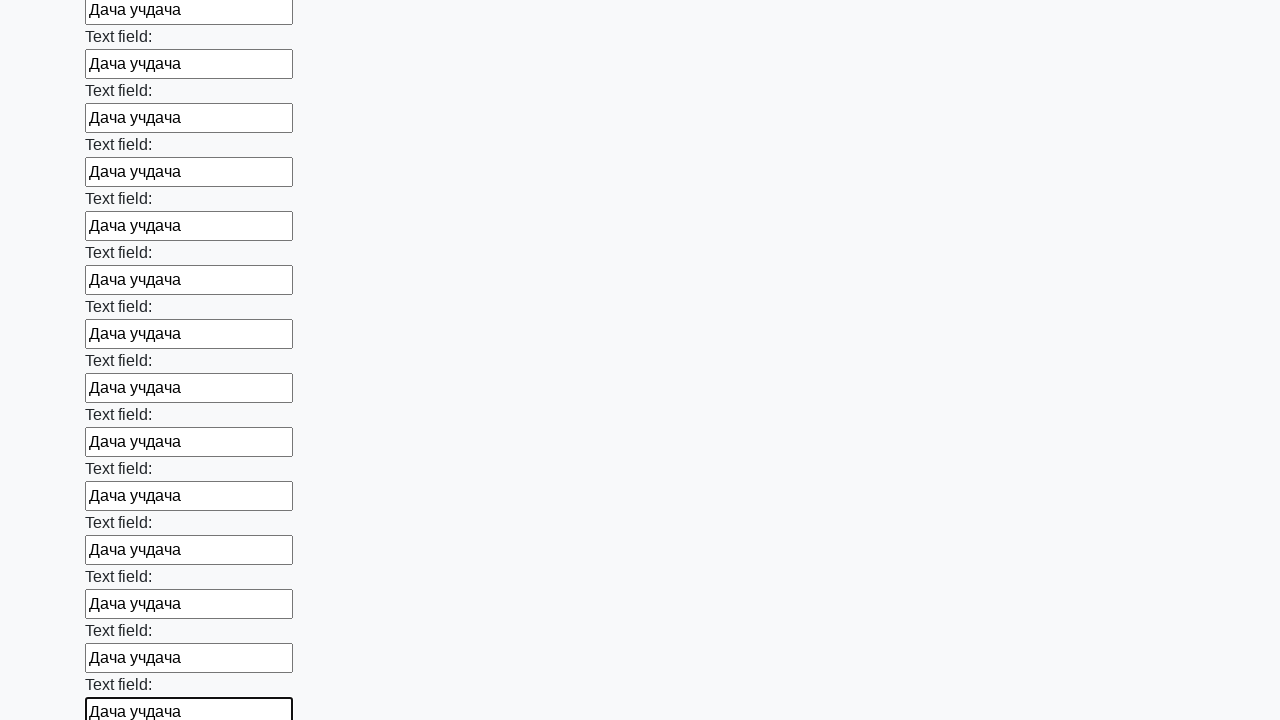

Filled an input field with test data 'Дача учдача' on input >> nth=77
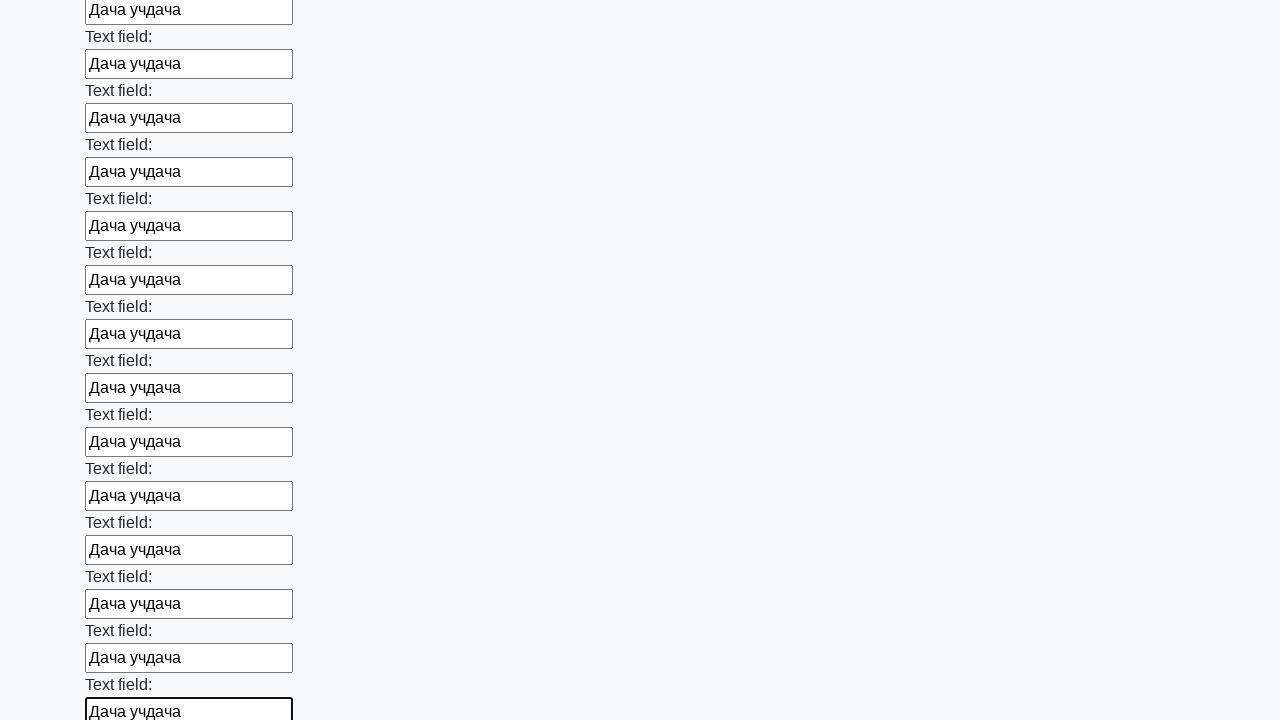

Filled an input field with test data 'Дача учдача' on input >> nth=78
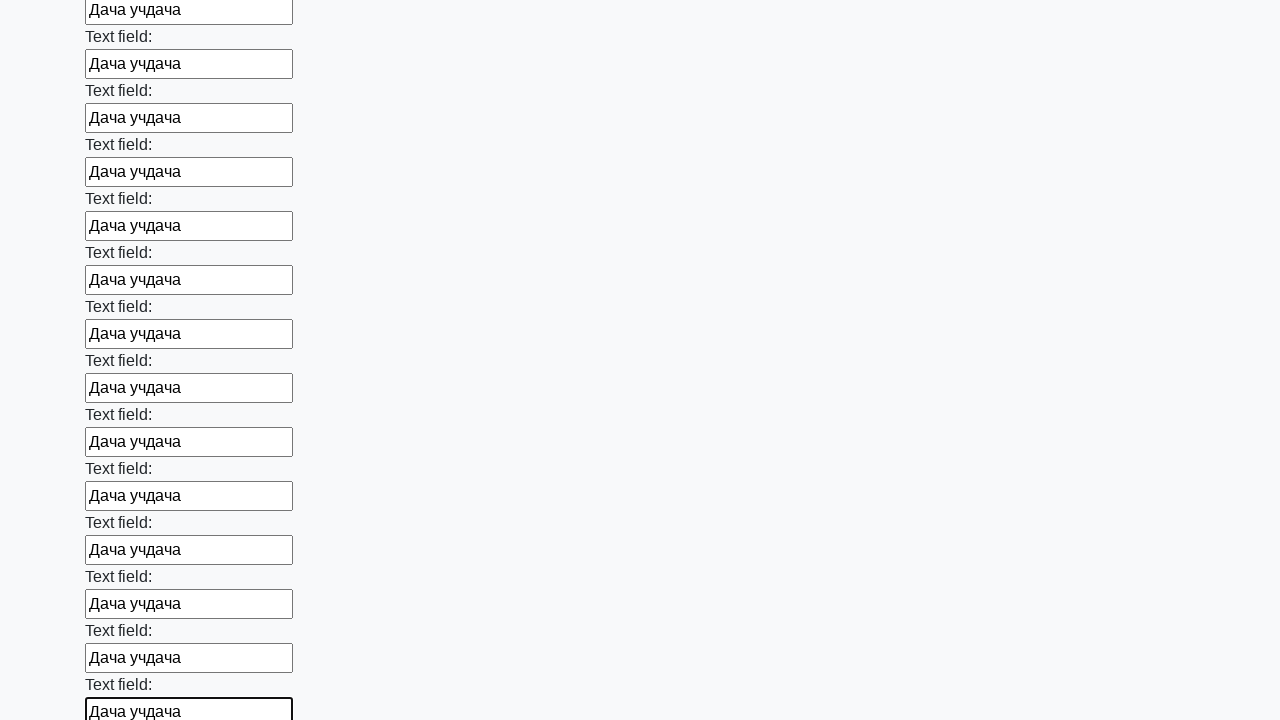

Filled an input field with test data 'Дача учдача' on input >> nth=79
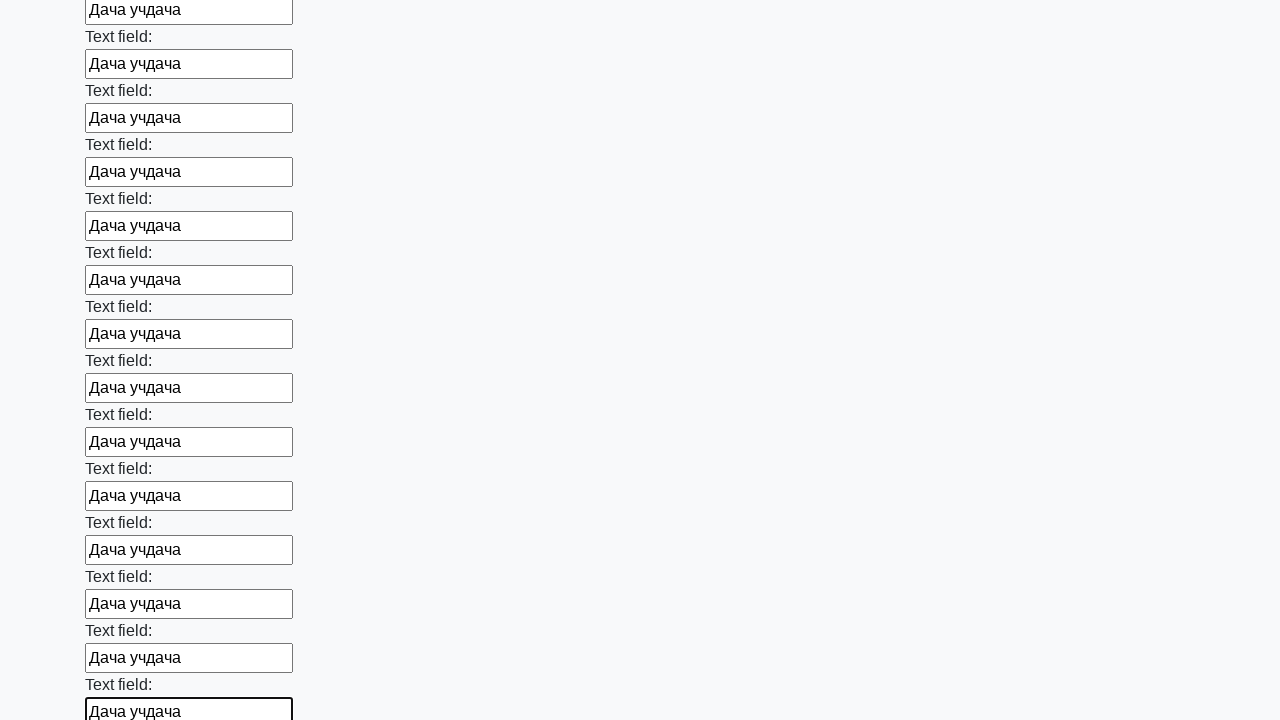

Filled an input field with test data 'Дача учдача' on input >> nth=80
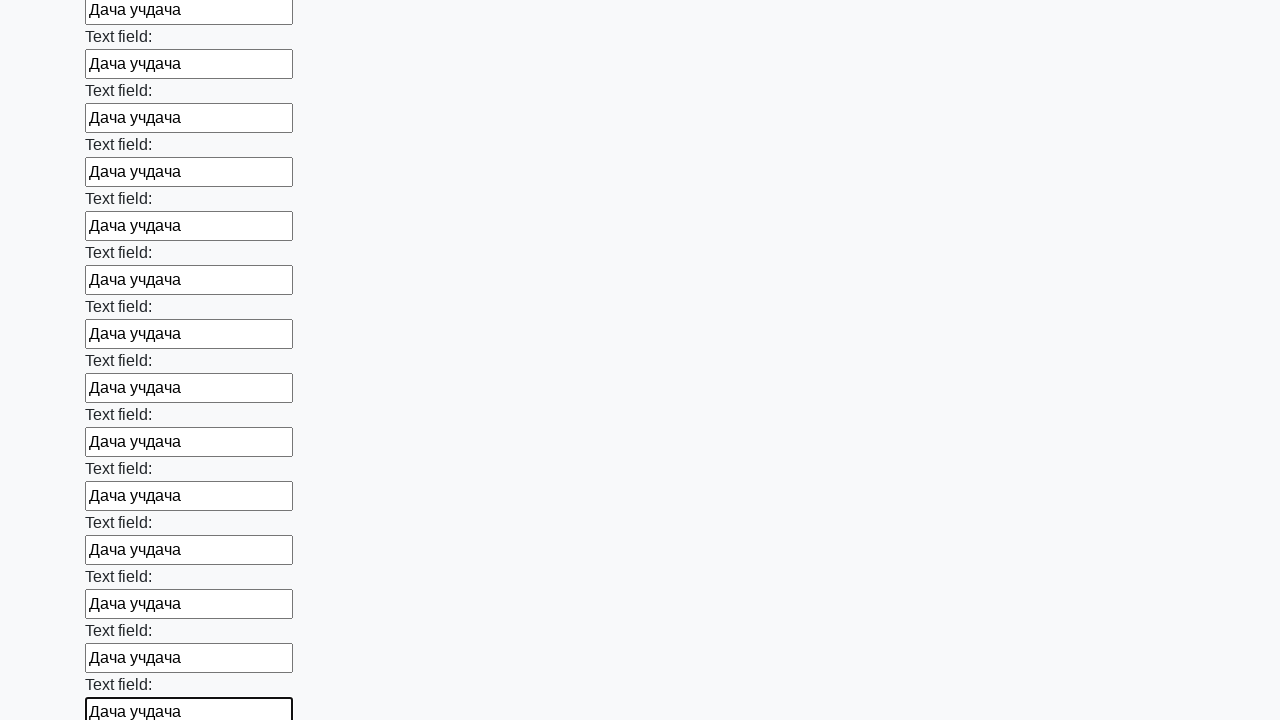

Filled an input field with test data 'Дача учдача' on input >> nth=81
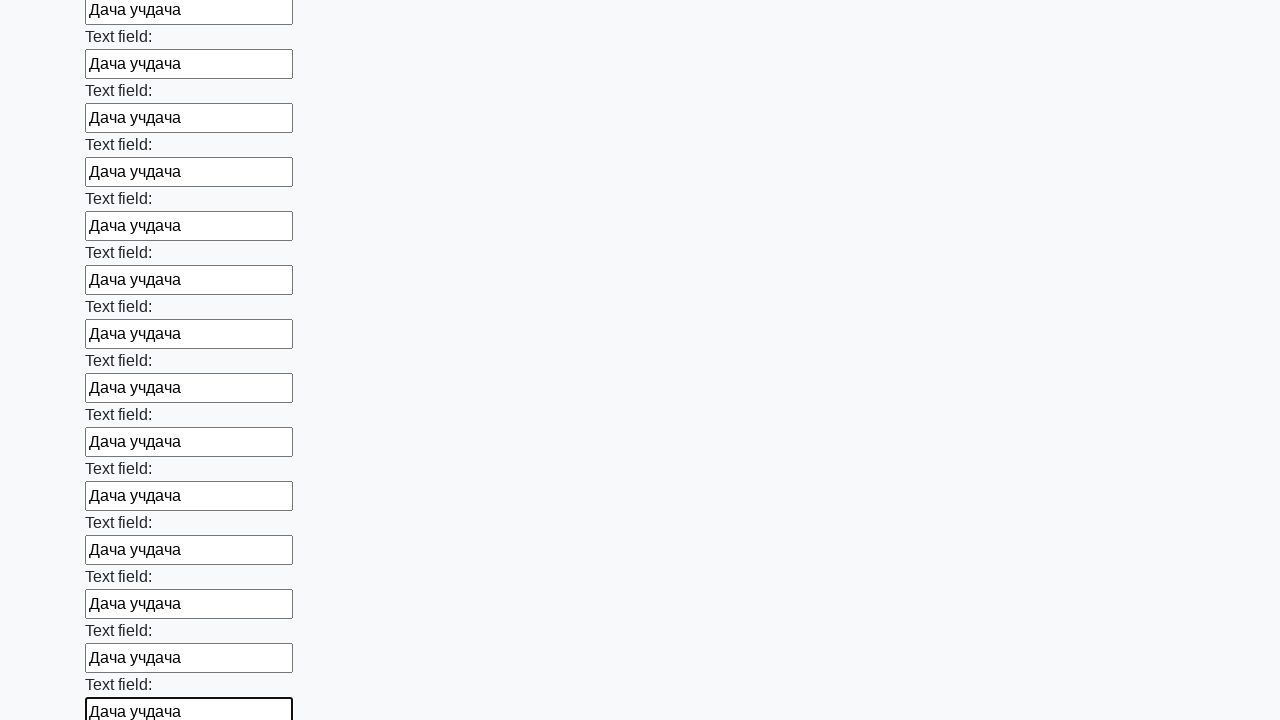

Filled an input field with test data 'Дача учдача' on input >> nth=82
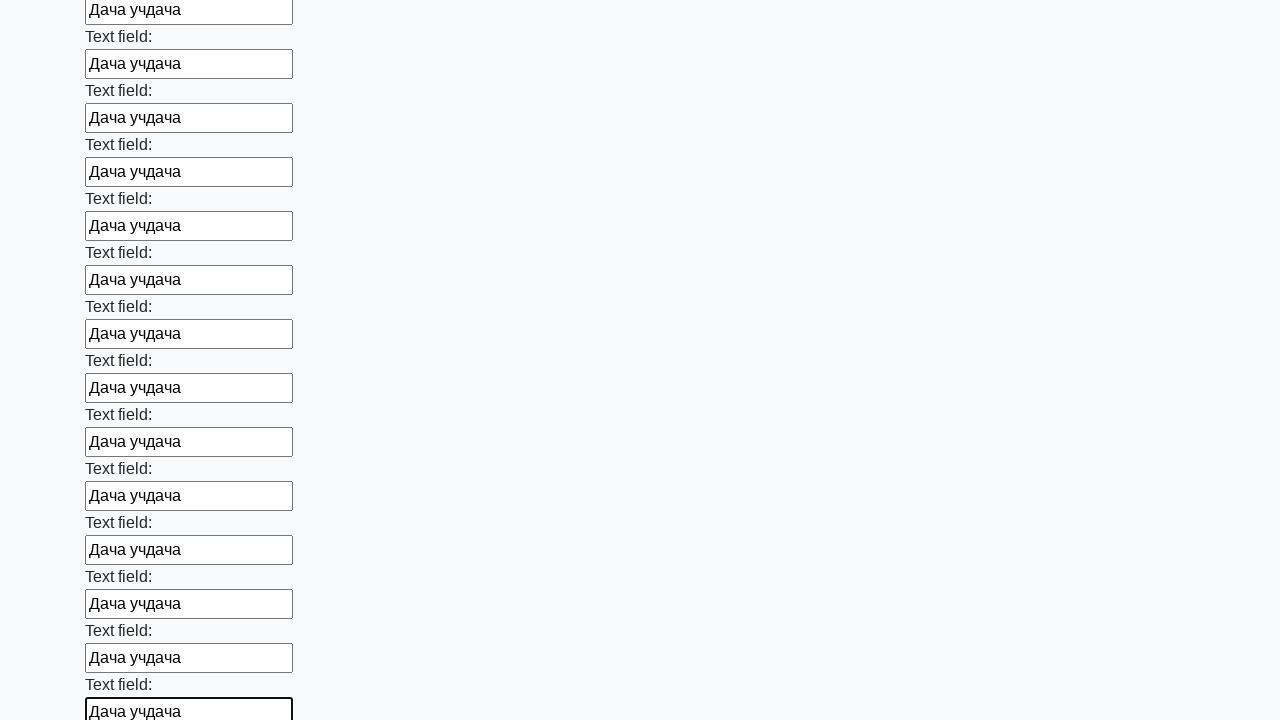

Filled an input field with test data 'Дача учдача' on input >> nth=83
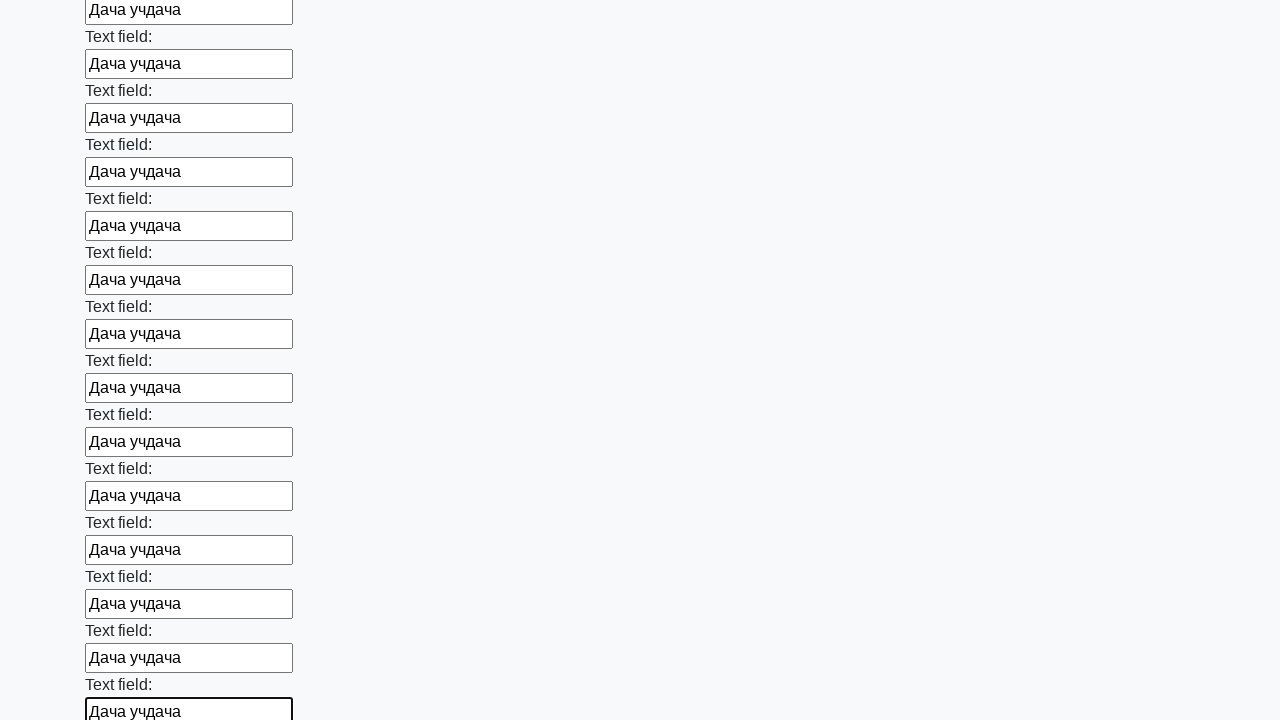

Filled an input field with test data 'Дача учдача' on input >> nth=84
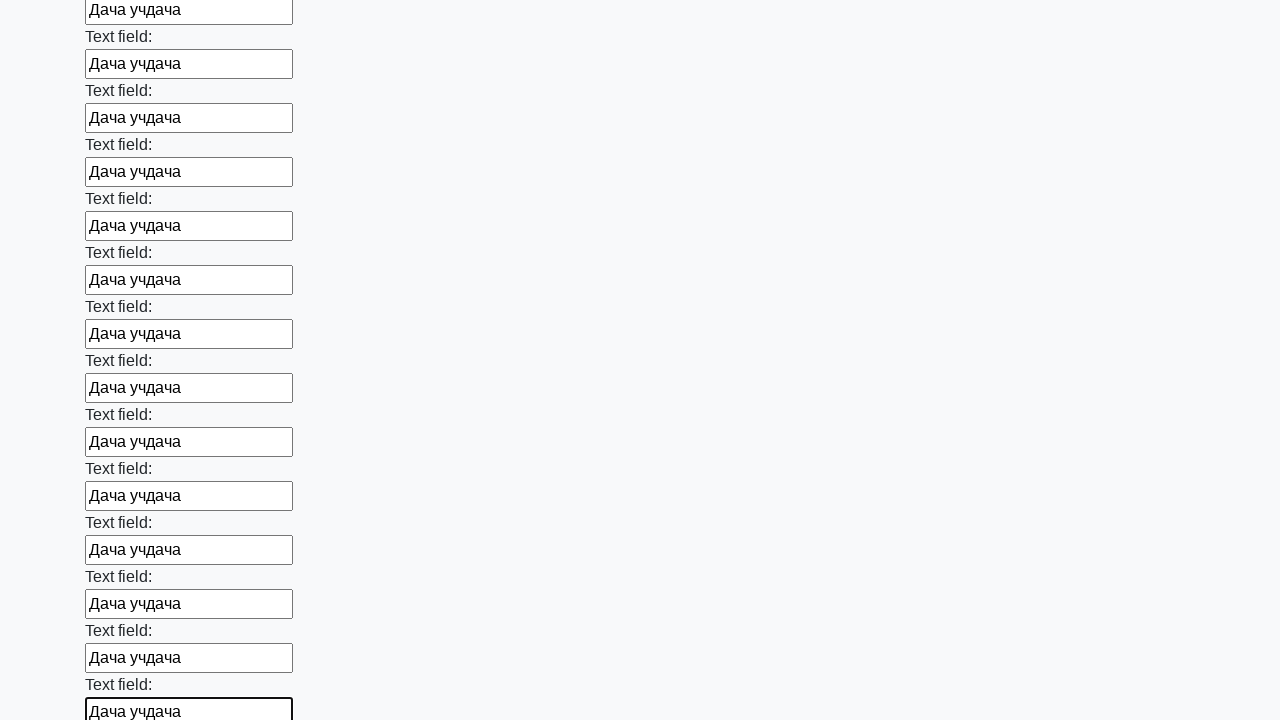

Filled an input field with test data 'Дача учдача' on input >> nth=85
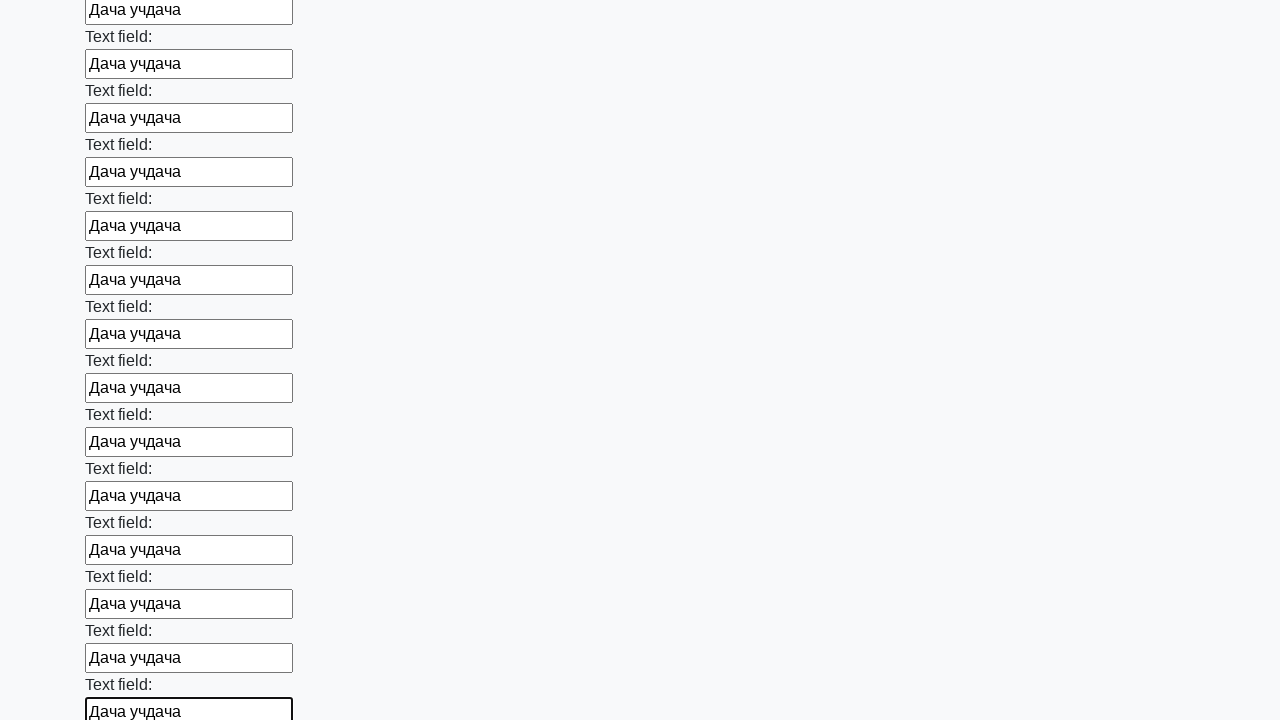

Filled an input field with test data 'Дача учдача' on input >> nth=86
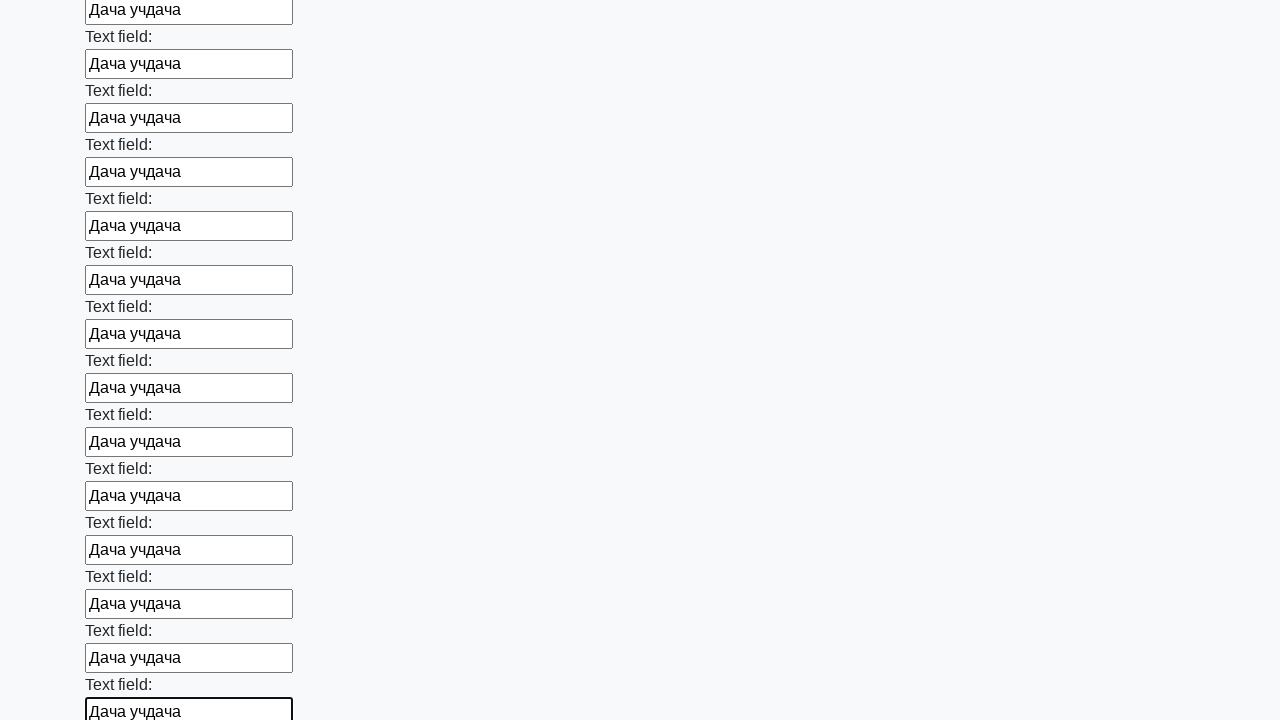

Filled an input field with test data 'Дача учдача' on input >> nth=87
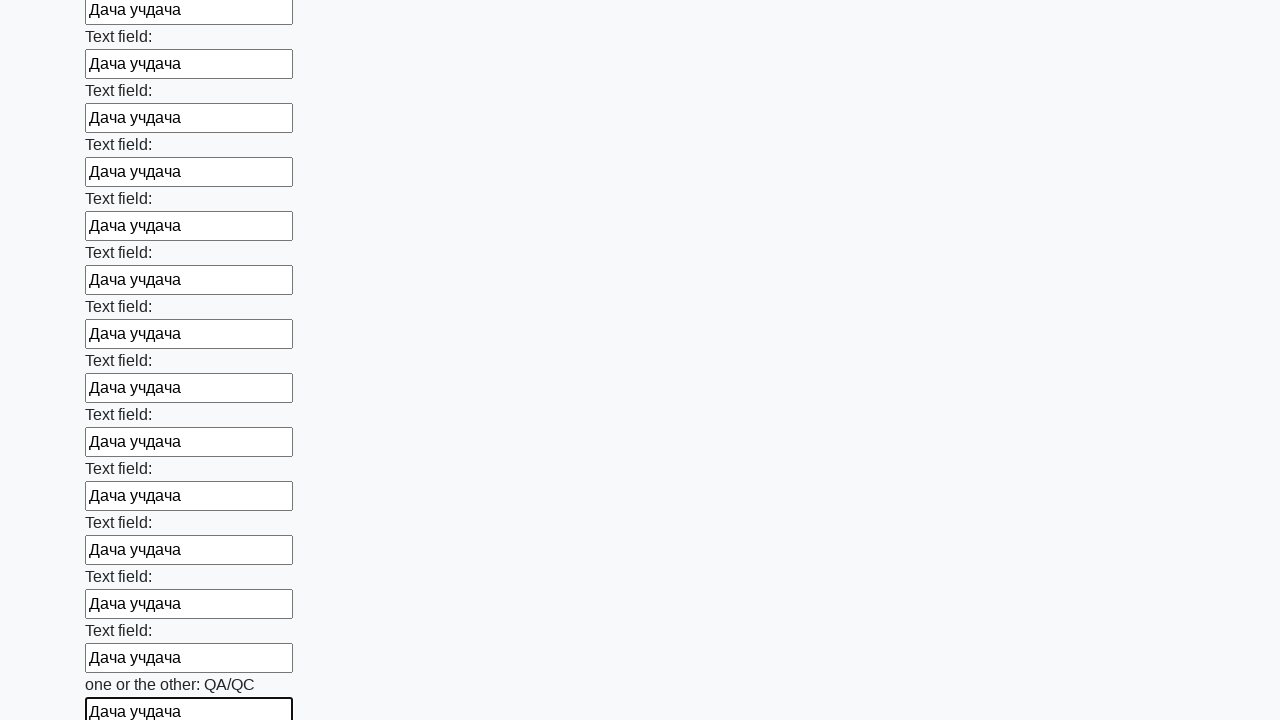

Filled an input field with test data 'Дача учдача' on input >> nth=88
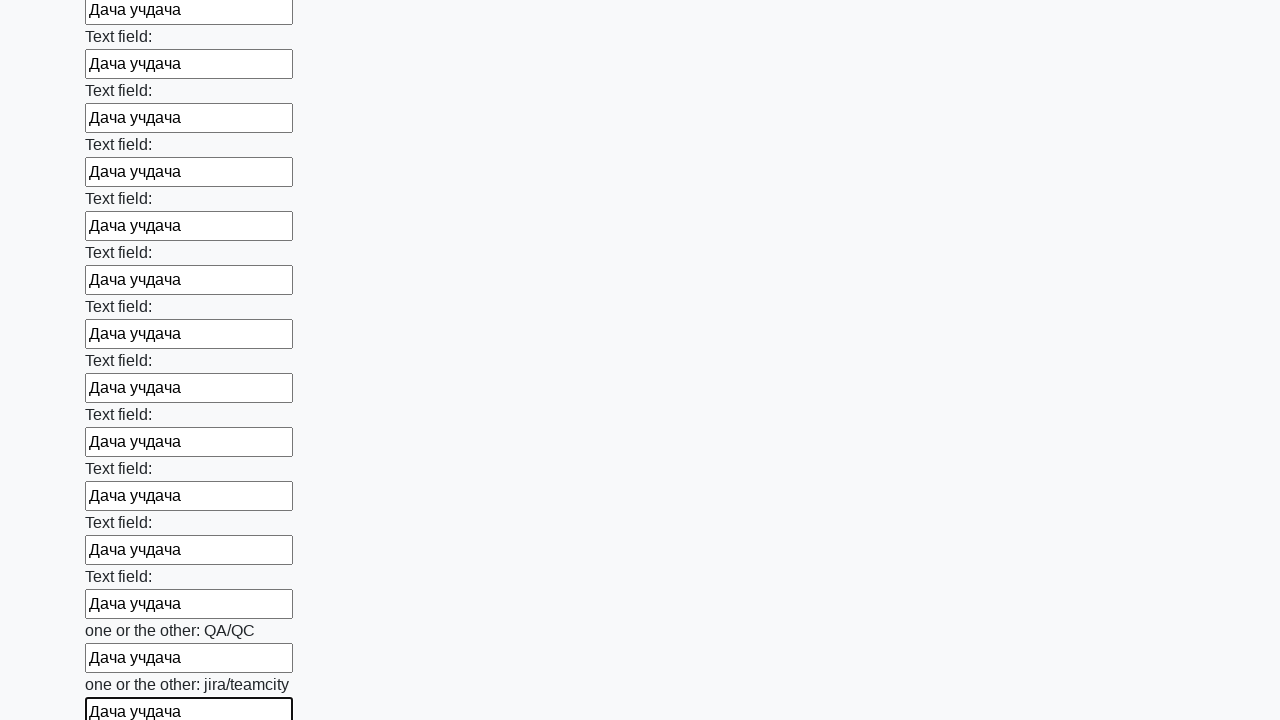

Filled an input field with test data 'Дача учдача' on input >> nth=89
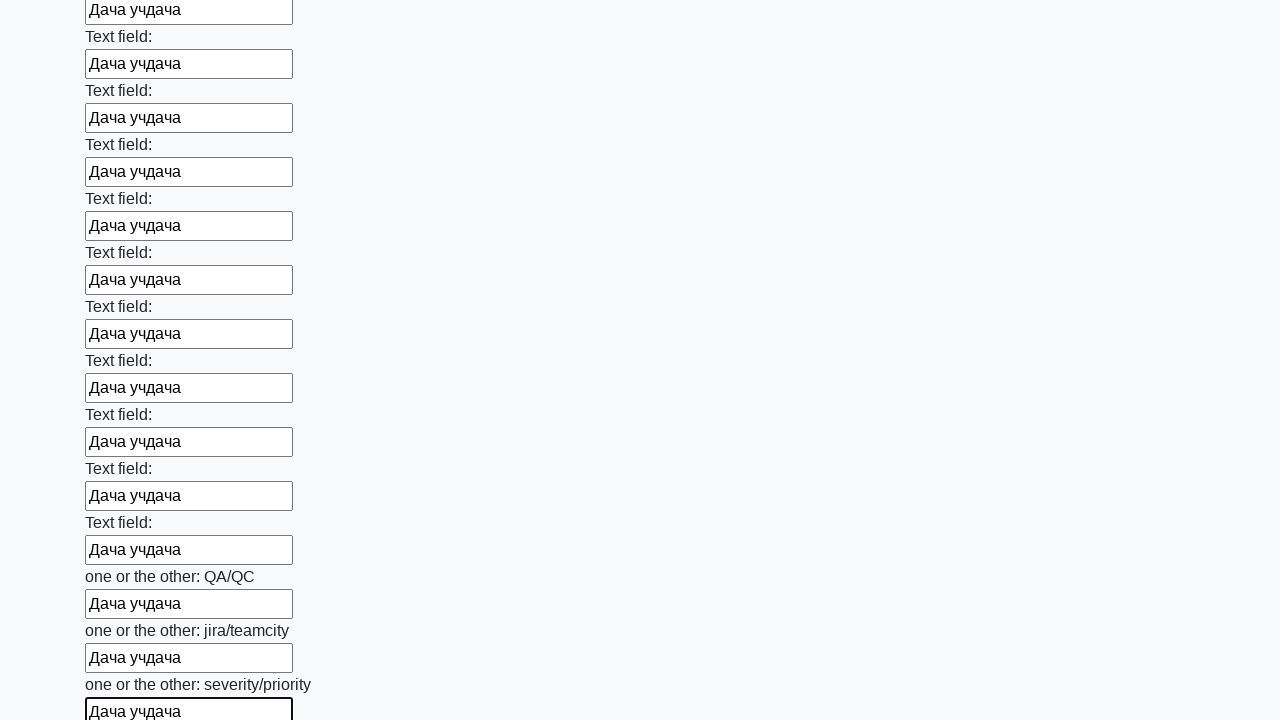

Filled an input field with test data 'Дача учдача' on input >> nth=90
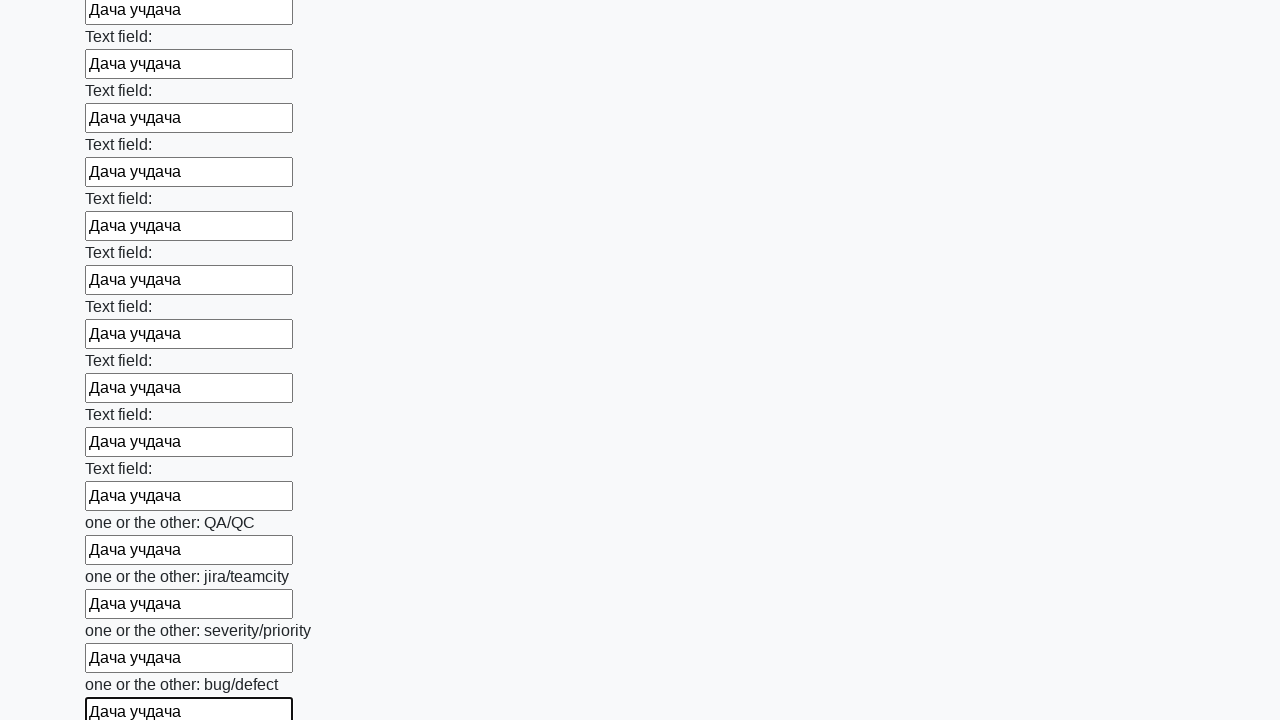

Filled an input field with test data 'Дача учдача' on input >> nth=91
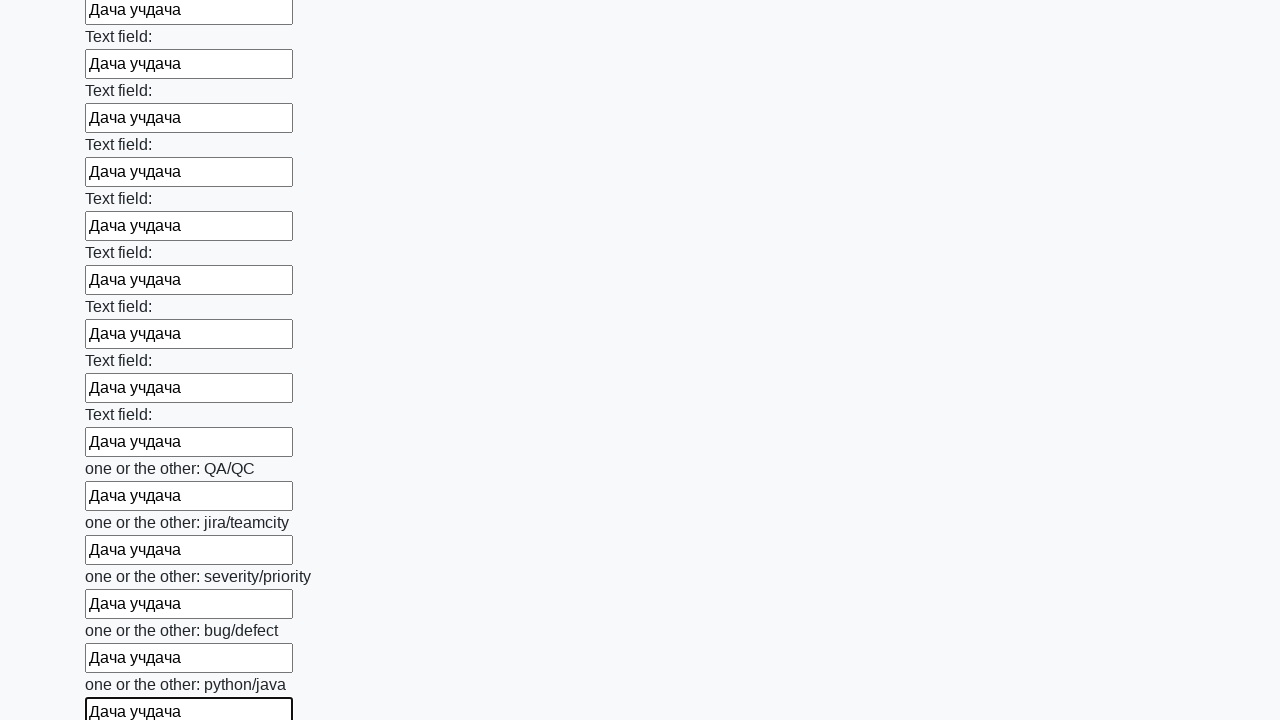

Filled an input field with test data 'Дача учдача' on input >> nth=92
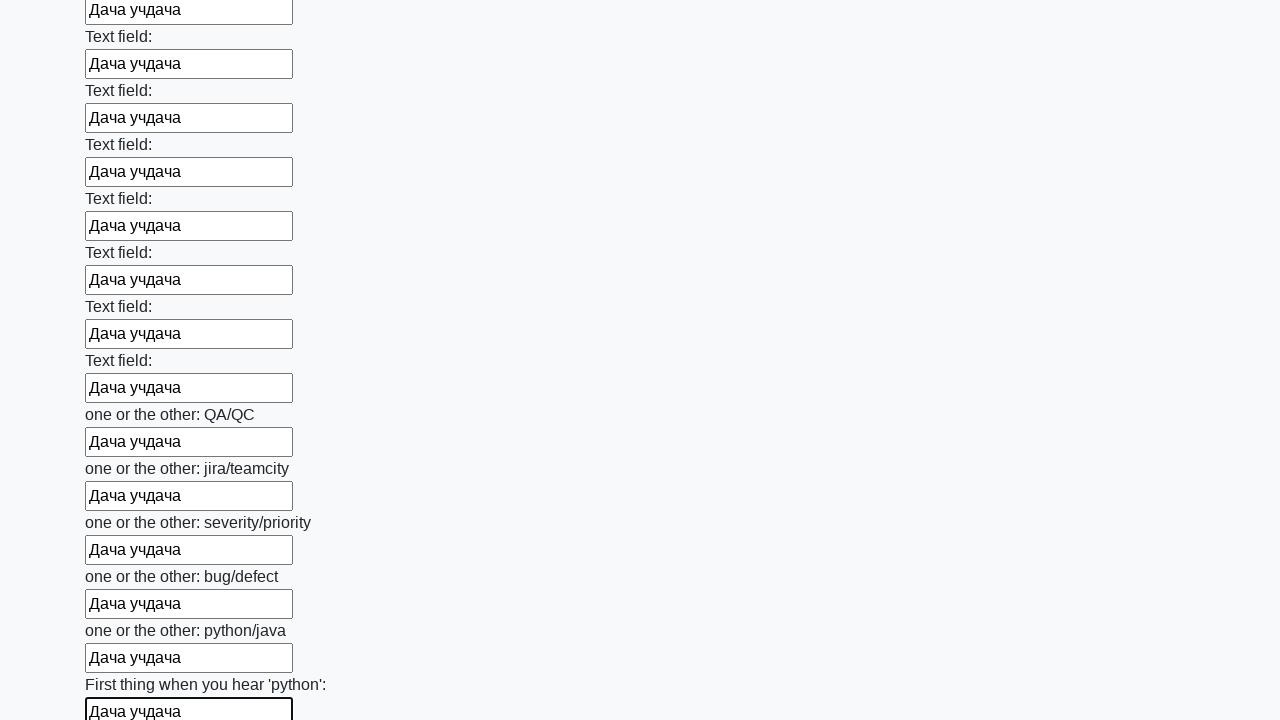

Filled an input field with test data 'Дача учдача' on input >> nth=93
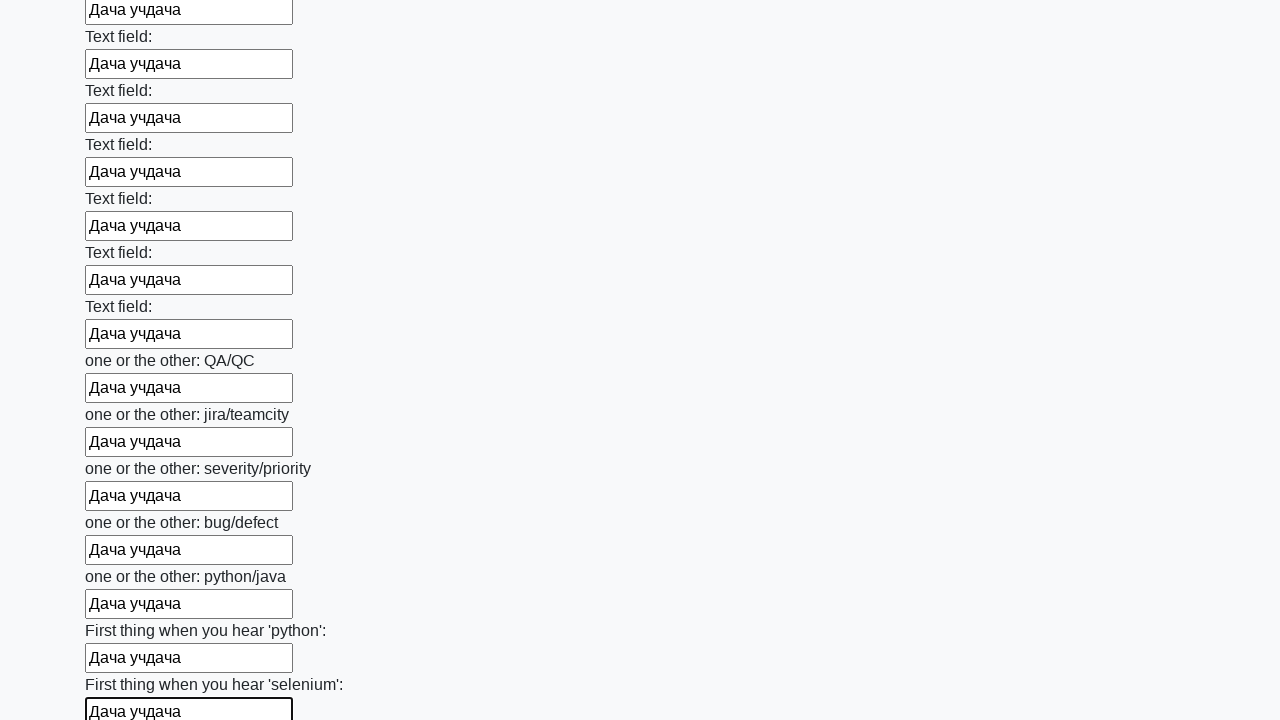

Filled an input field with test data 'Дача учдача' on input >> nth=94
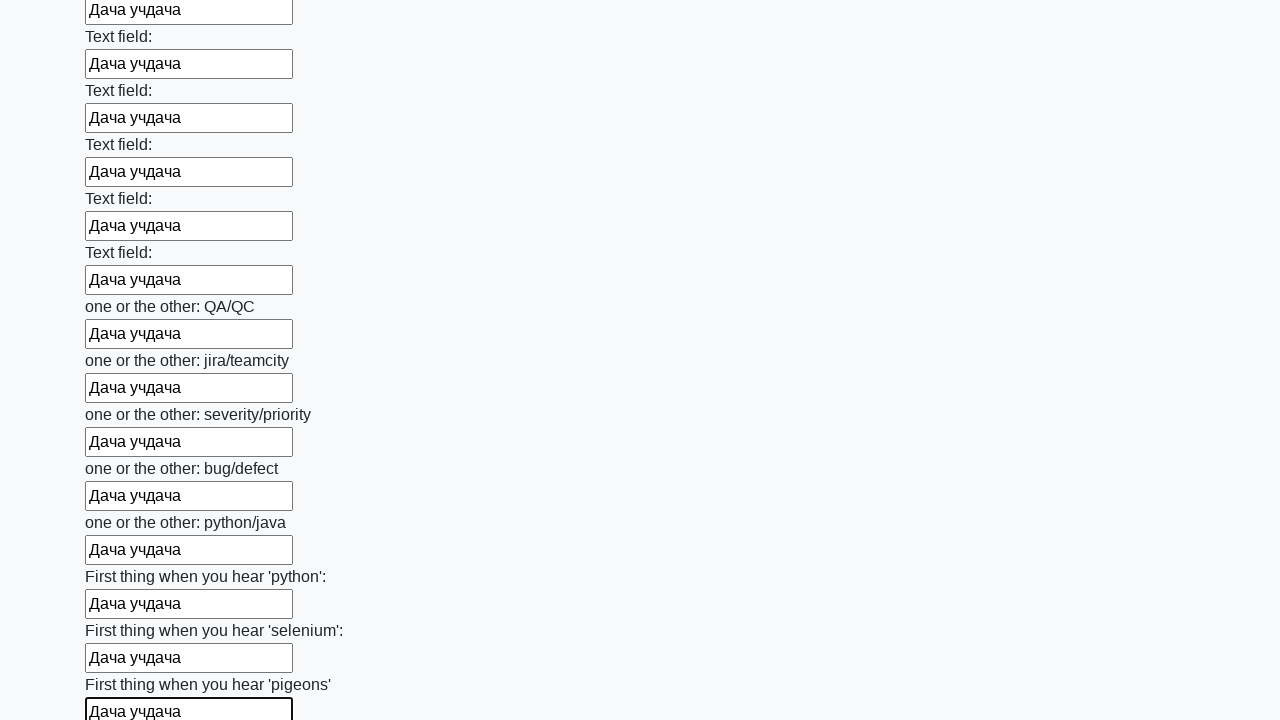

Filled an input field with test data 'Дача учдача' on input >> nth=95
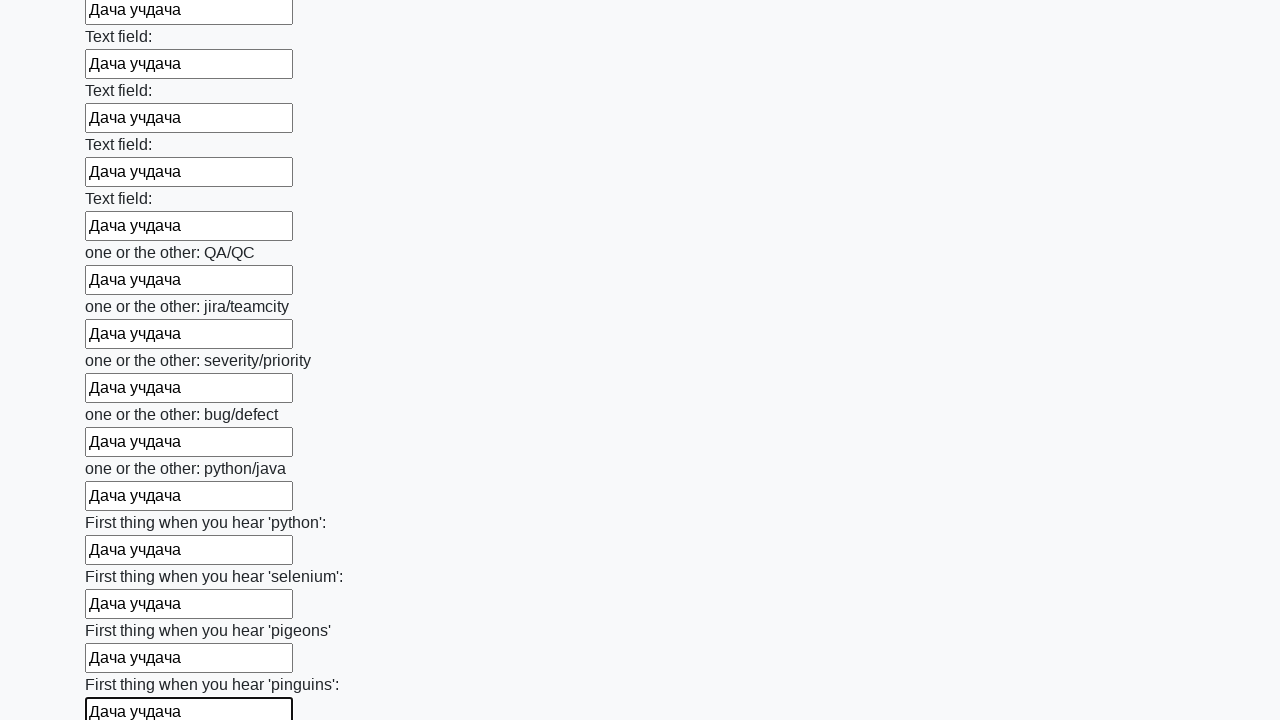

Filled an input field with test data 'Дача учдача' on input >> nth=96
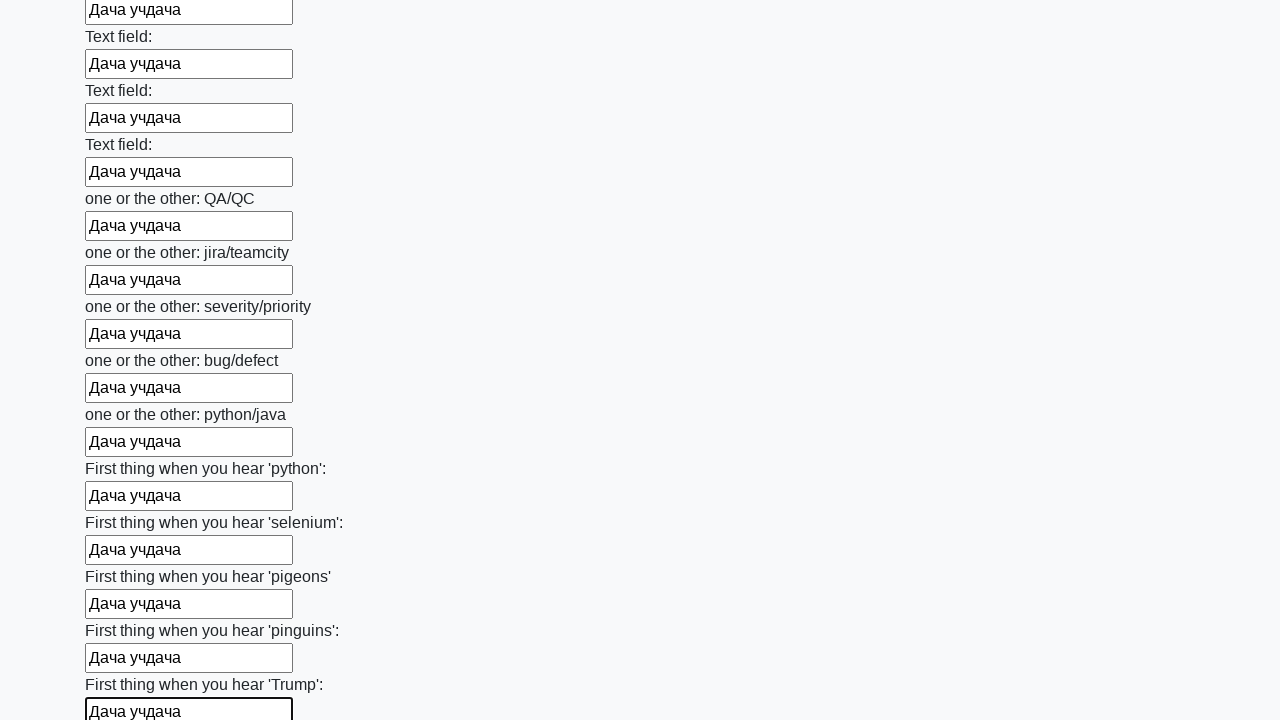

Filled an input field with test data 'Дача учдача' on input >> nth=97
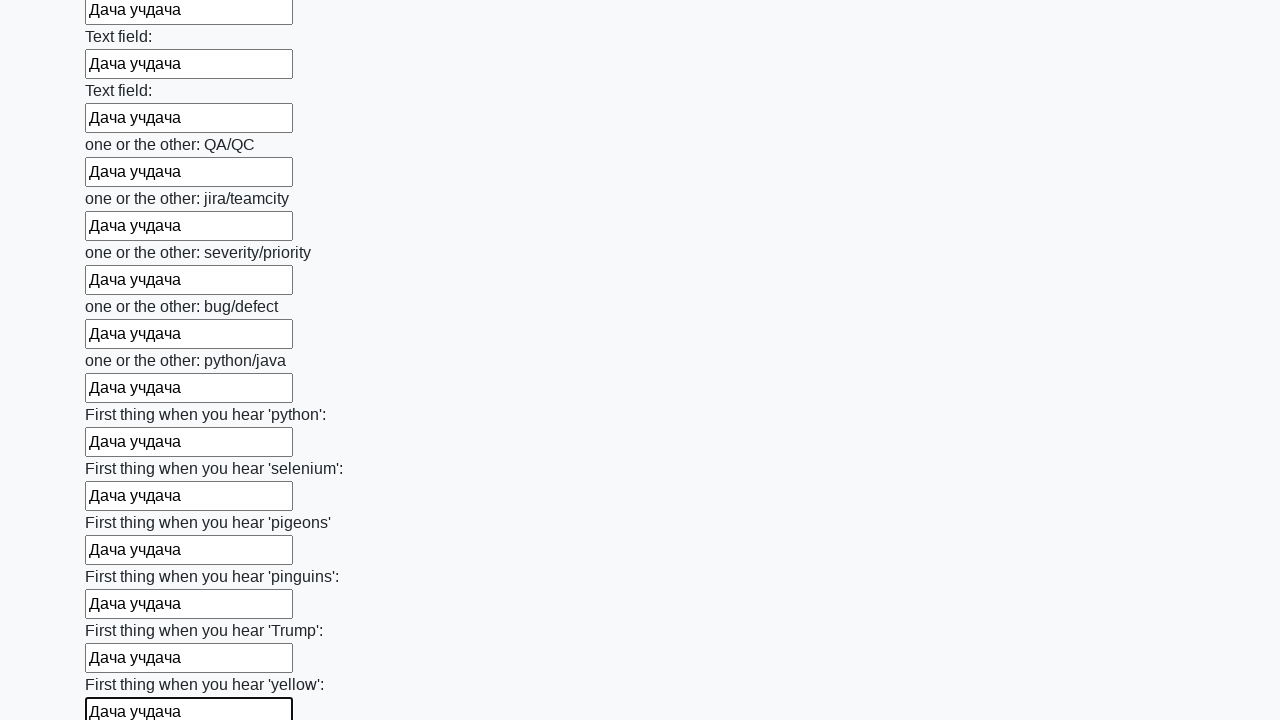

Filled an input field with test data 'Дача учдача' on input >> nth=98
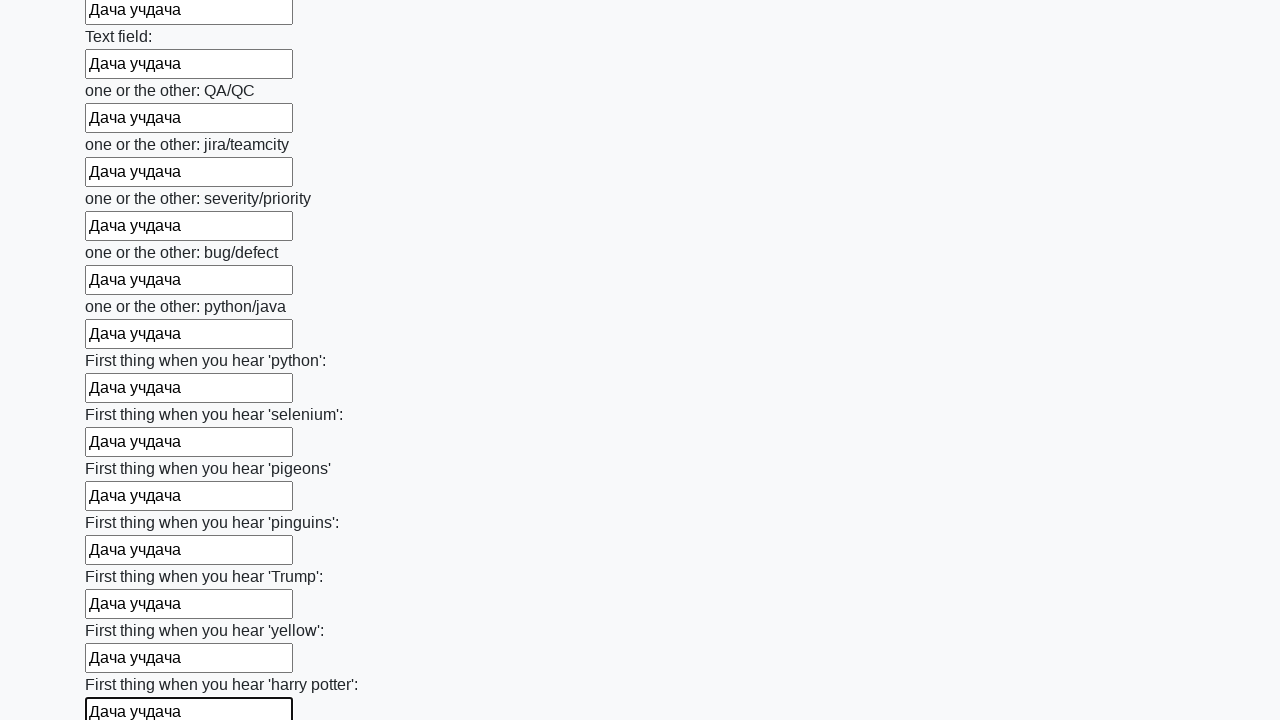

Filled an input field with test data 'Дача учдача' on input >> nth=99
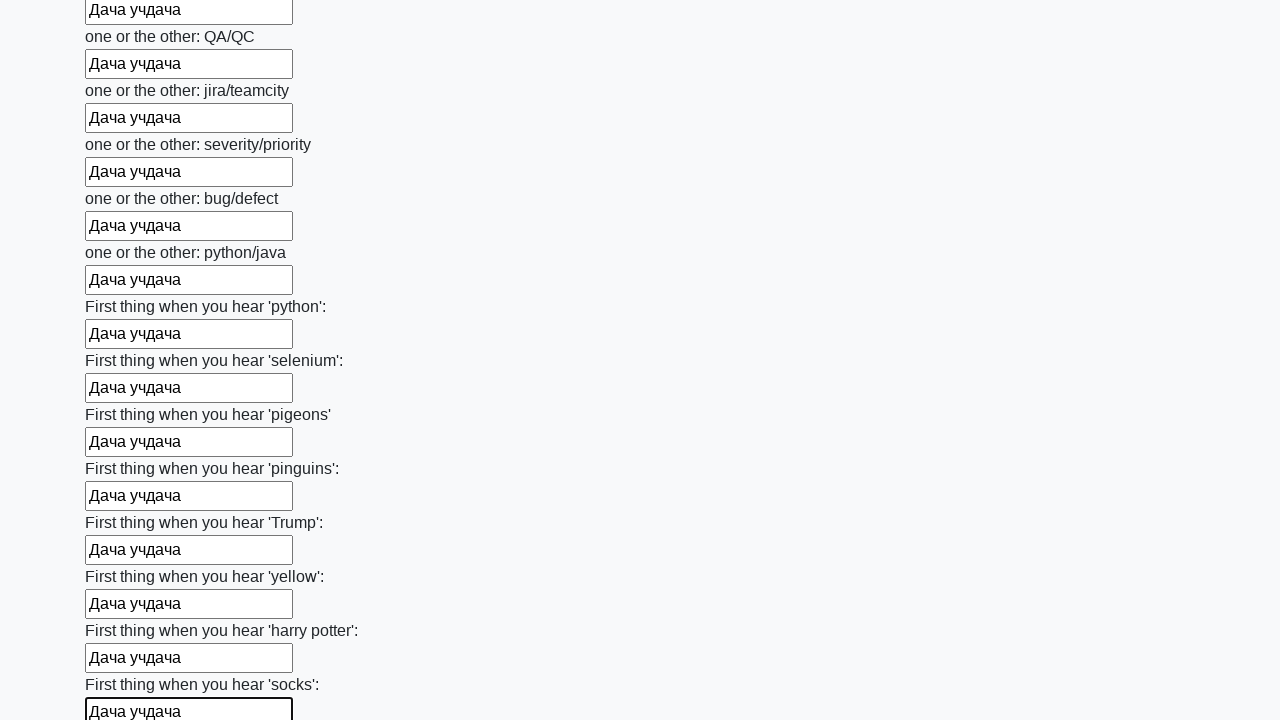

Clicked submit button to submit the form at (123, 611) on button.btn
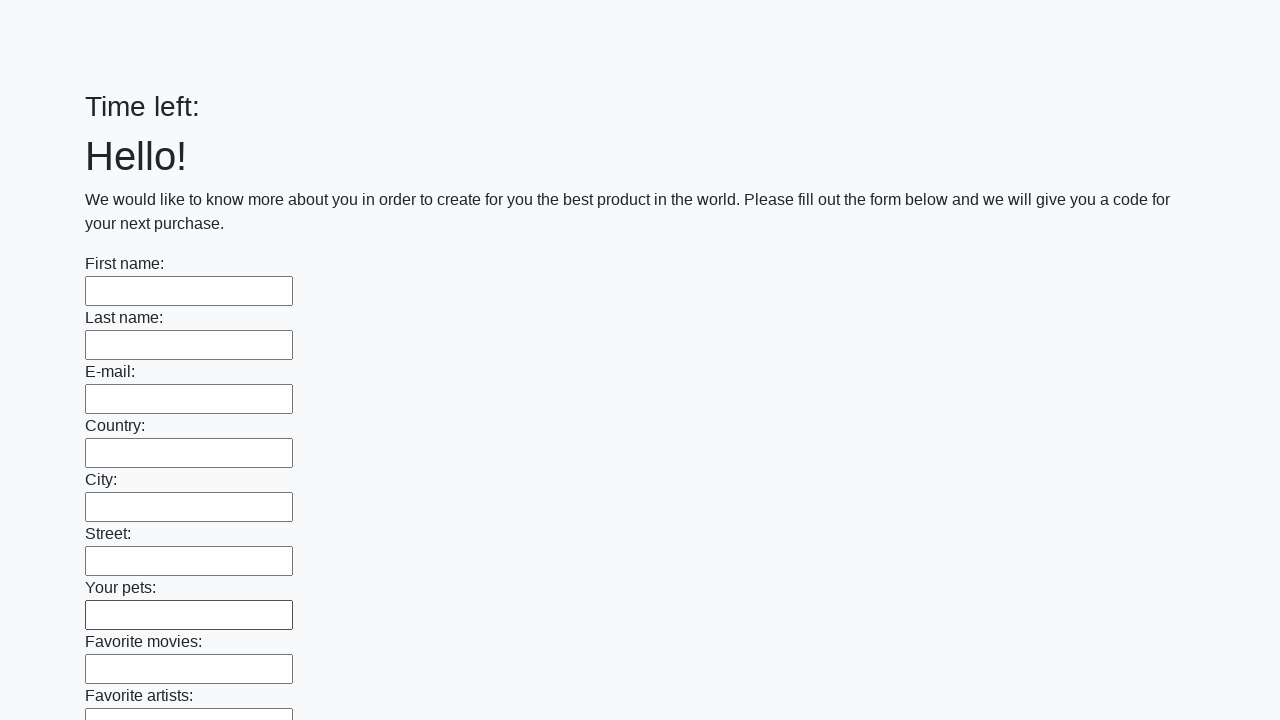

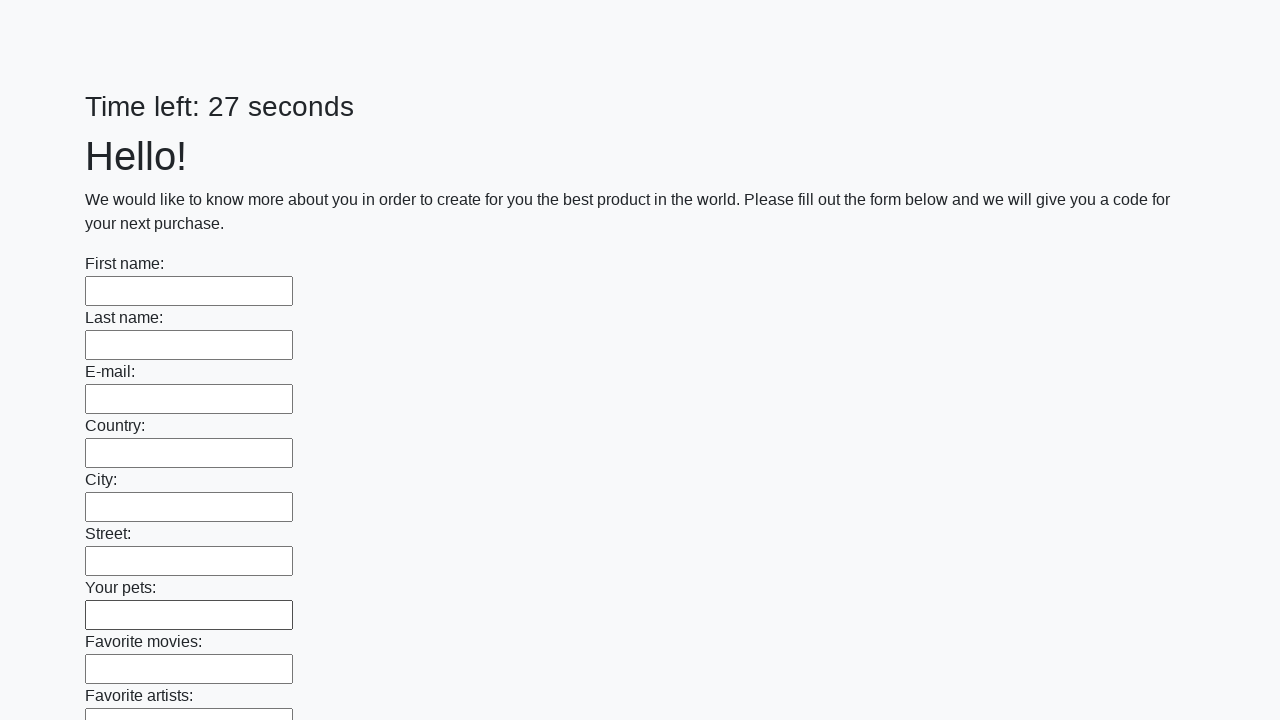